Tests filling out a large form by entering text into all input fields and submitting the form

Starting URL: http://suninjuly.github.io/huge_form.html

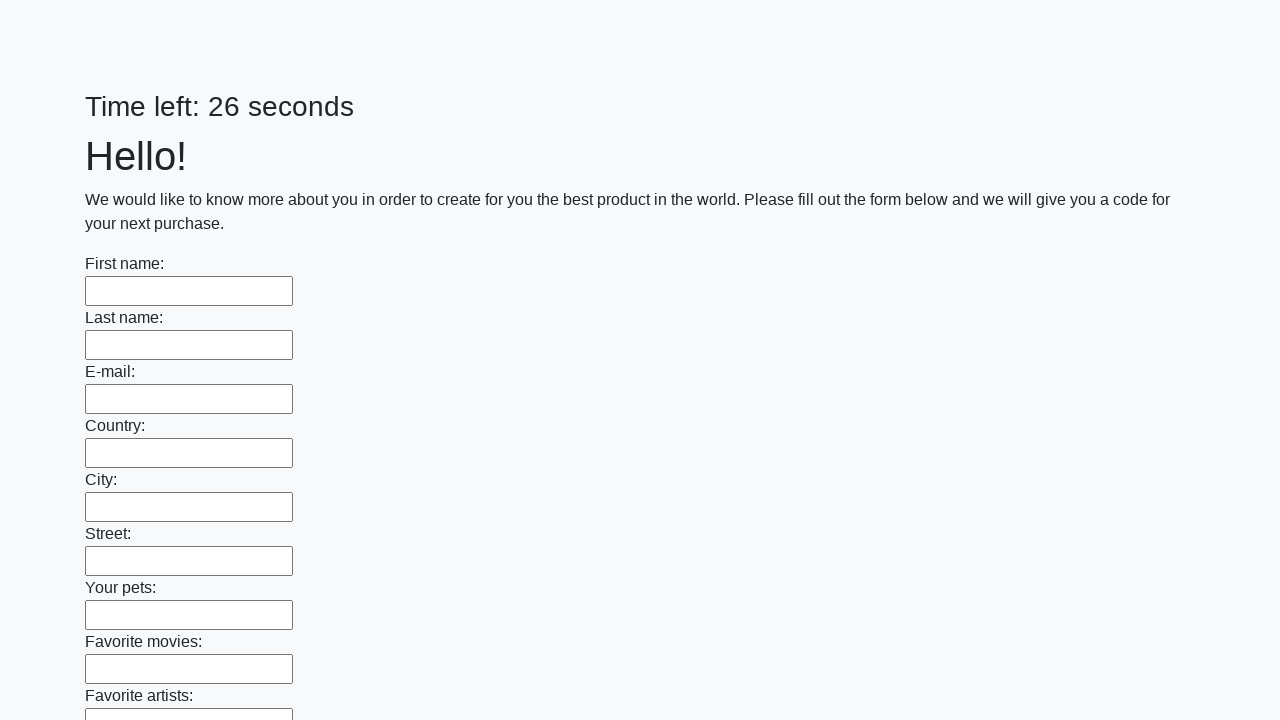

Navigated to huge form test page
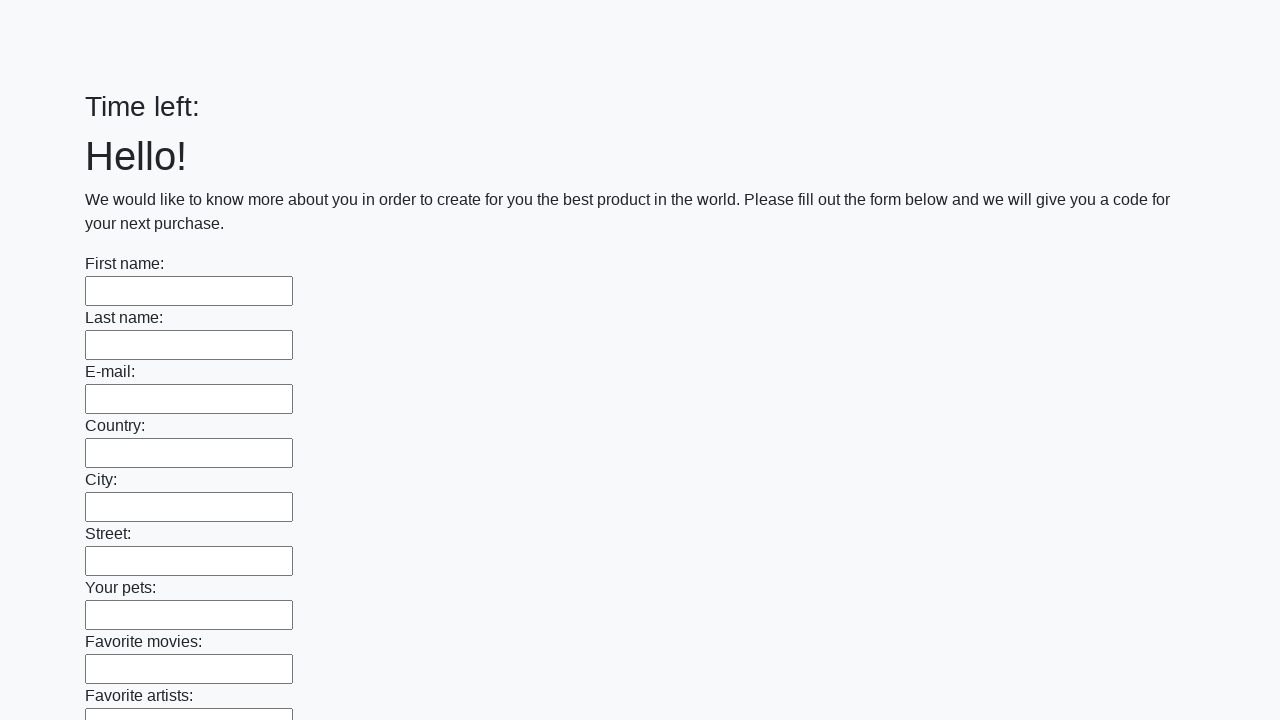

Located all input fields on the form
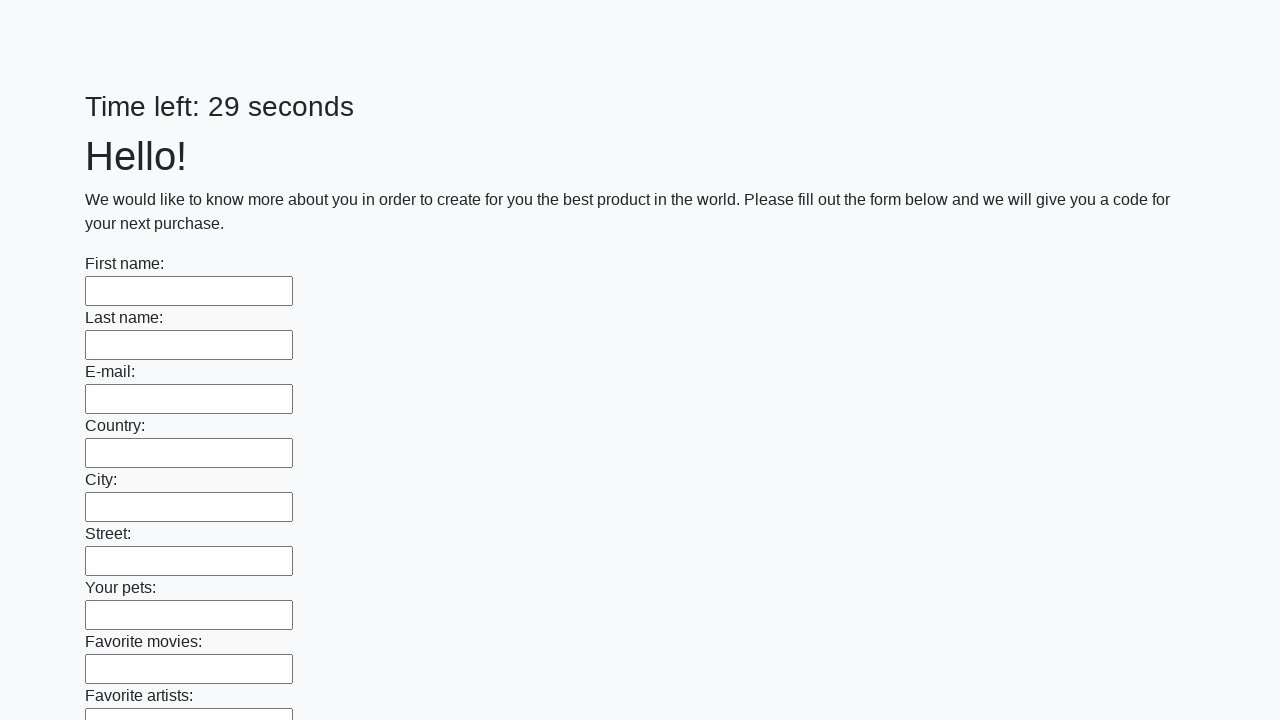

Filled input field with 'a' on input >> nth=0
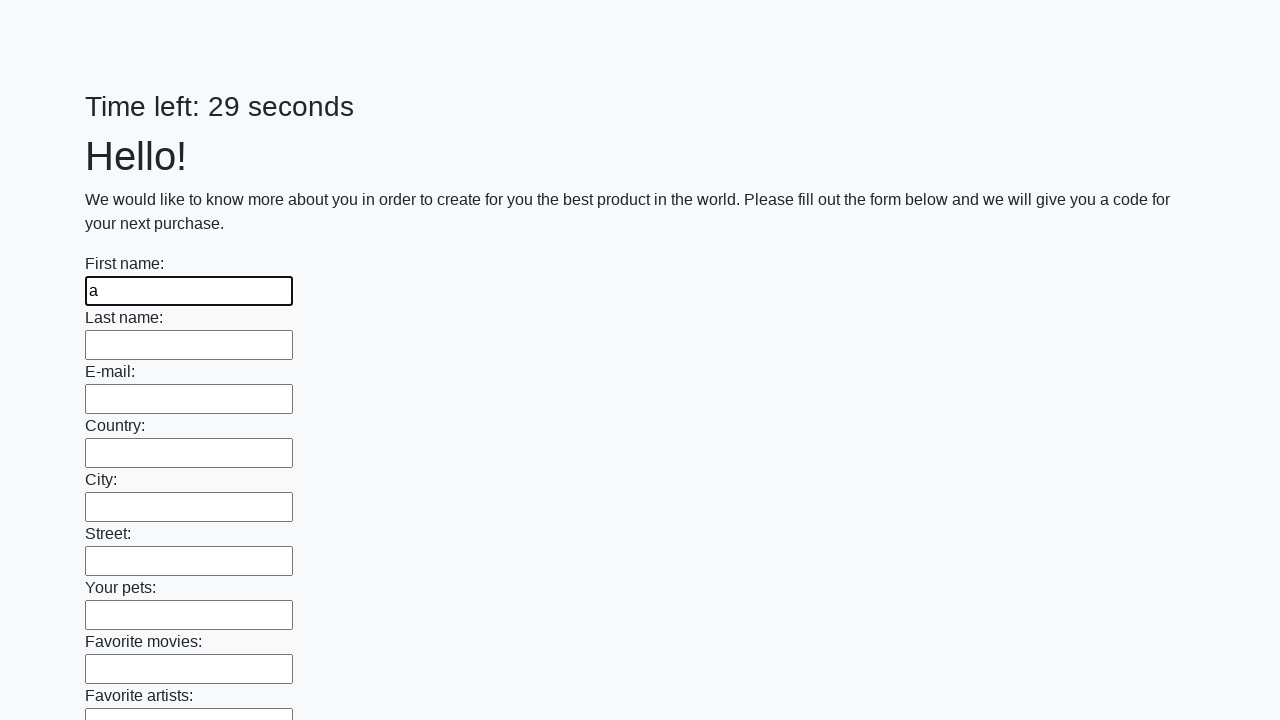

Filled input field with 'a' on input >> nth=1
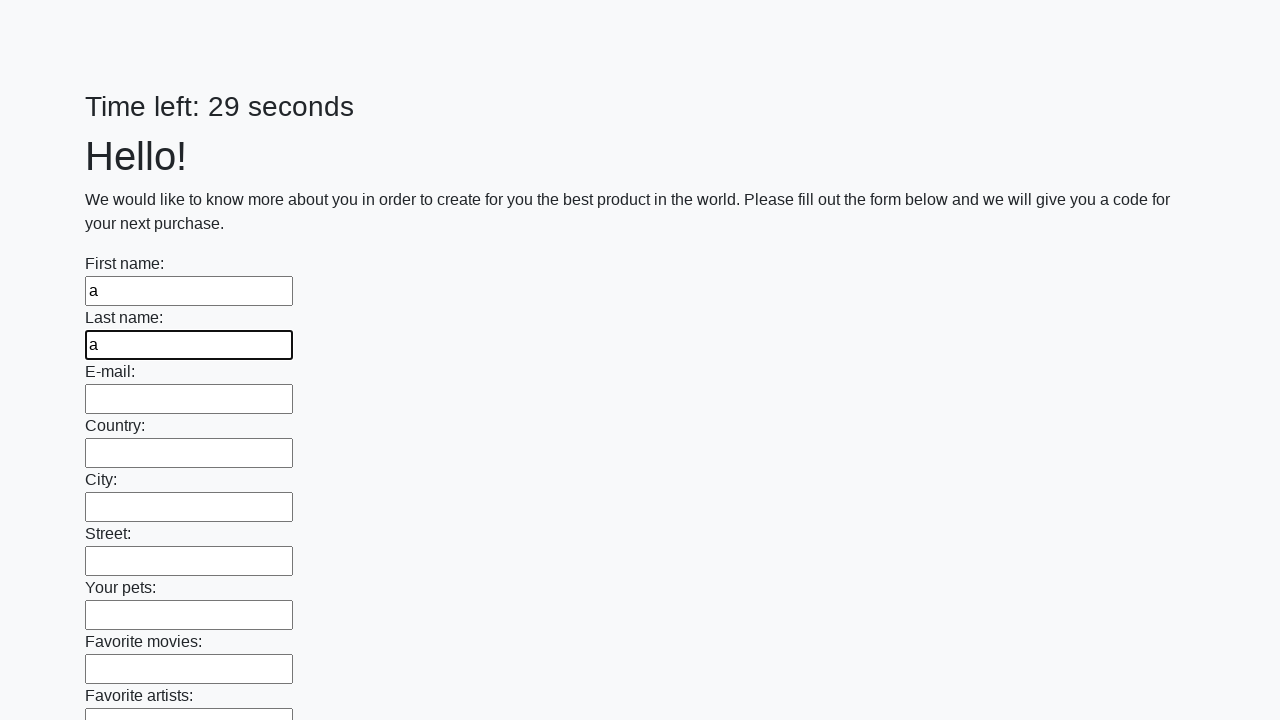

Filled input field with 'a' on input >> nth=2
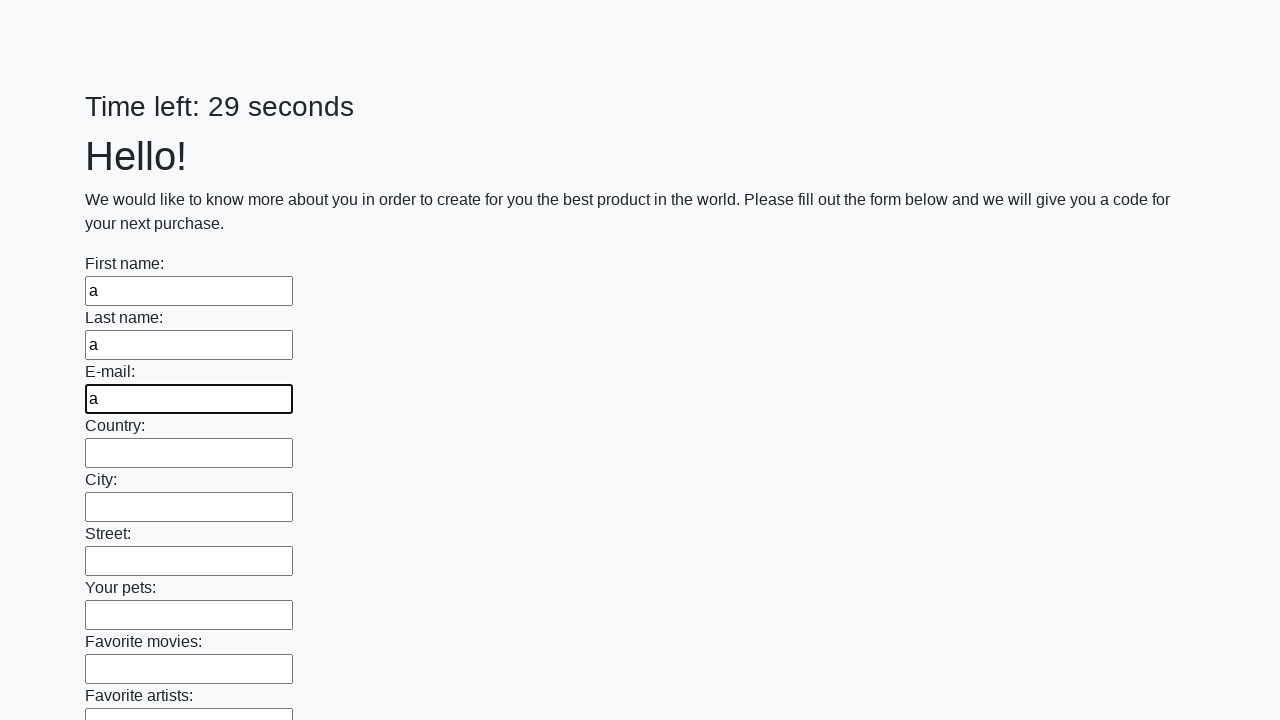

Filled input field with 'a' on input >> nth=3
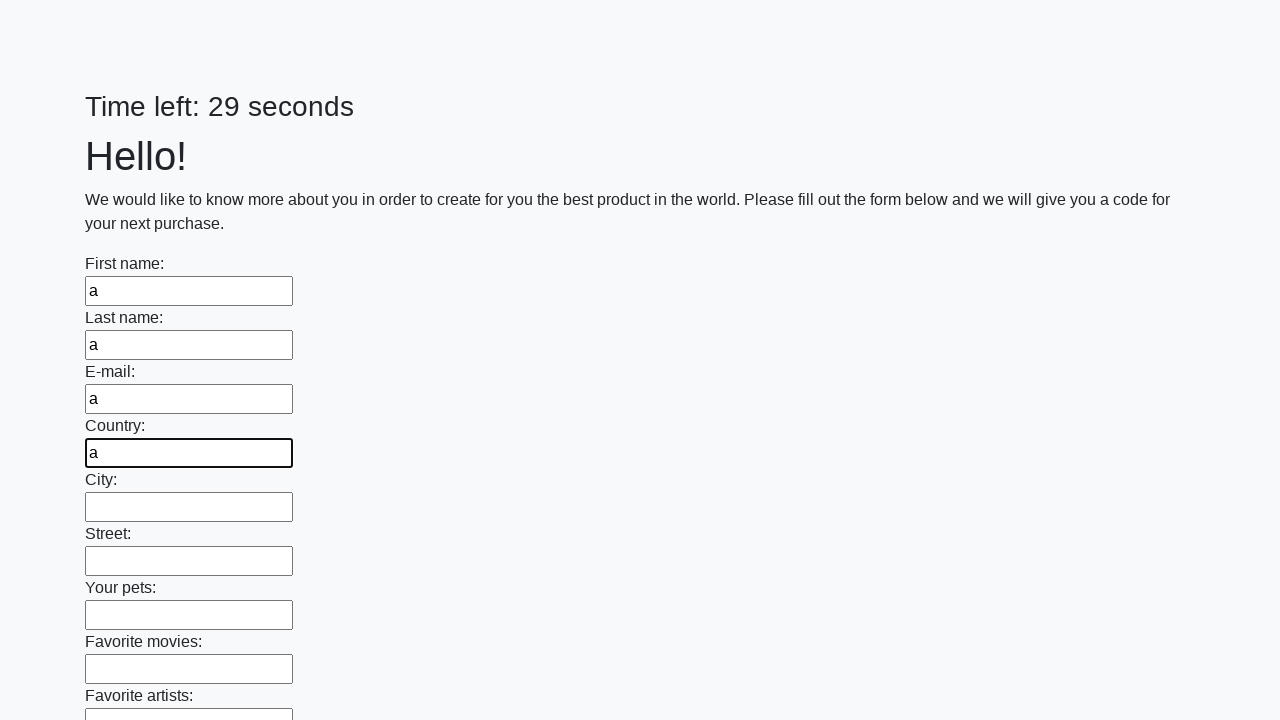

Filled input field with 'a' on input >> nth=4
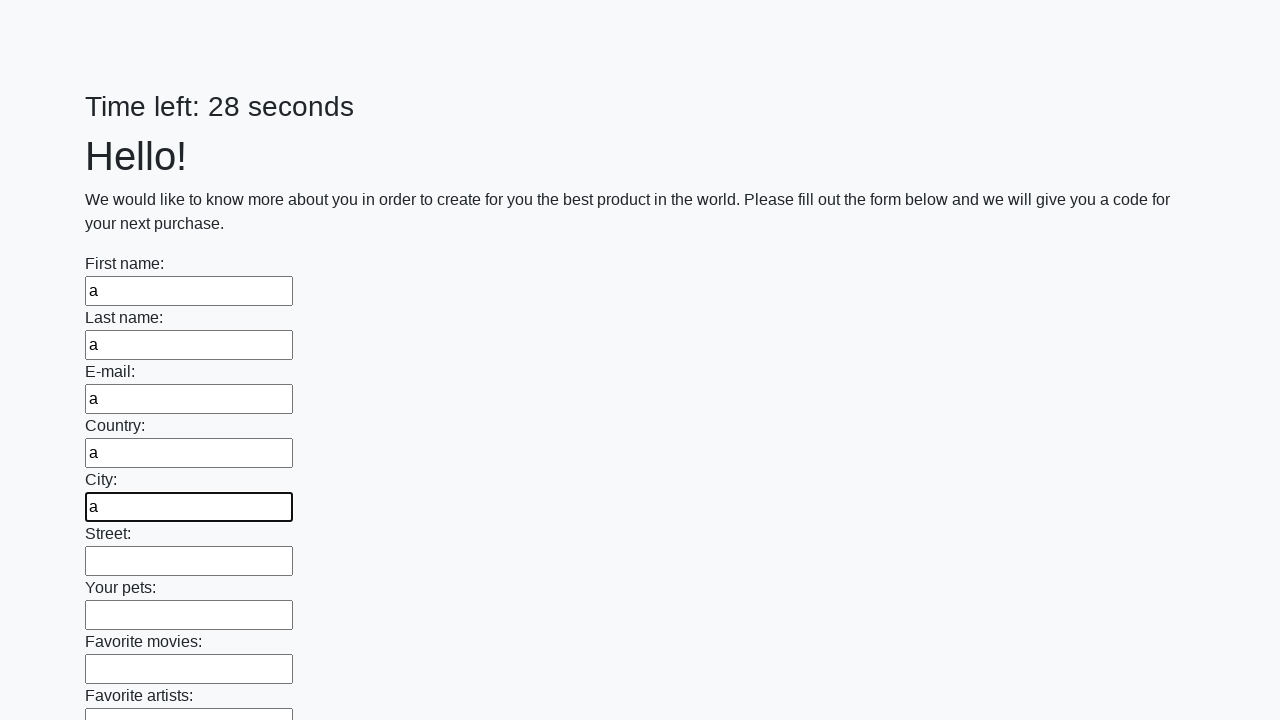

Filled input field with 'a' on input >> nth=5
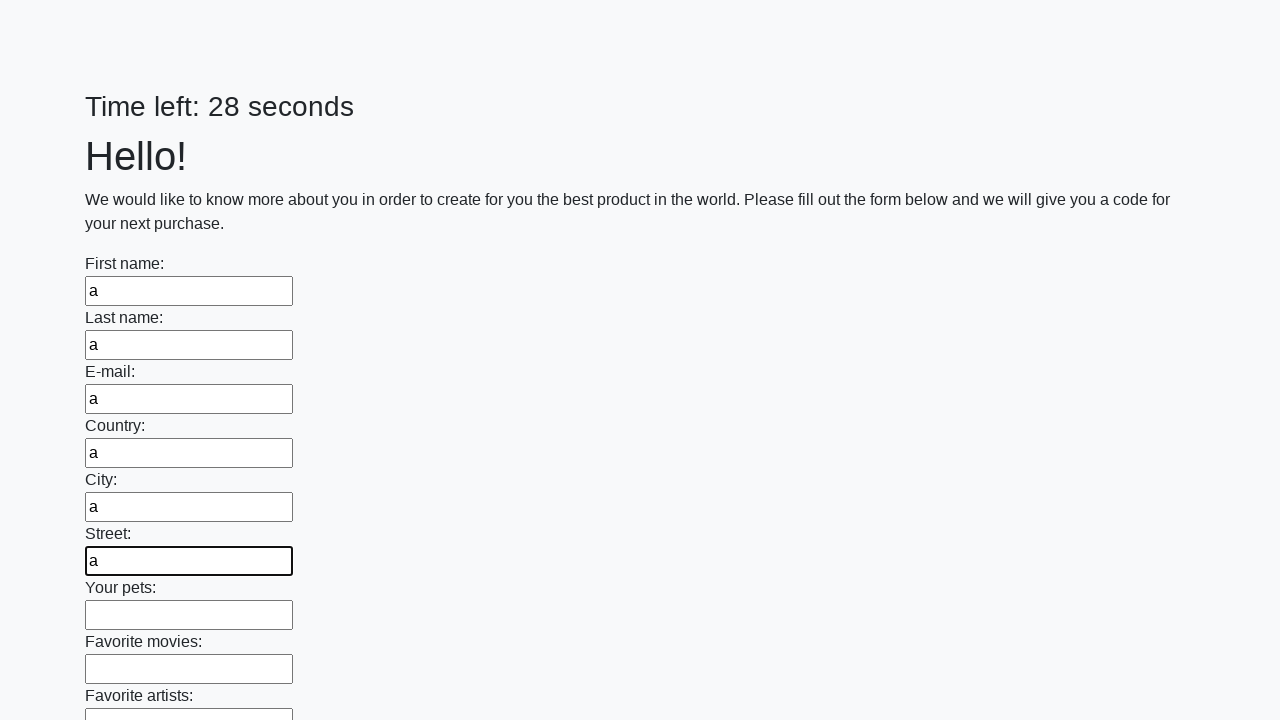

Filled input field with 'a' on input >> nth=6
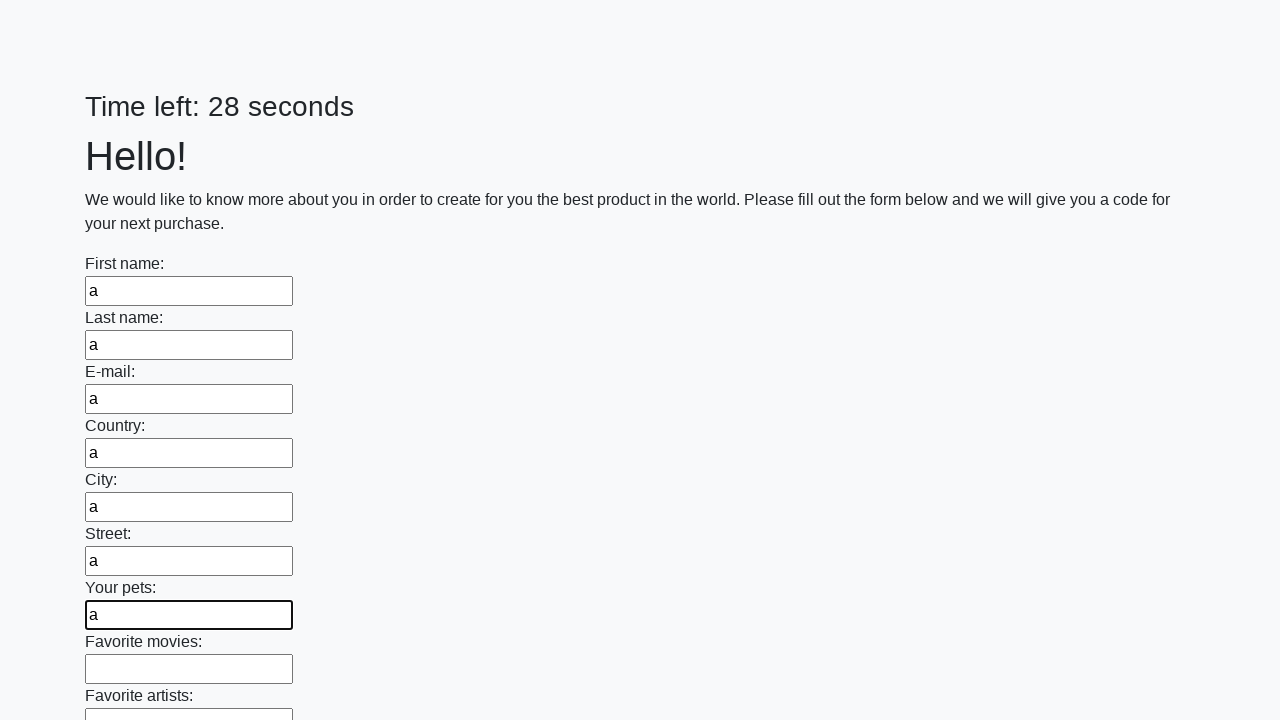

Filled input field with 'a' on input >> nth=7
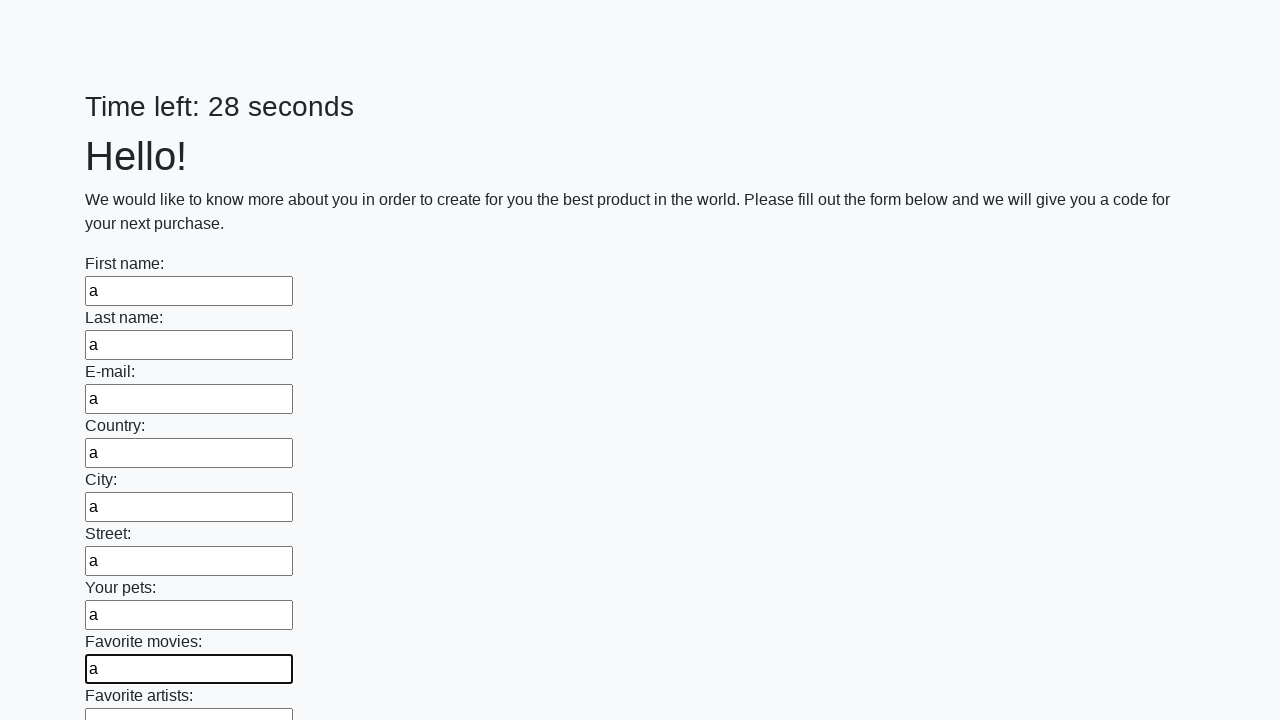

Filled input field with 'a' on input >> nth=8
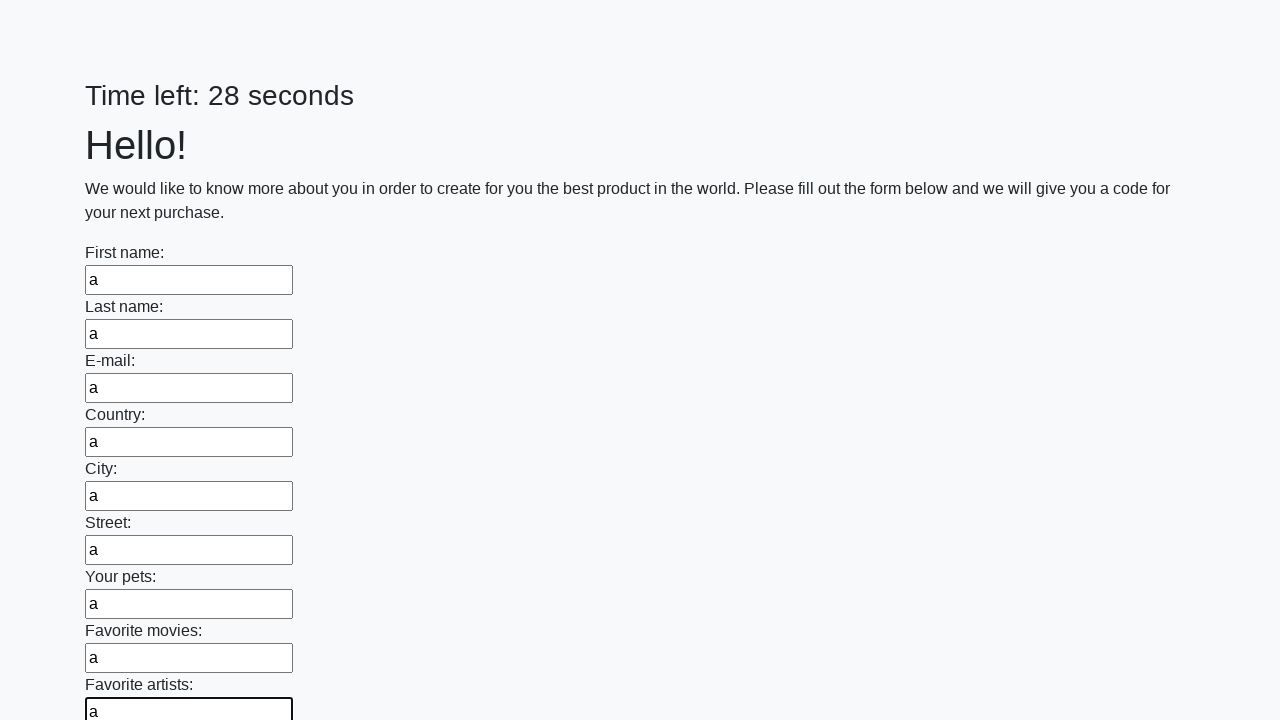

Filled input field with 'a' on input >> nth=9
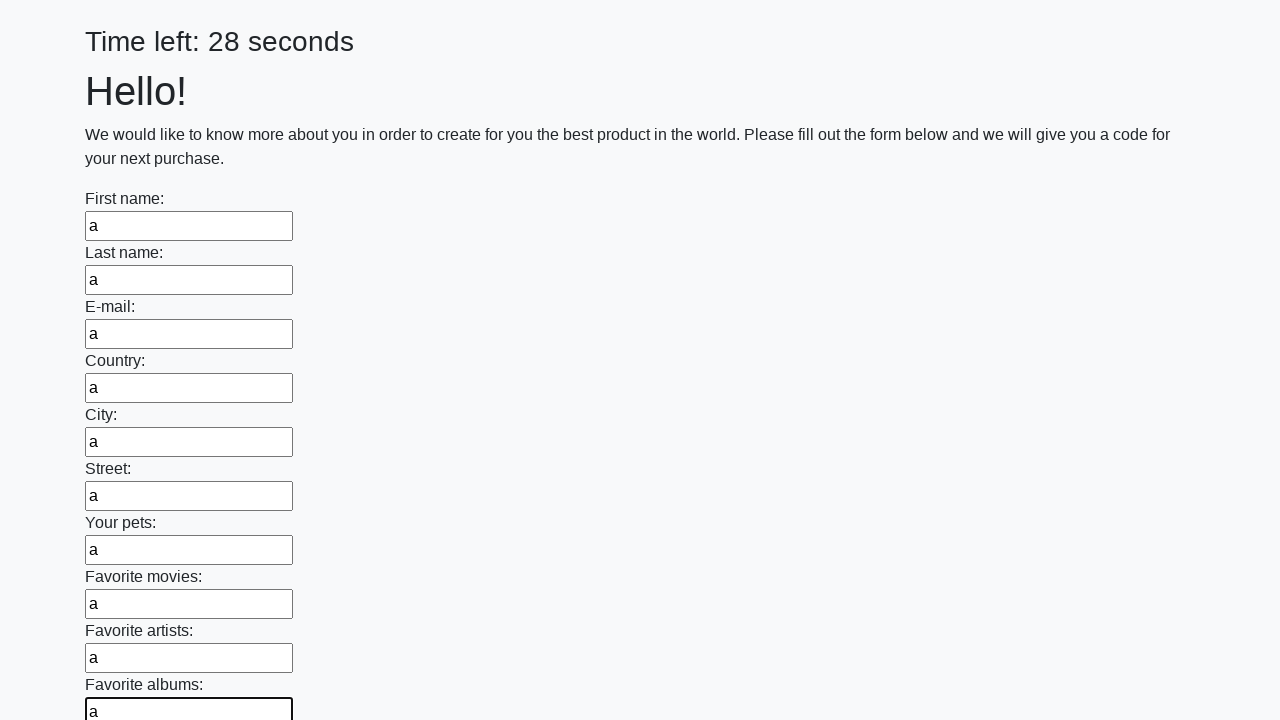

Filled input field with 'a' on input >> nth=10
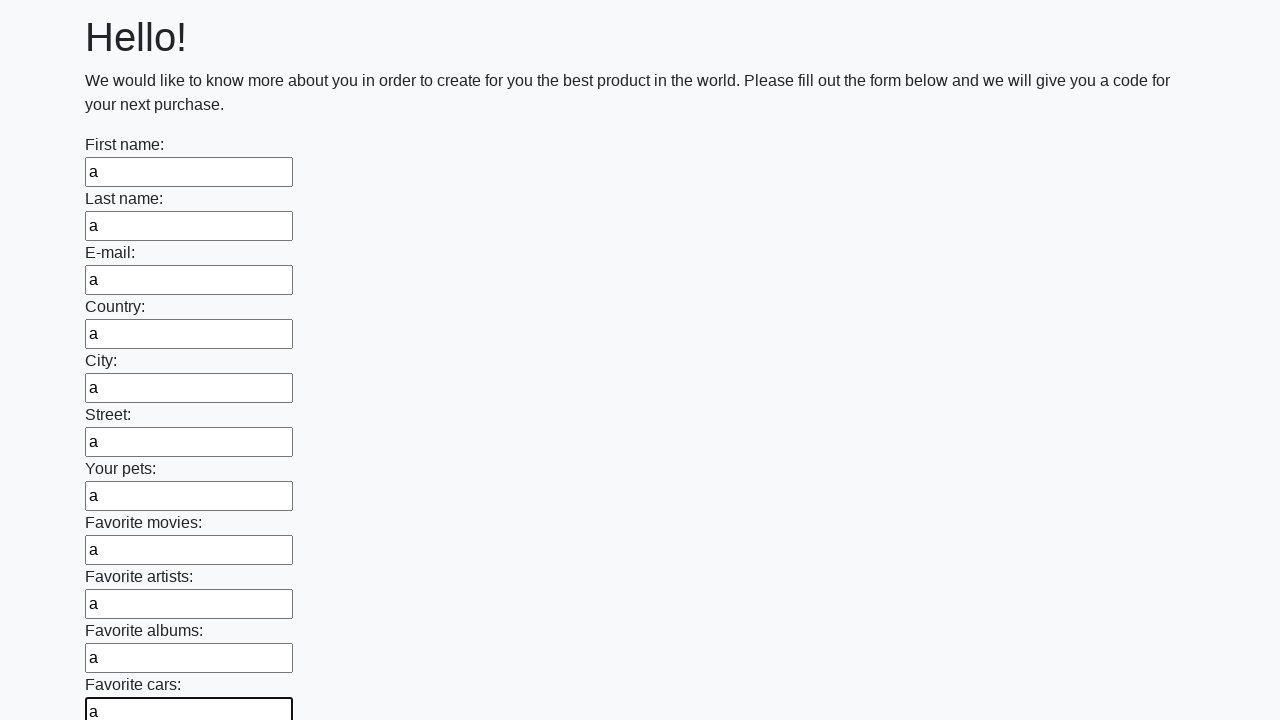

Filled input field with 'a' on input >> nth=11
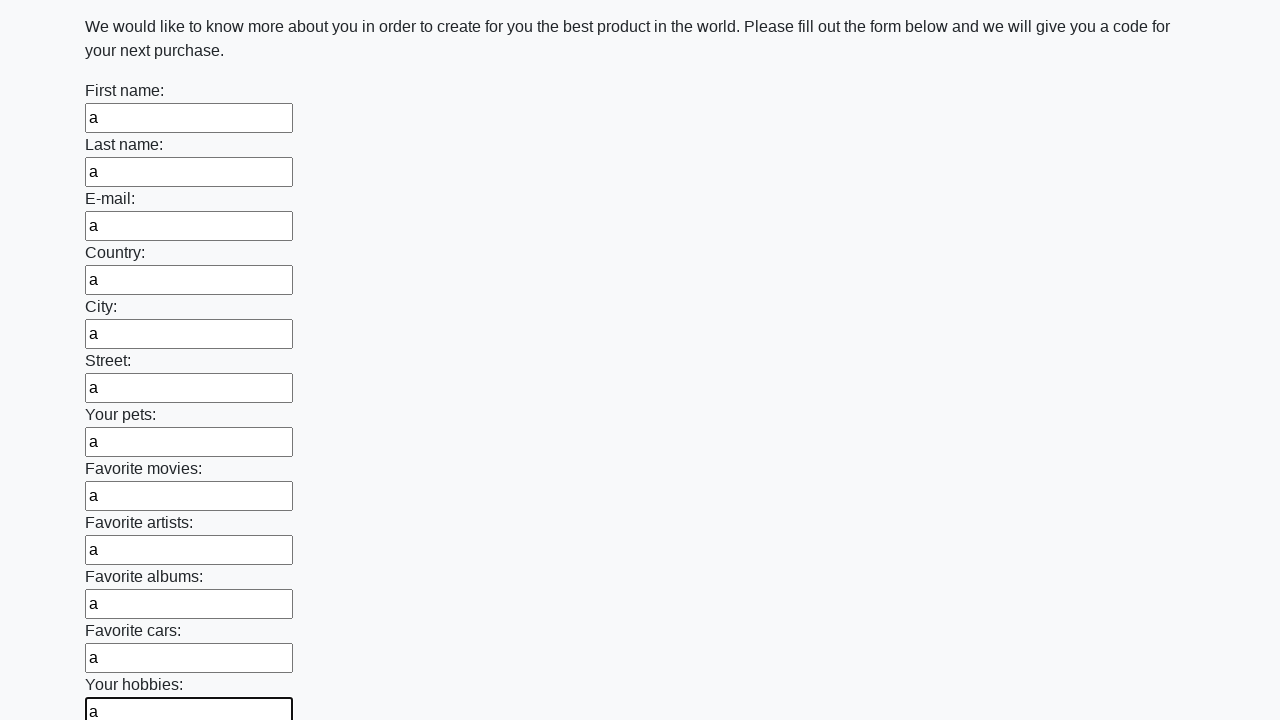

Filled input field with 'a' on input >> nth=12
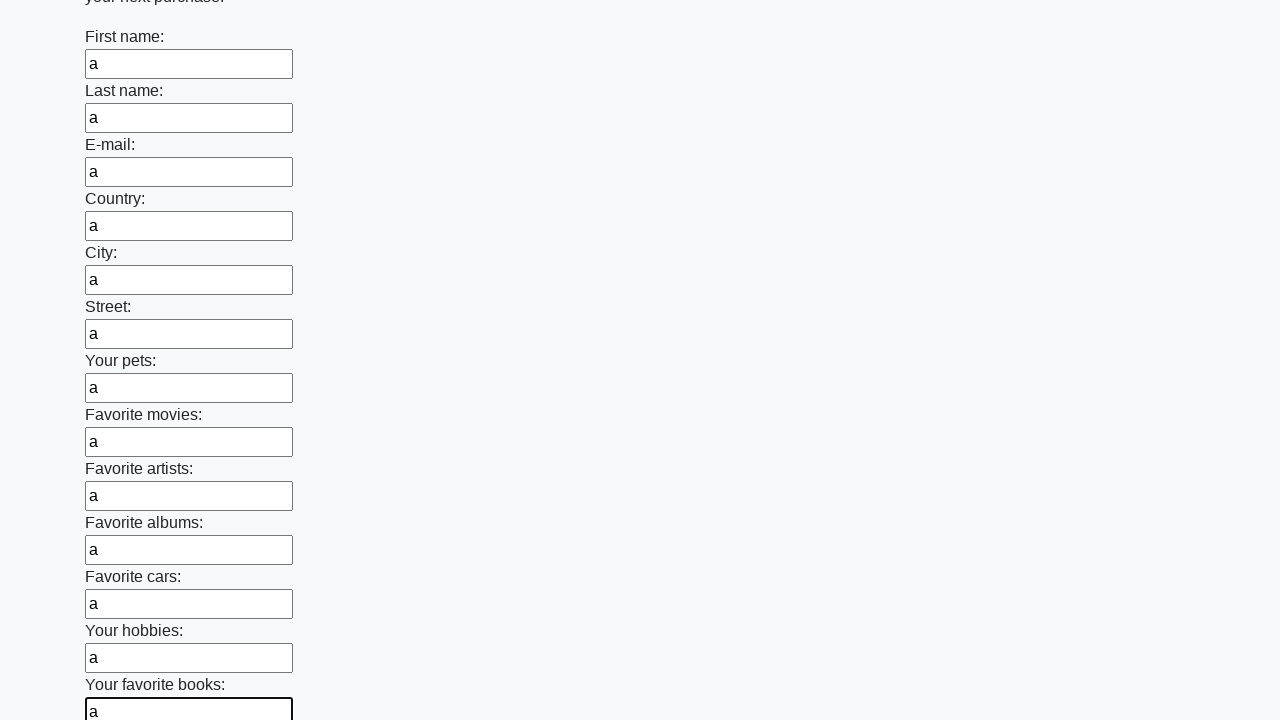

Filled input field with 'a' on input >> nth=13
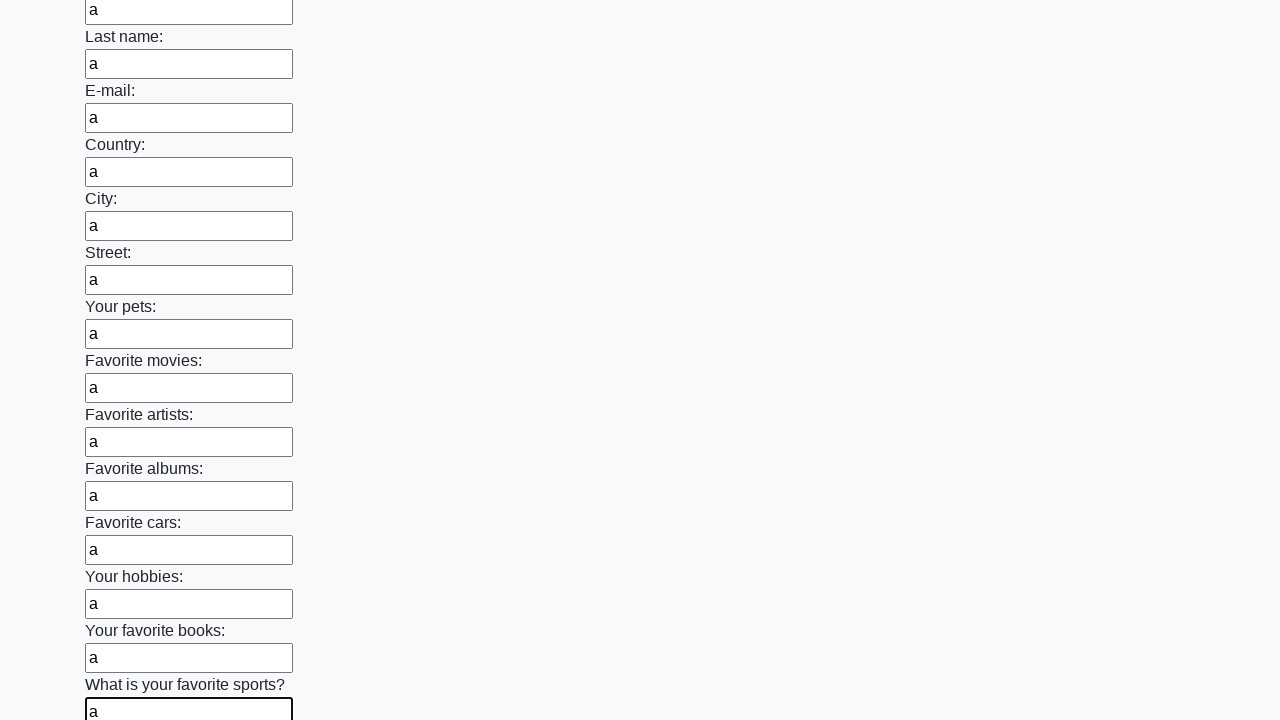

Filled input field with 'a' on input >> nth=14
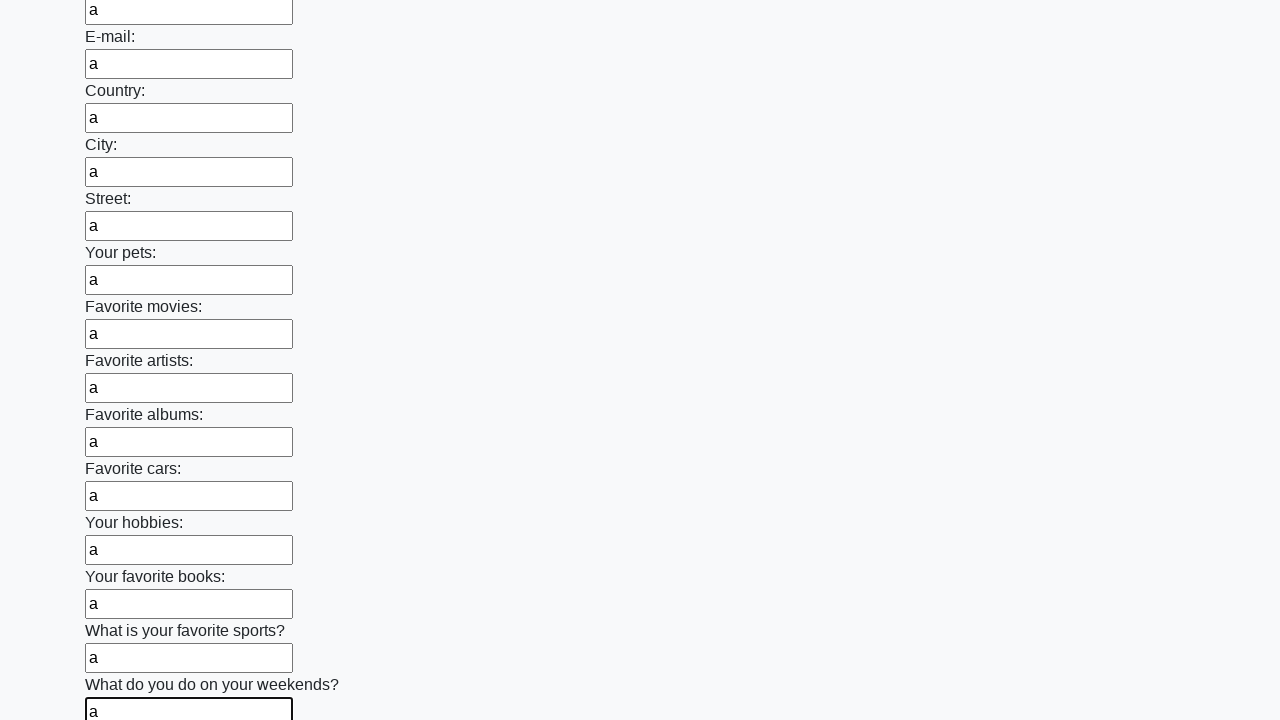

Filled input field with 'a' on input >> nth=15
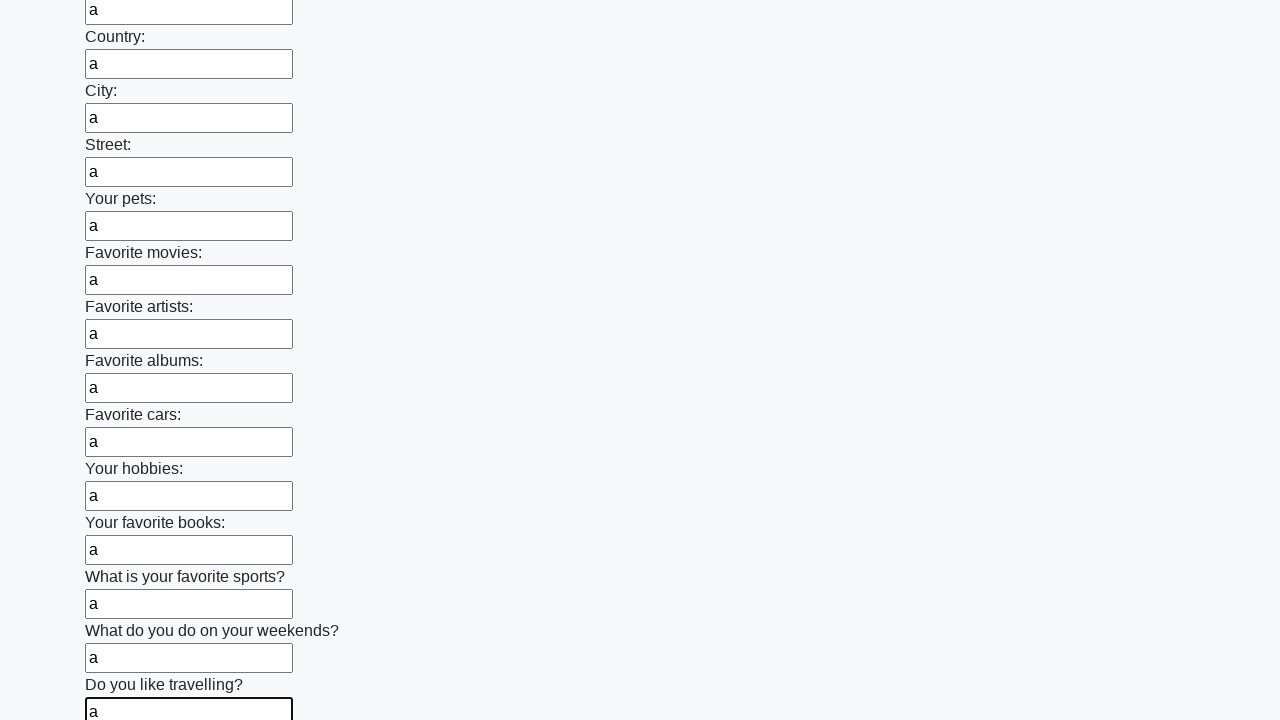

Filled input field with 'a' on input >> nth=16
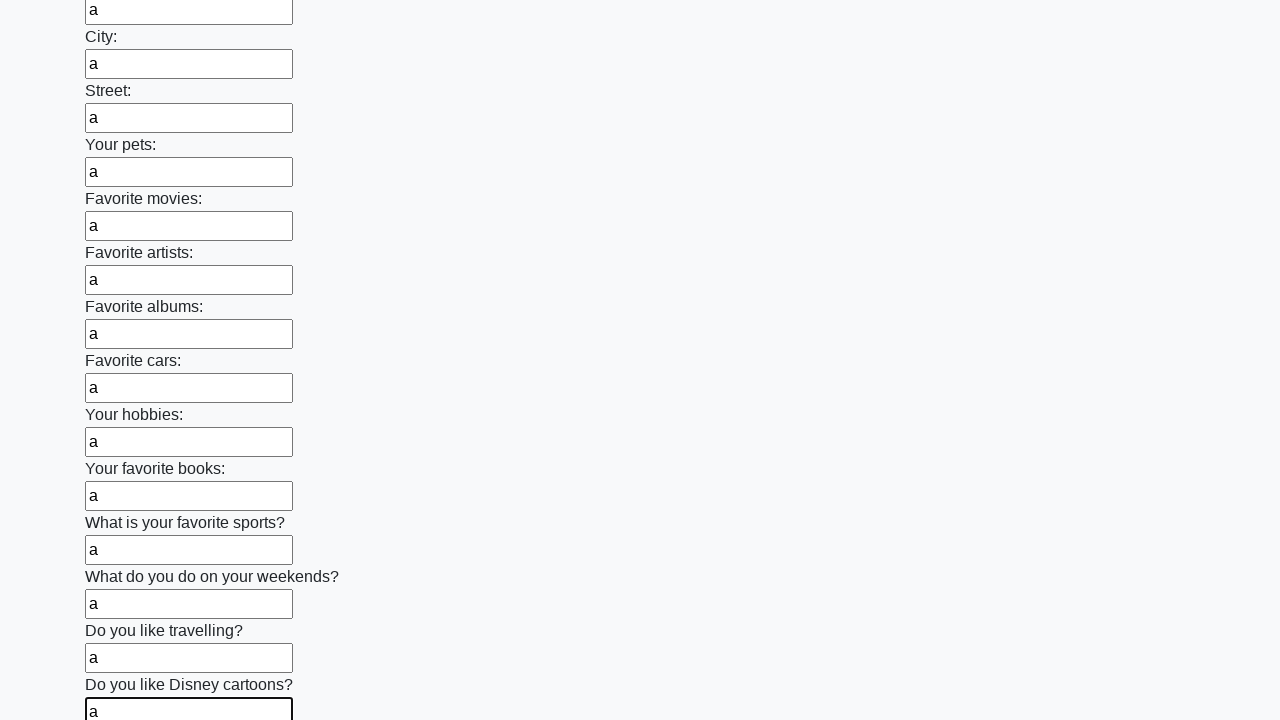

Filled input field with 'a' on input >> nth=17
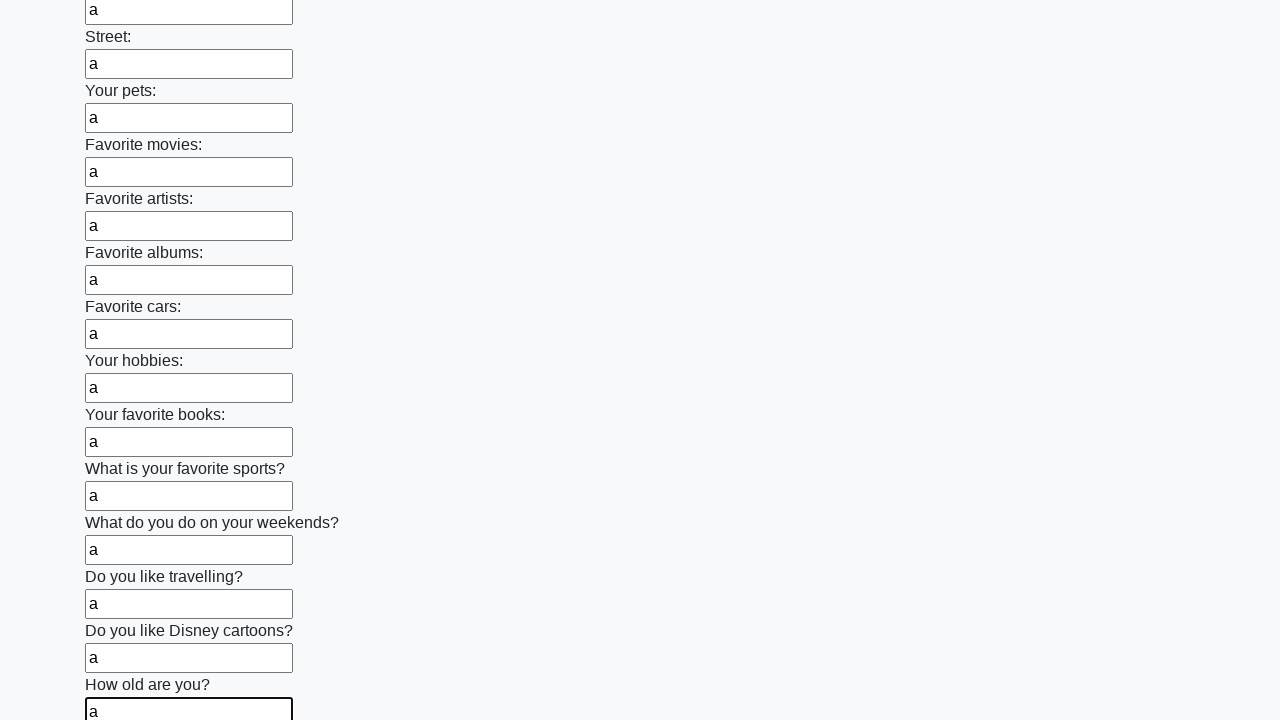

Filled input field with 'a' on input >> nth=18
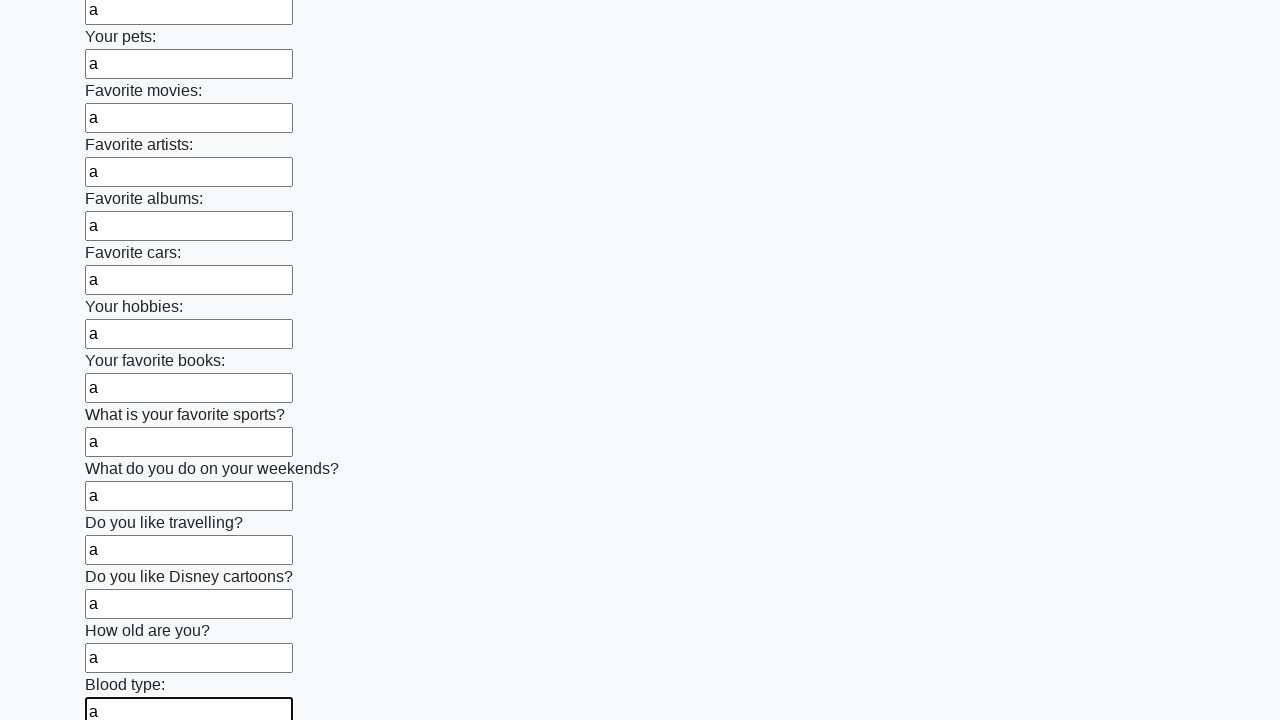

Filled input field with 'a' on input >> nth=19
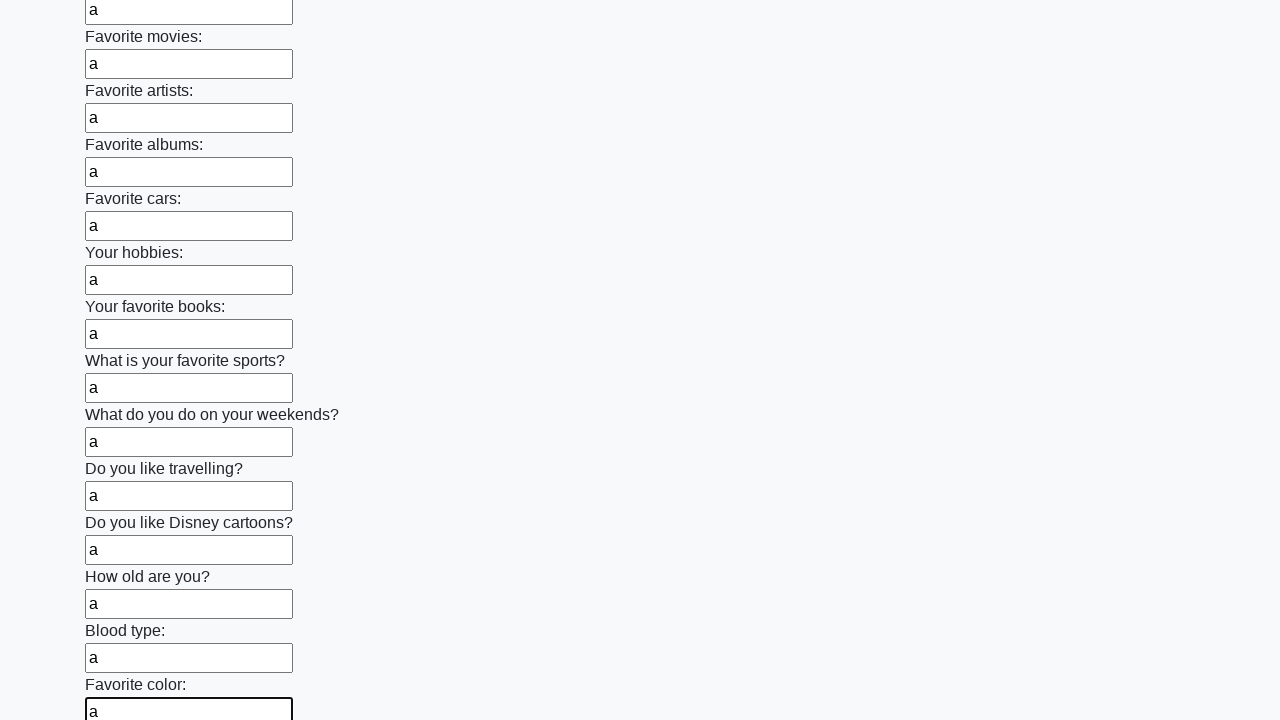

Filled input field with 'a' on input >> nth=20
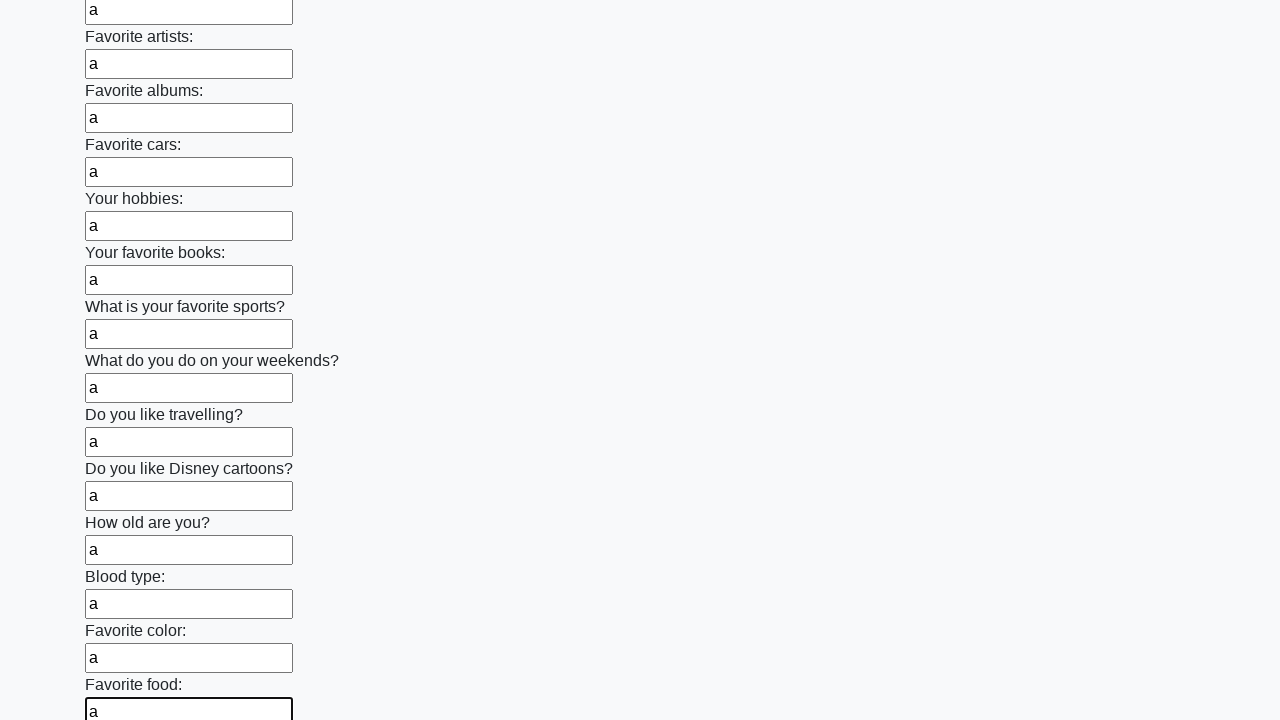

Filled input field with 'a' on input >> nth=21
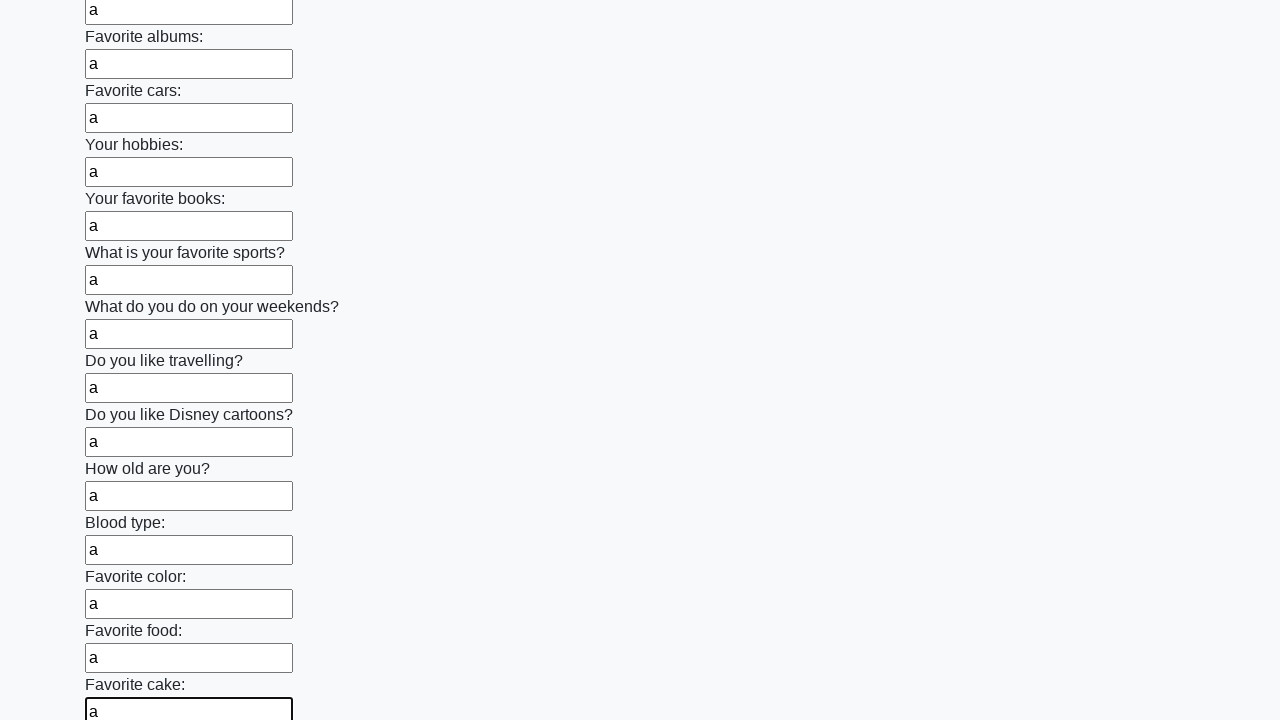

Filled input field with 'a' on input >> nth=22
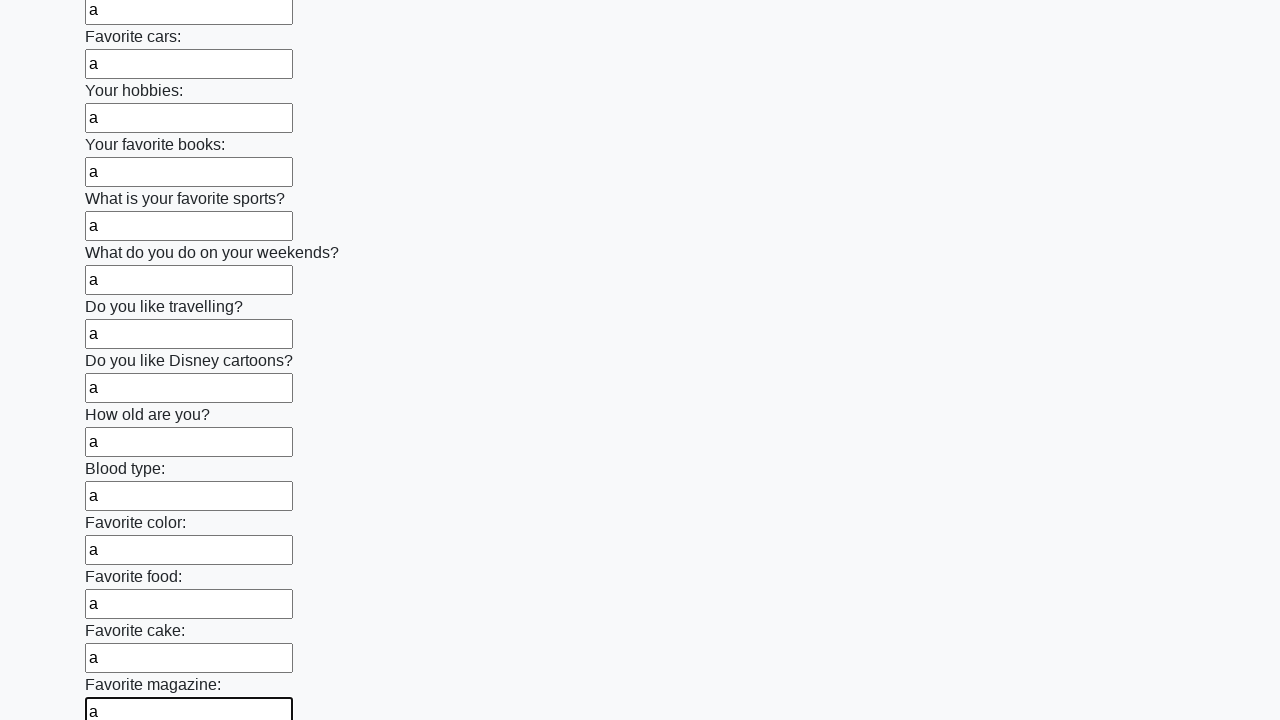

Filled input field with 'a' on input >> nth=23
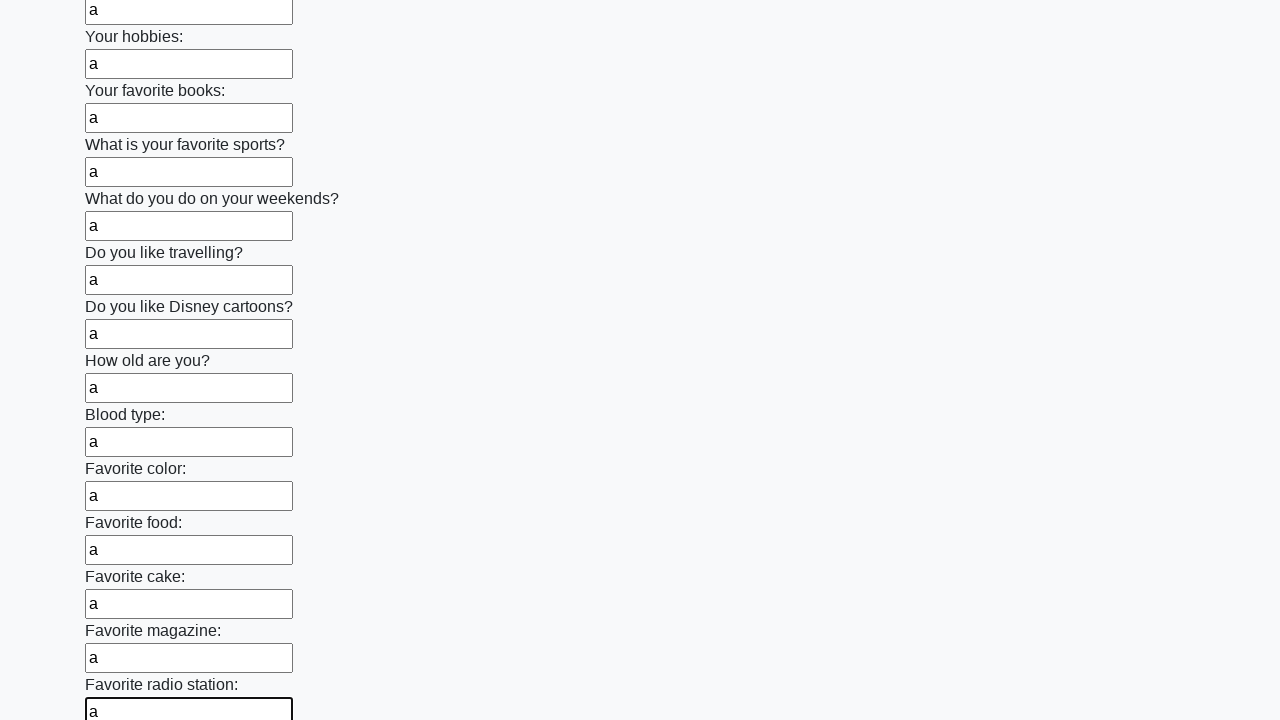

Filled input field with 'a' on input >> nth=24
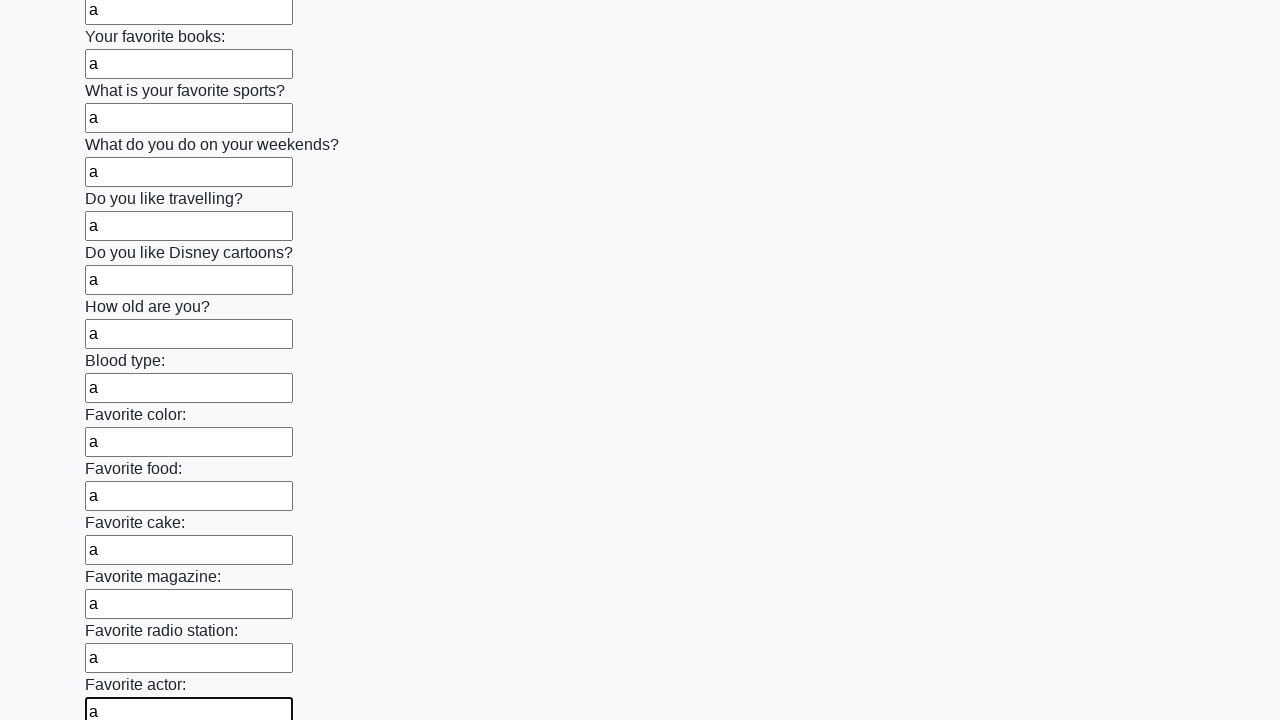

Filled input field with 'a' on input >> nth=25
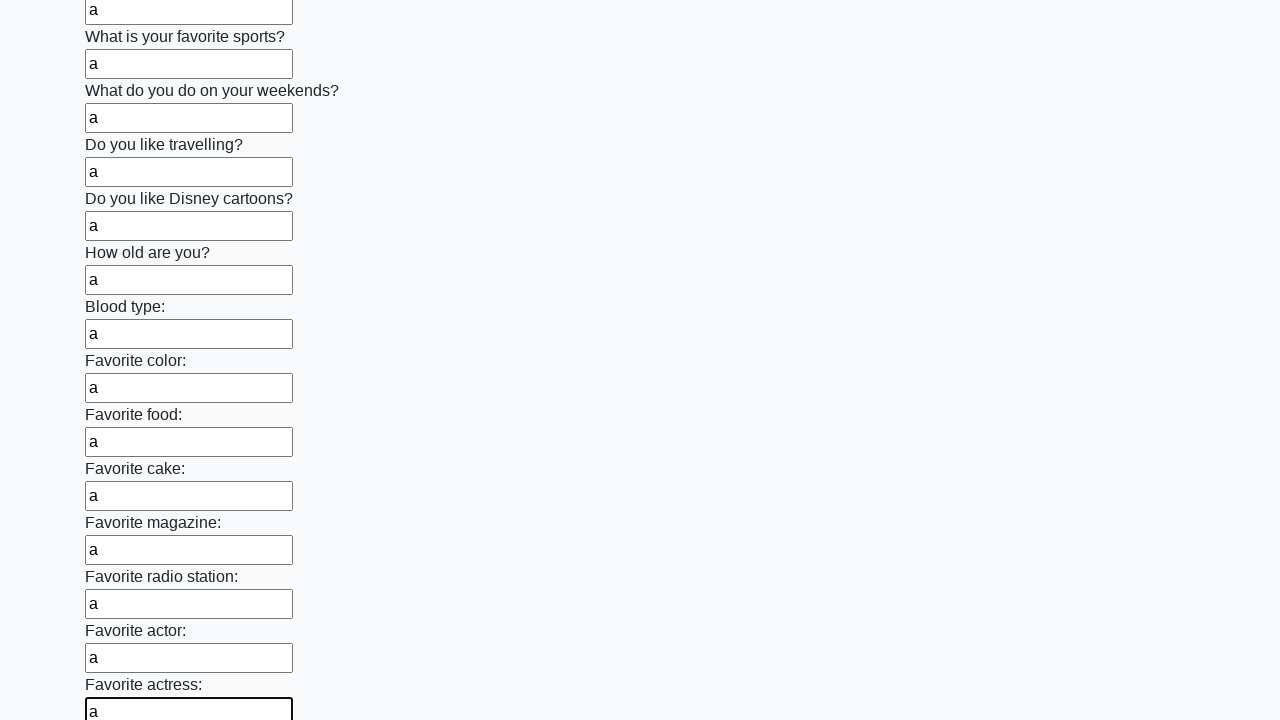

Filled input field with 'a' on input >> nth=26
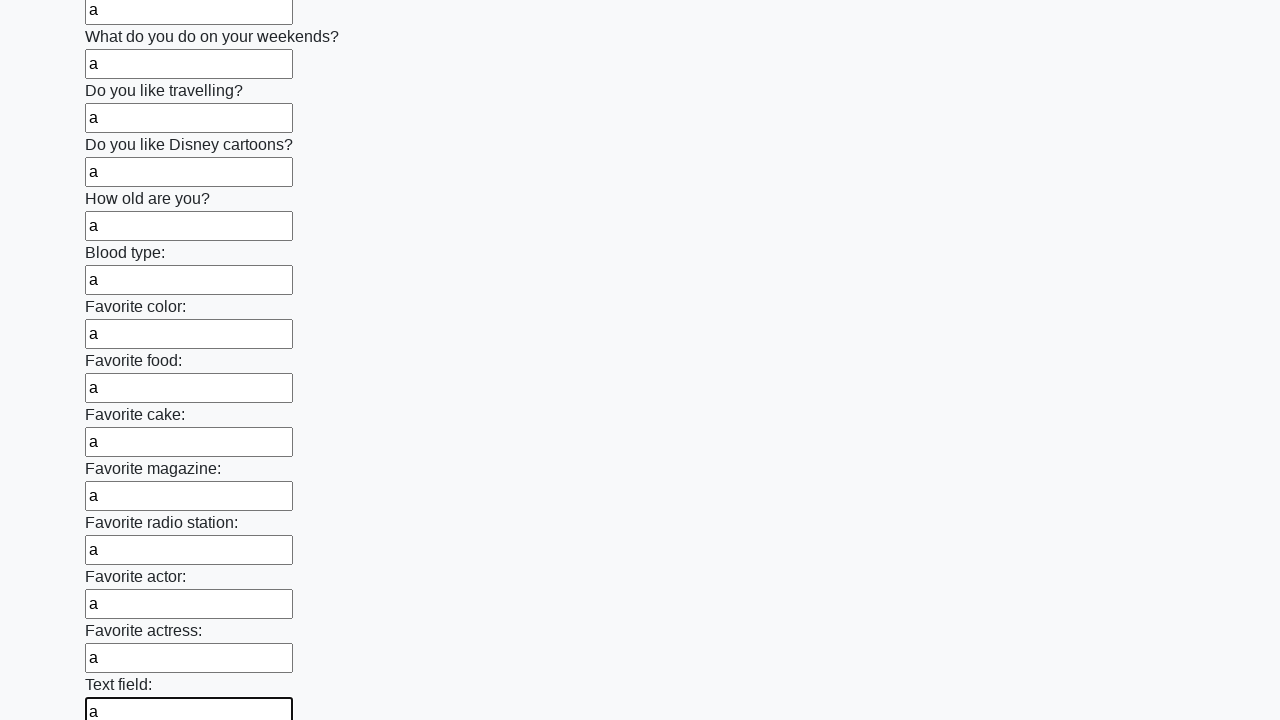

Filled input field with 'a' on input >> nth=27
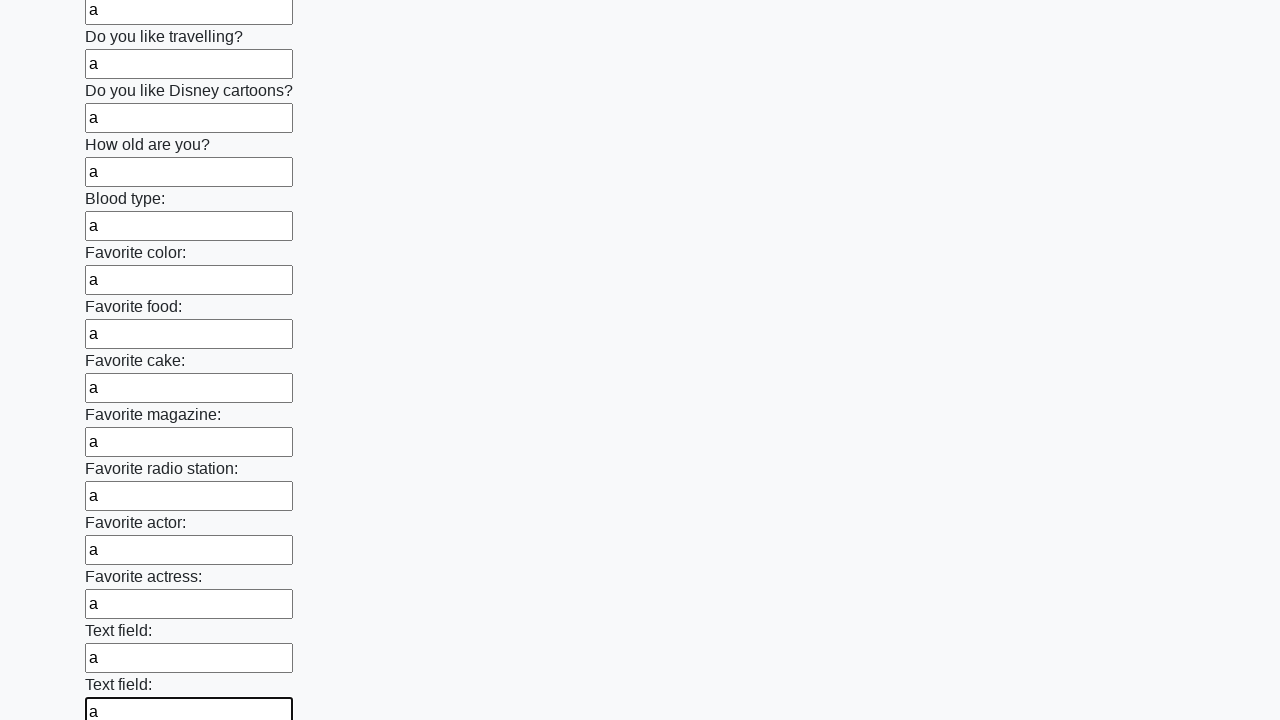

Filled input field with 'a' on input >> nth=28
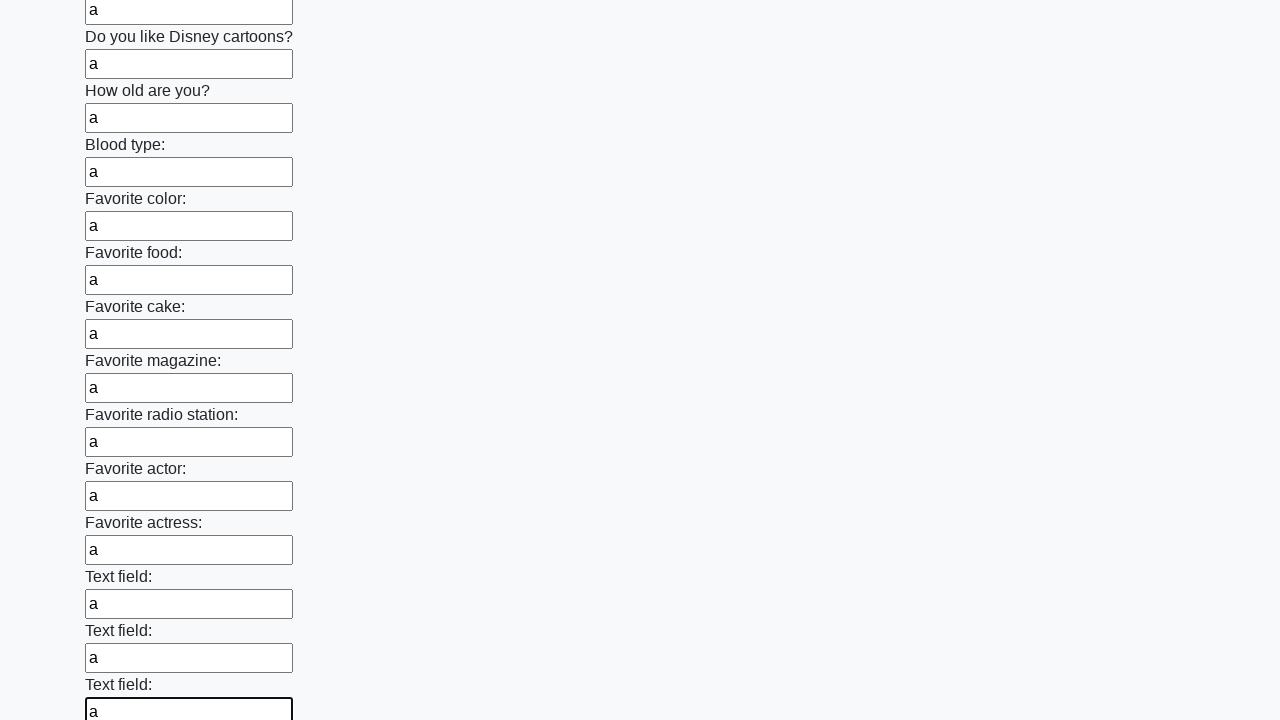

Filled input field with 'a' on input >> nth=29
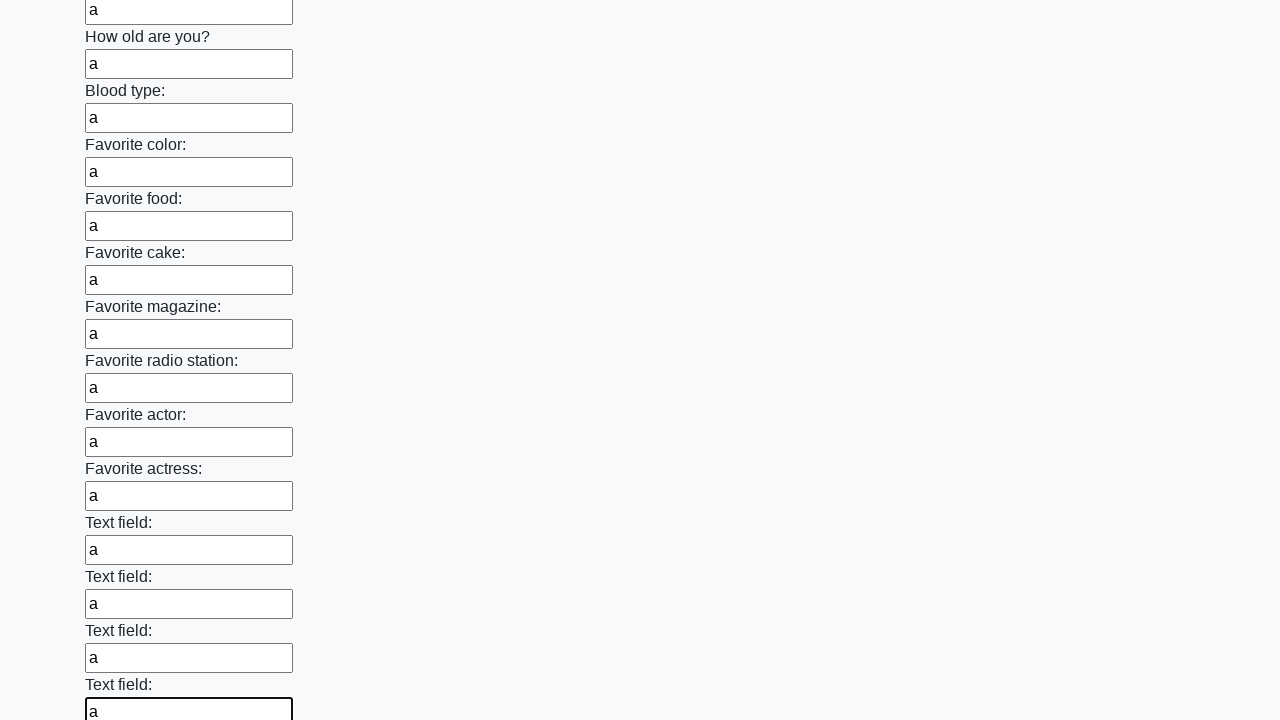

Filled input field with 'a' on input >> nth=30
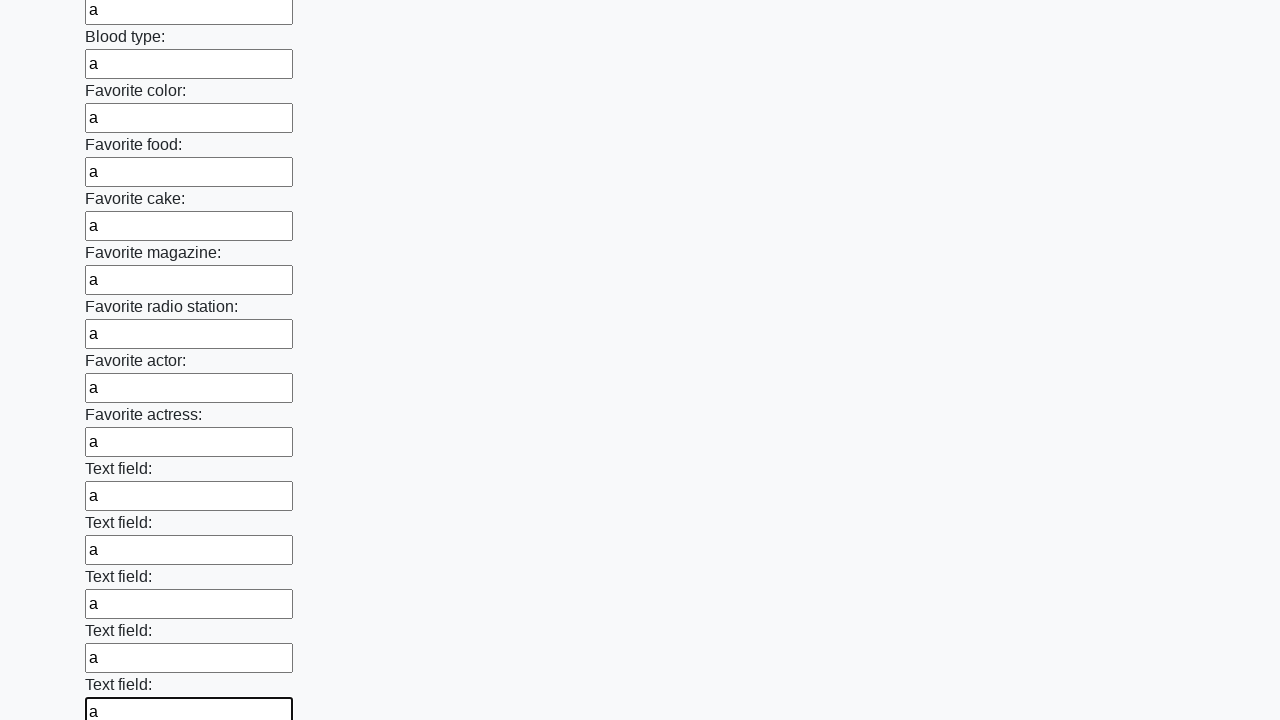

Filled input field with 'a' on input >> nth=31
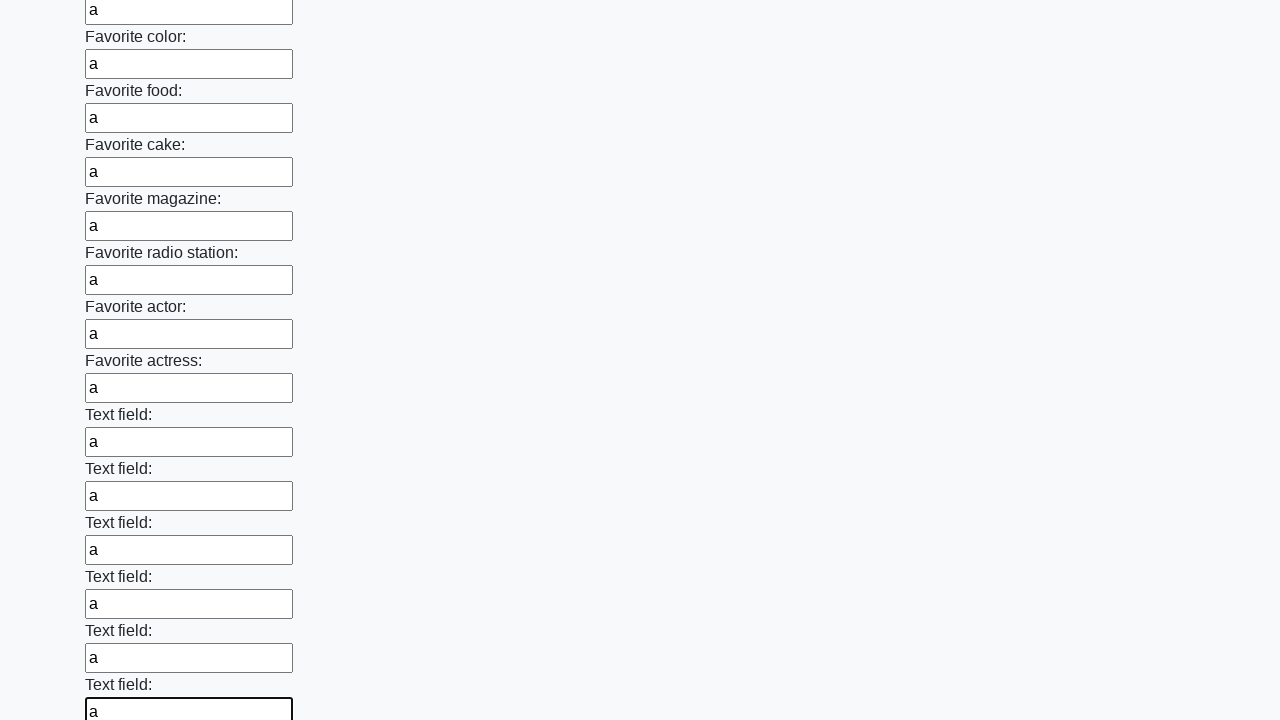

Filled input field with 'a' on input >> nth=32
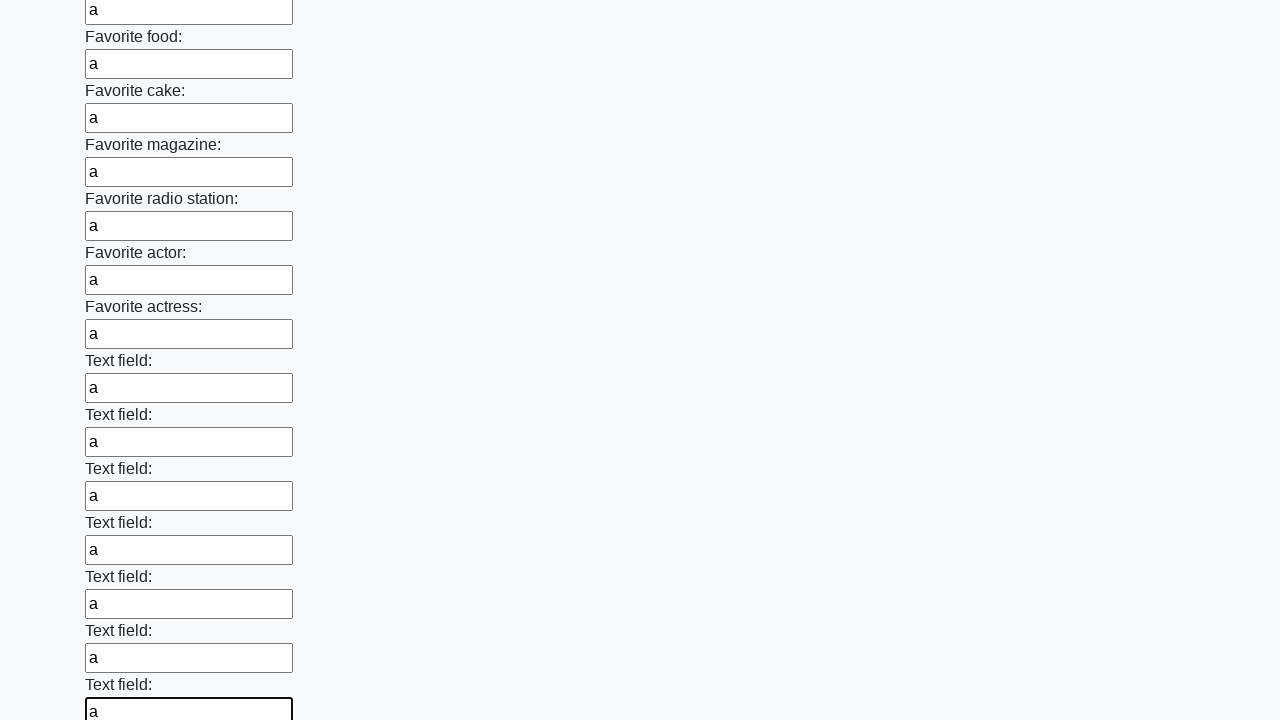

Filled input field with 'a' on input >> nth=33
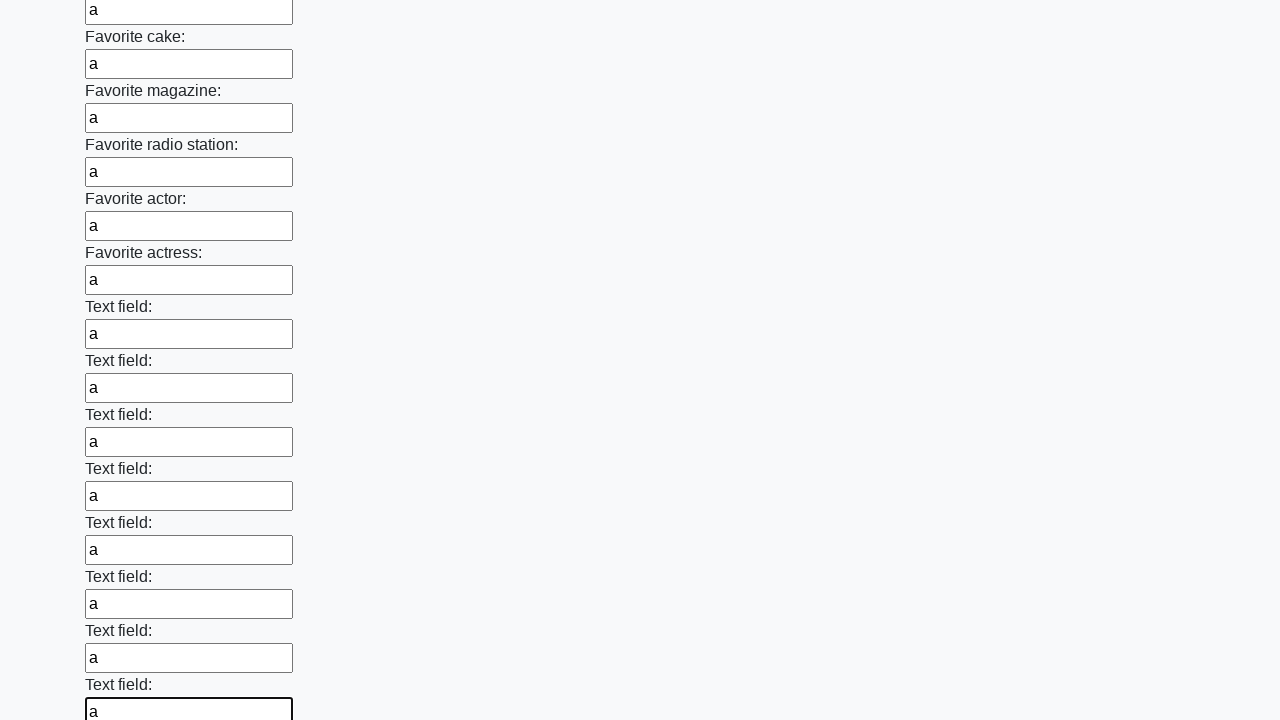

Filled input field with 'a' on input >> nth=34
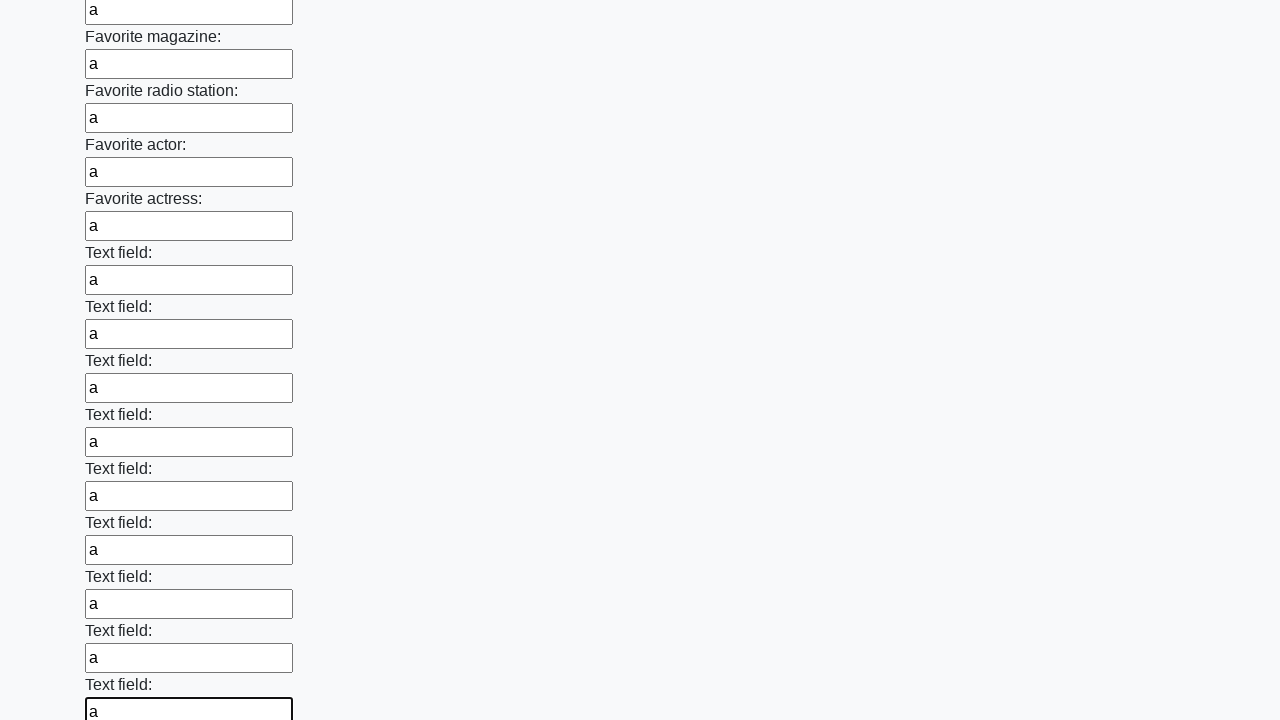

Filled input field with 'a' on input >> nth=35
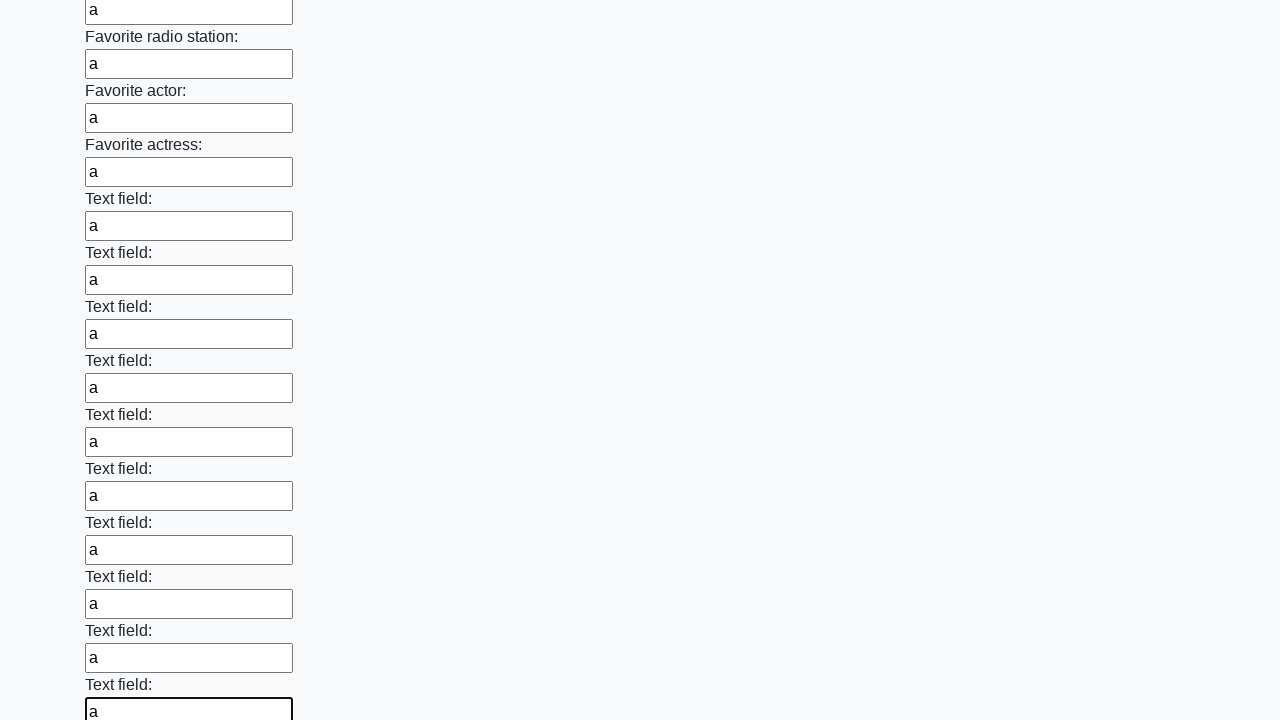

Filled input field with 'a' on input >> nth=36
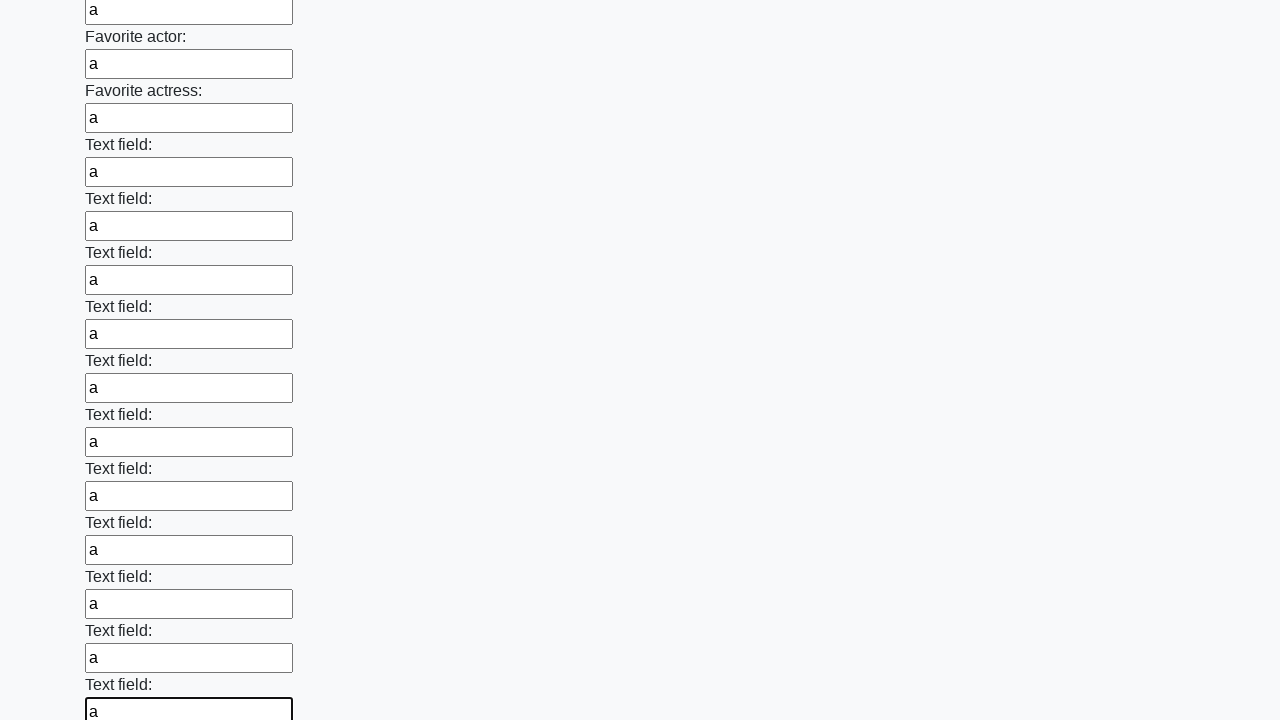

Filled input field with 'a' on input >> nth=37
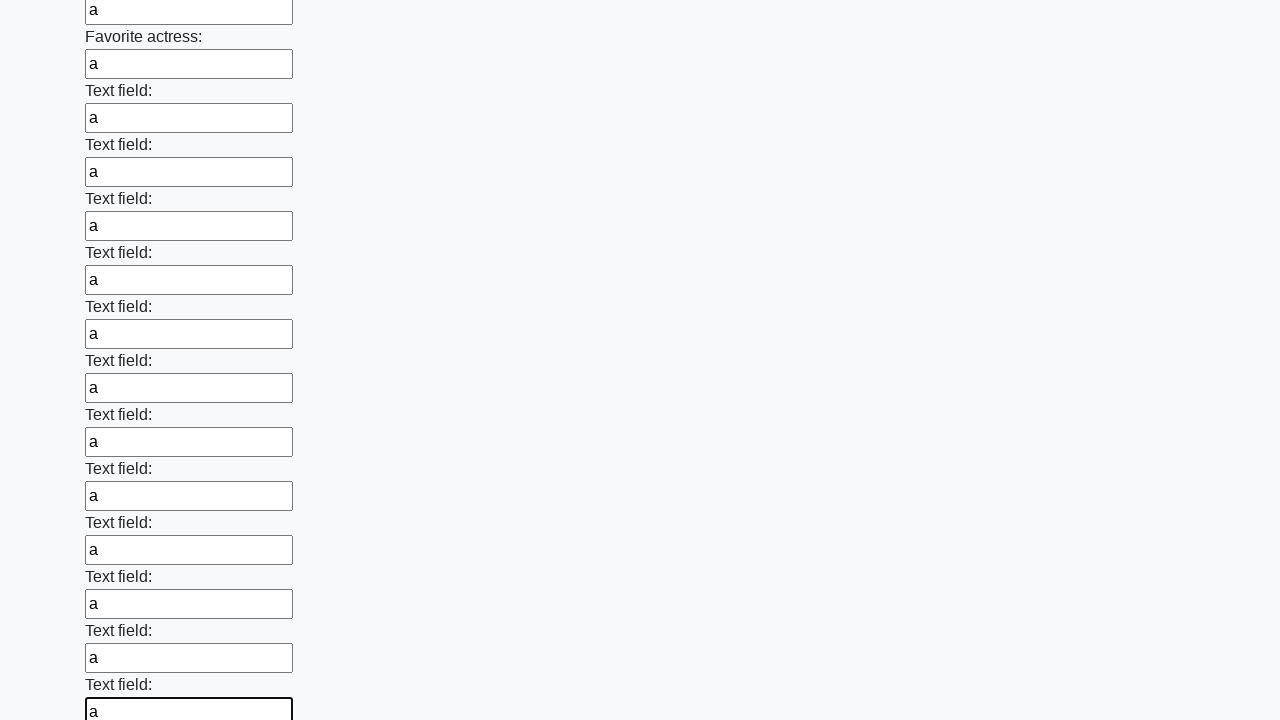

Filled input field with 'a' on input >> nth=38
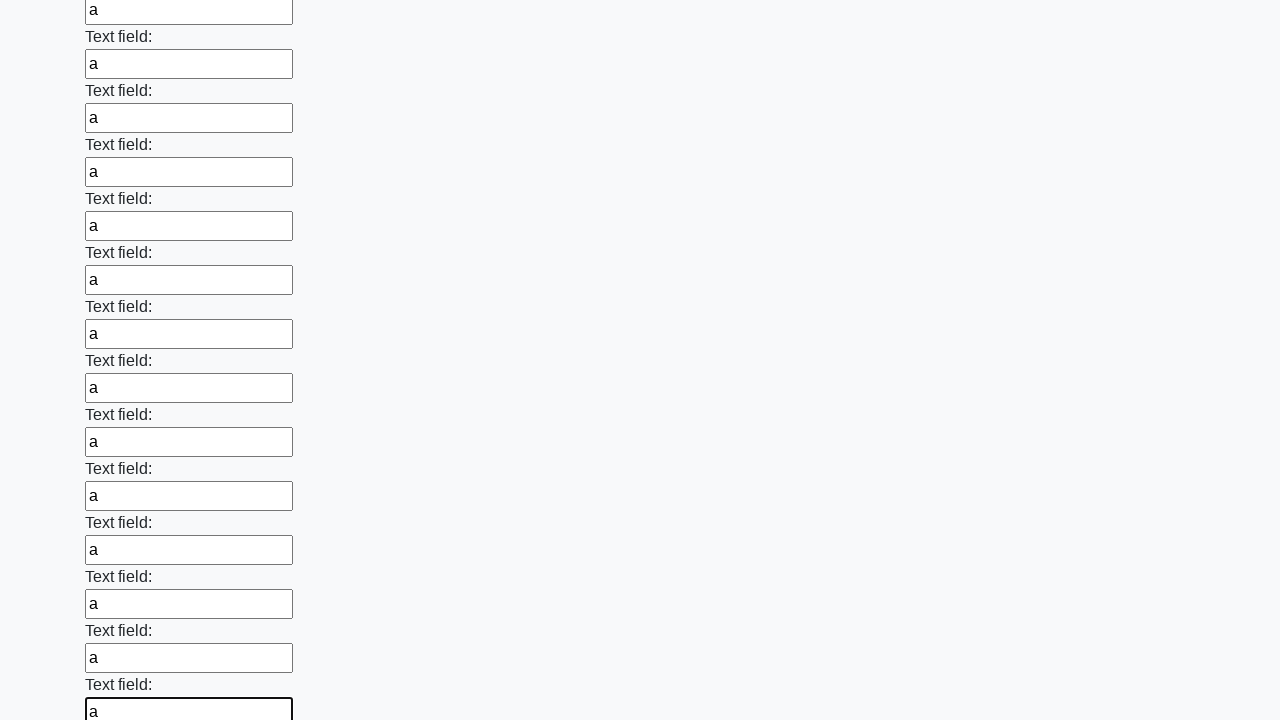

Filled input field with 'a' on input >> nth=39
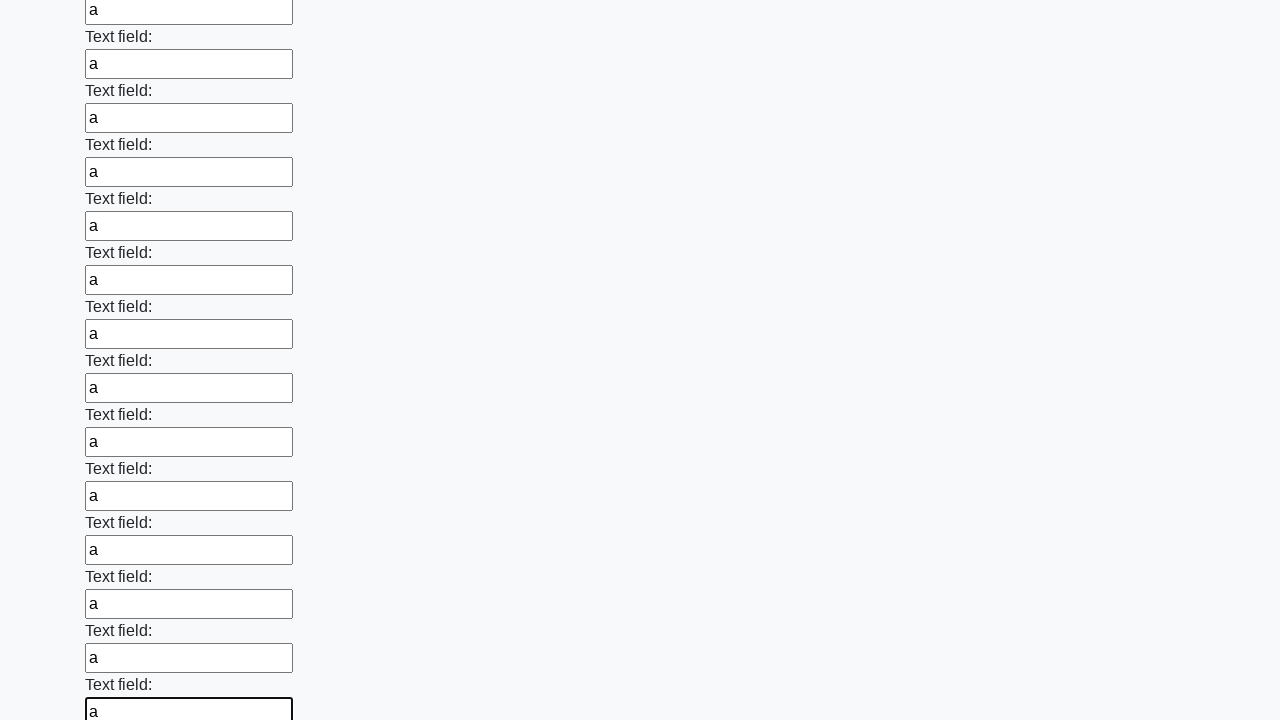

Filled input field with 'a' on input >> nth=40
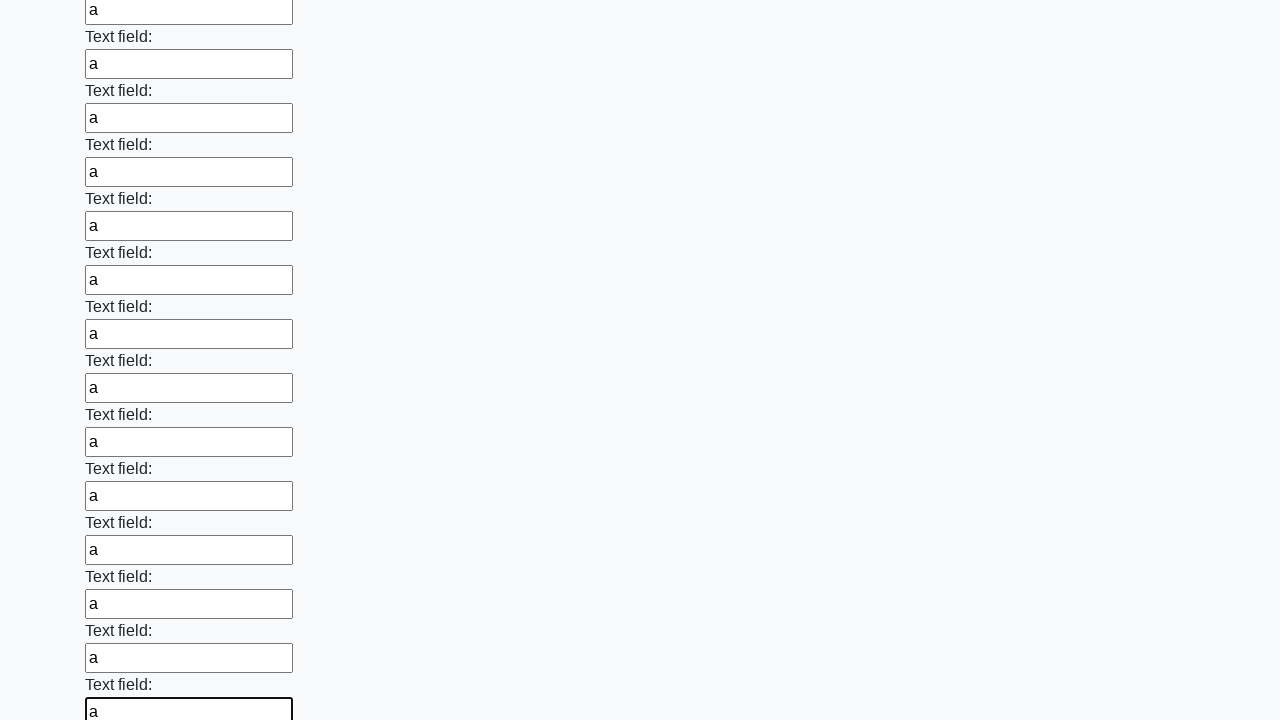

Filled input field with 'a' on input >> nth=41
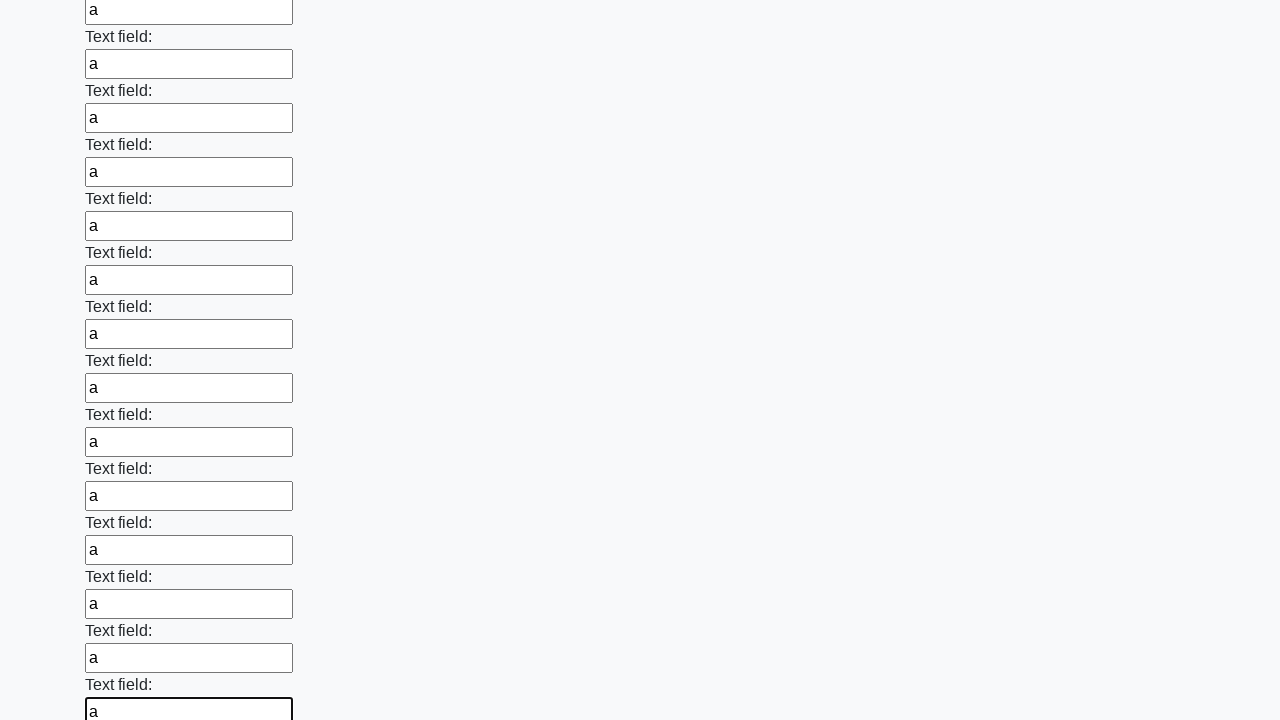

Filled input field with 'a' on input >> nth=42
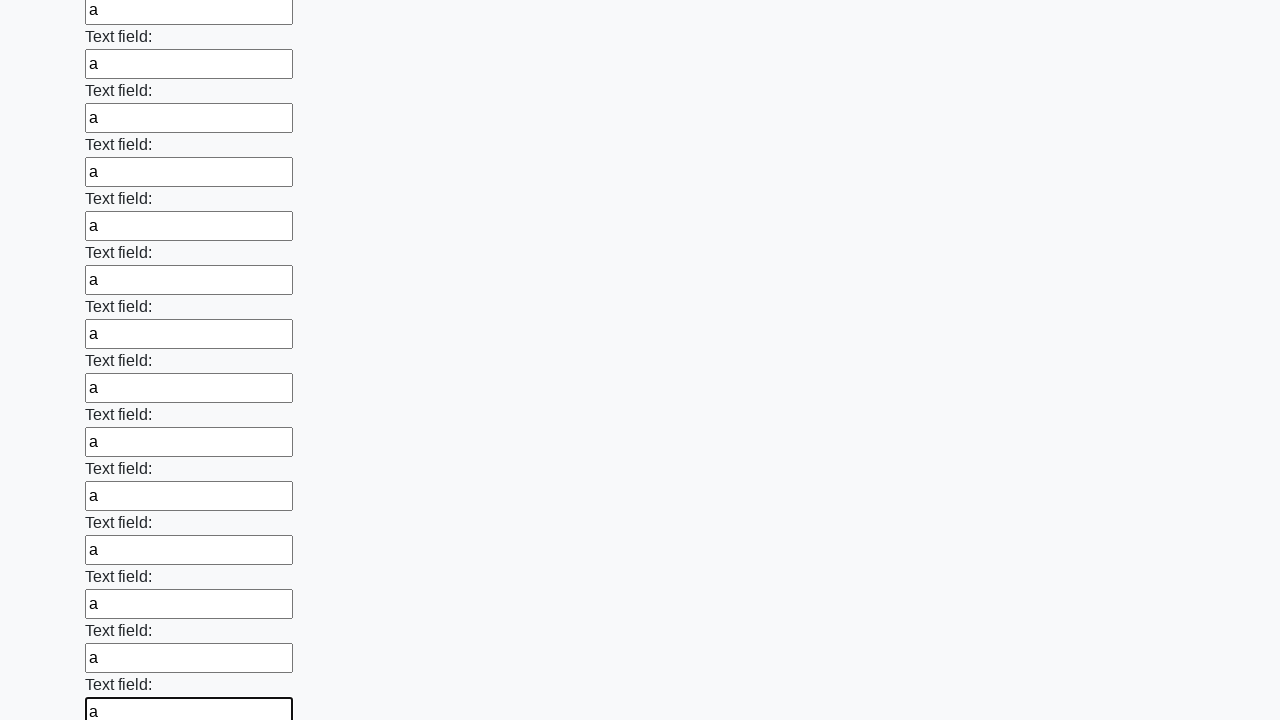

Filled input field with 'a' on input >> nth=43
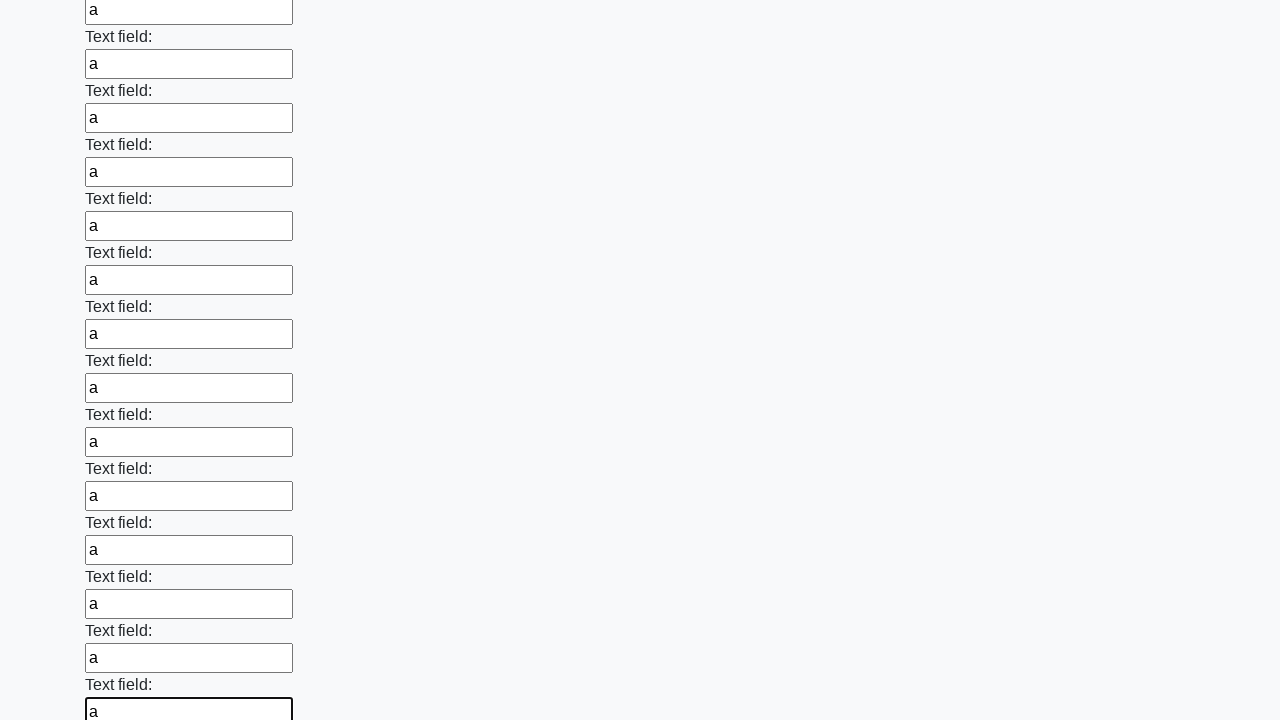

Filled input field with 'a' on input >> nth=44
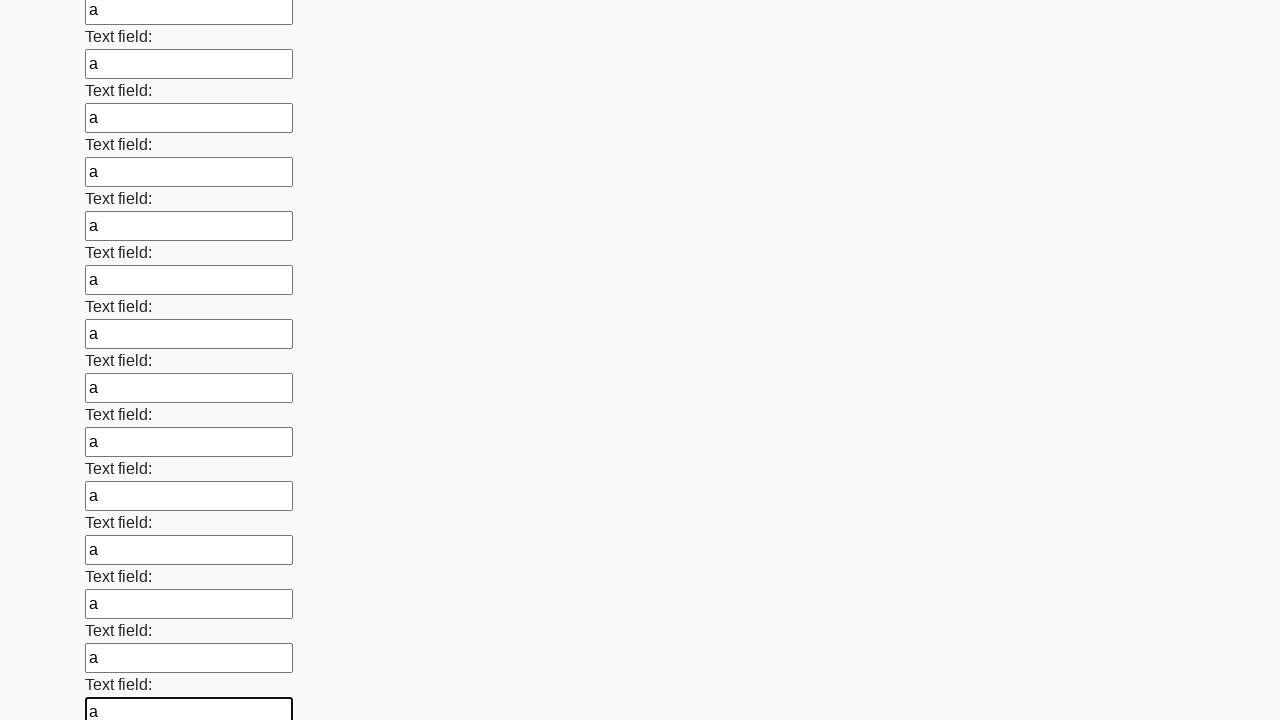

Filled input field with 'a' on input >> nth=45
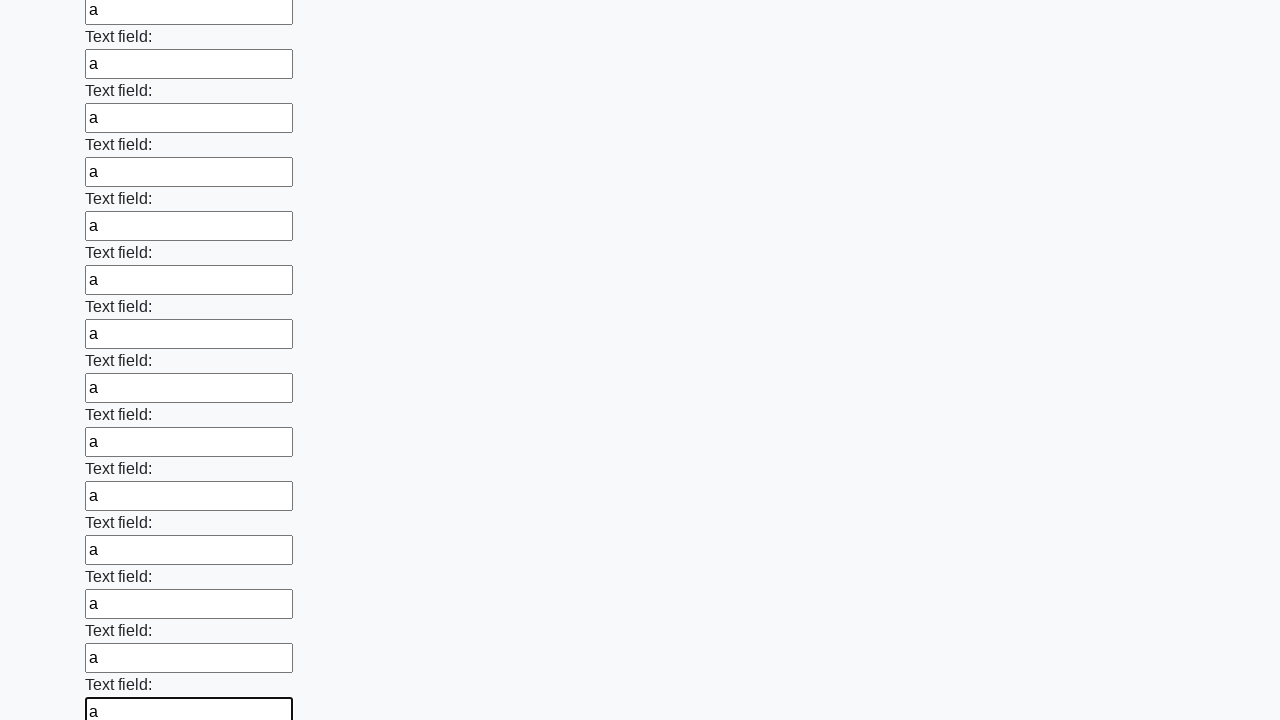

Filled input field with 'a' on input >> nth=46
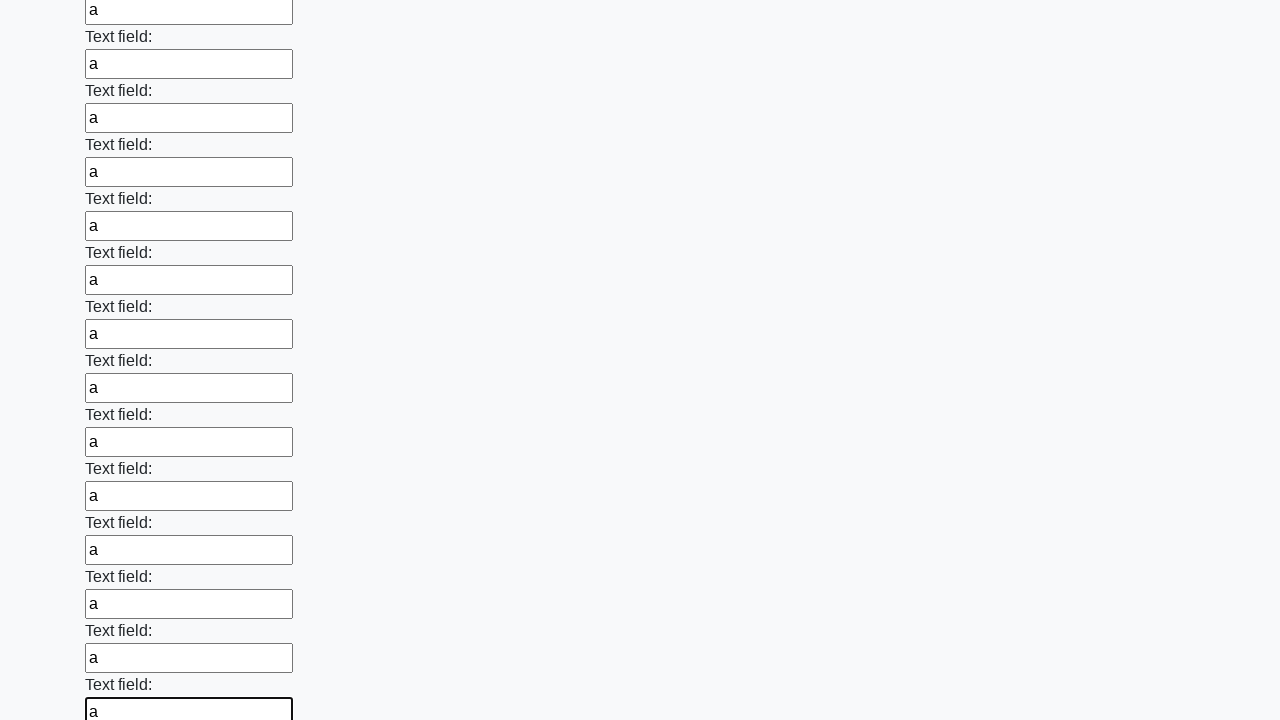

Filled input field with 'a' on input >> nth=47
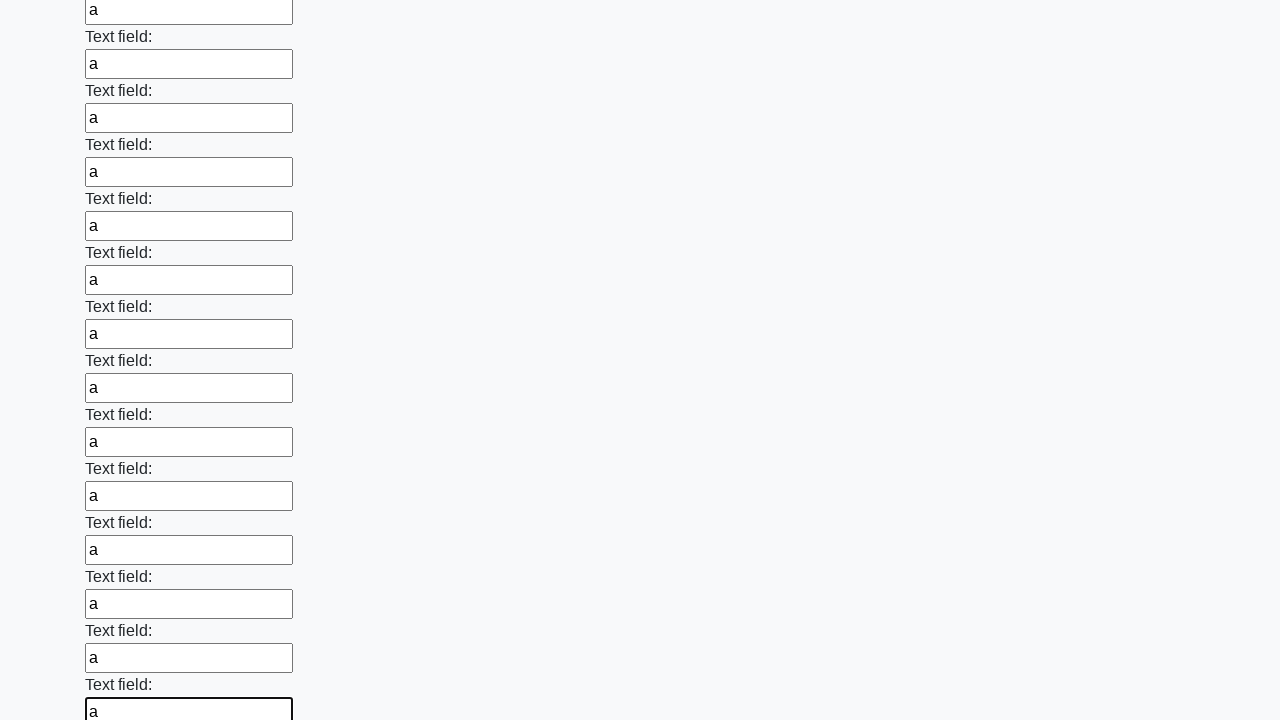

Filled input field with 'a' on input >> nth=48
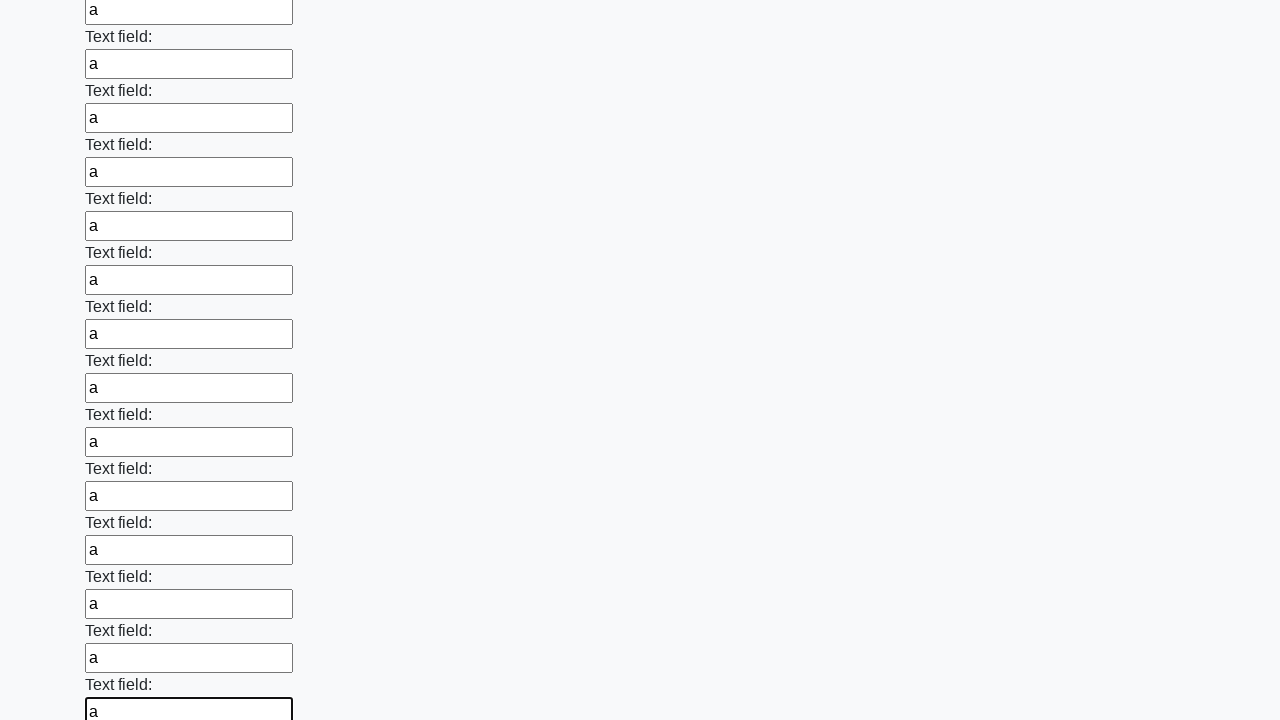

Filled input field with 'a' on input >> nth=49
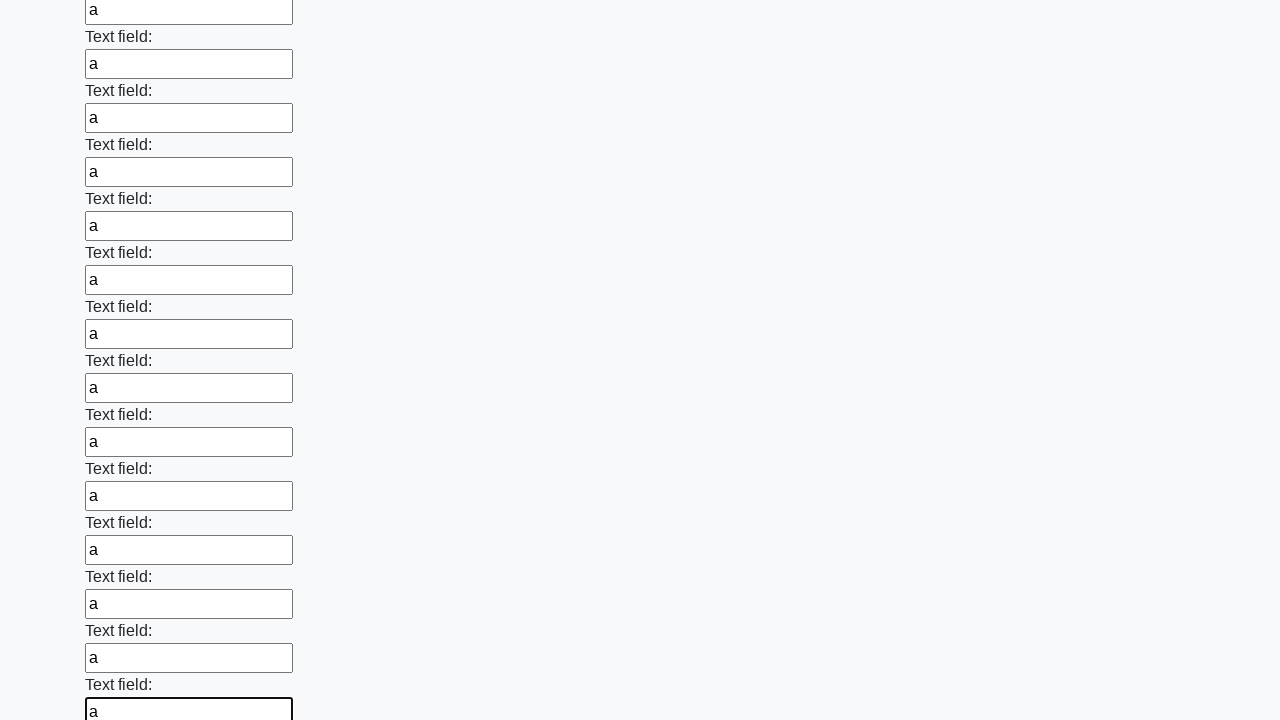

Filled input field with 'a' on input >> nth=50
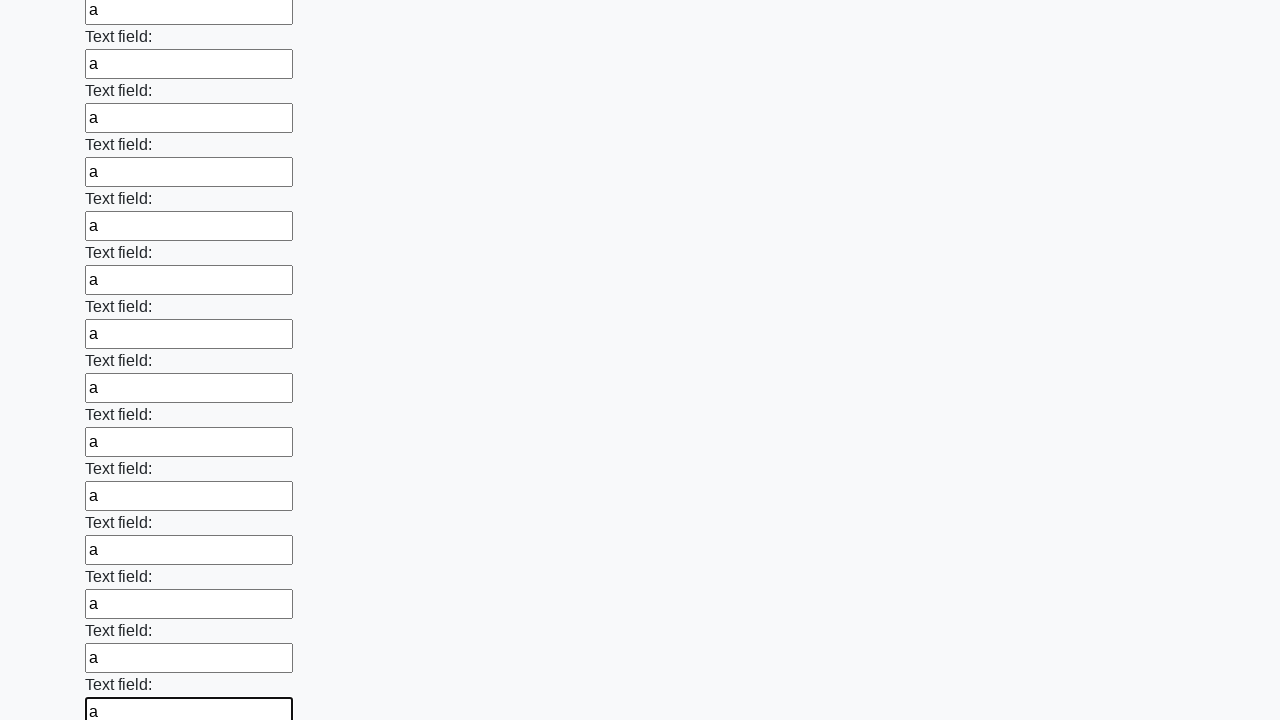

Filled input field with 'a' on input >> nth=51
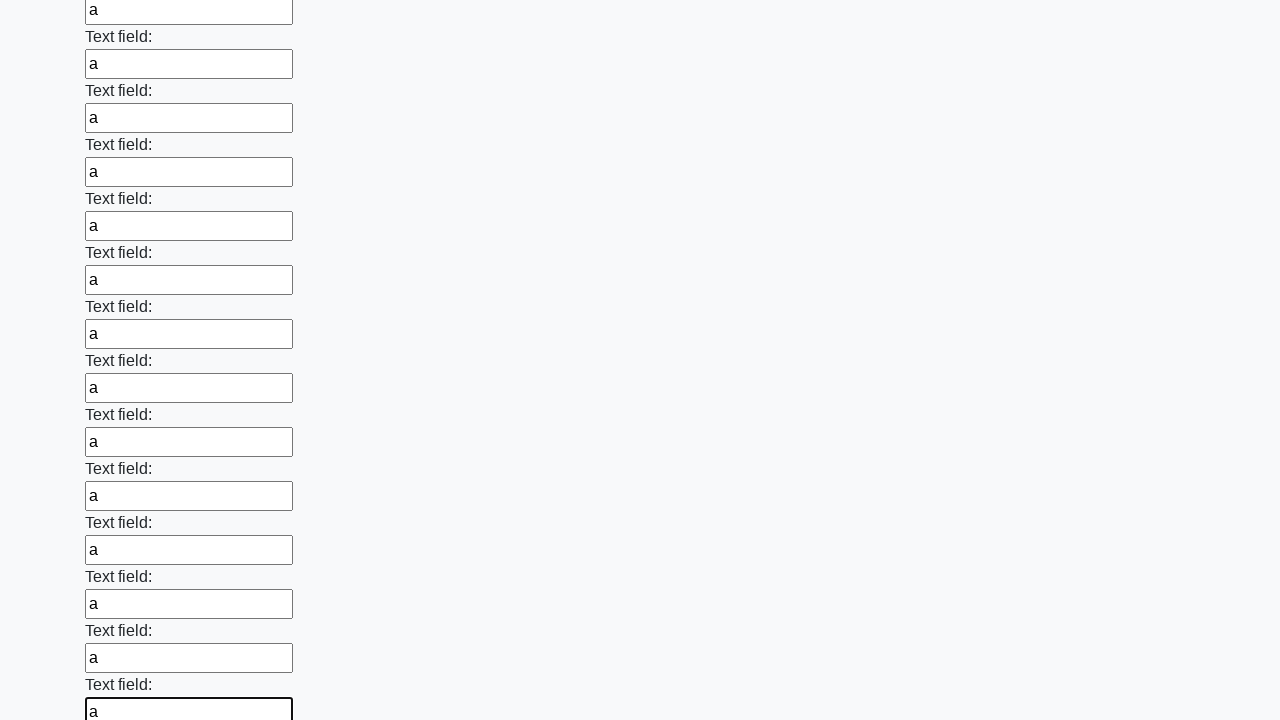

Filled input field with 'a' on input >> nth=52
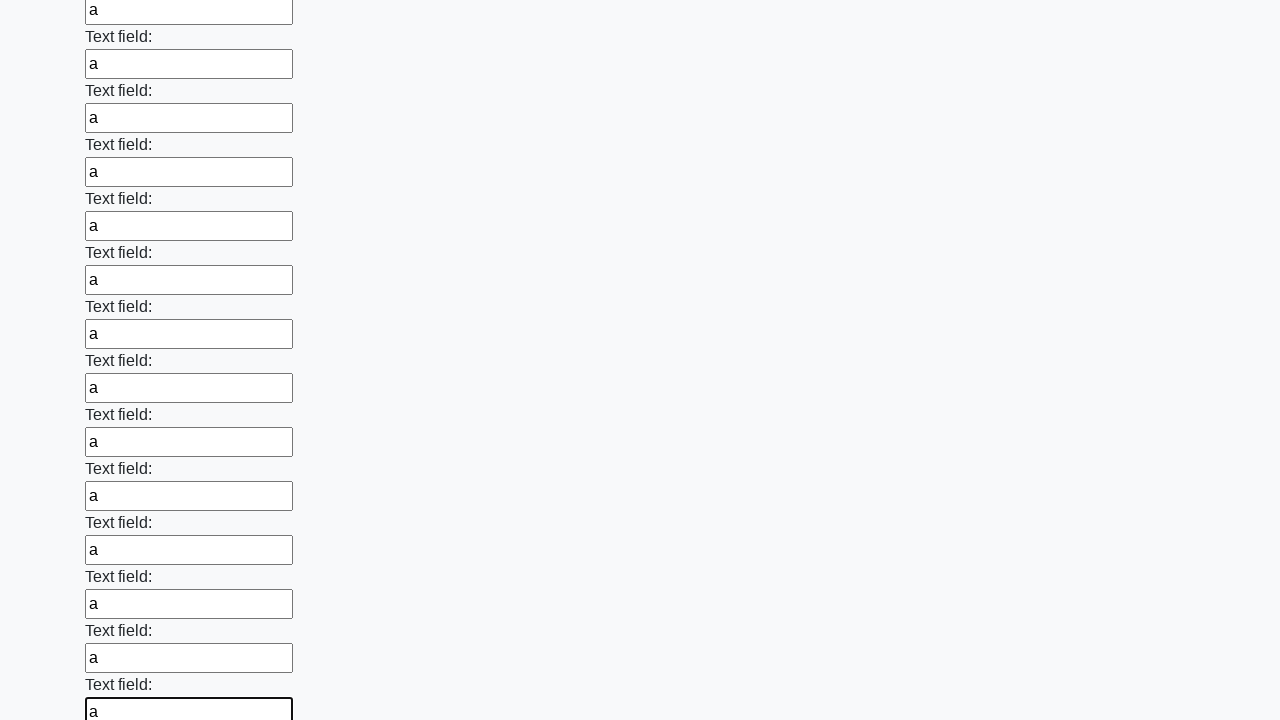

Filled input field with 'a' on input >> nth=53
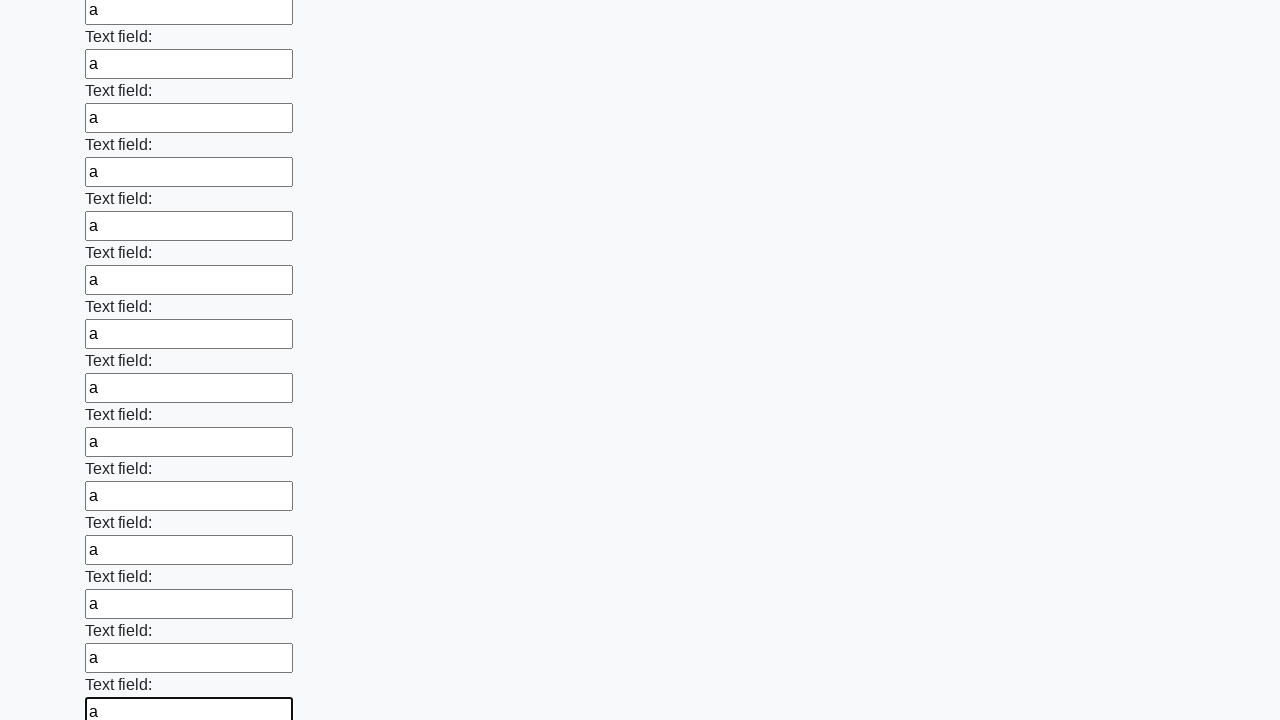

Filled input field with 'a' on input >> nth=54
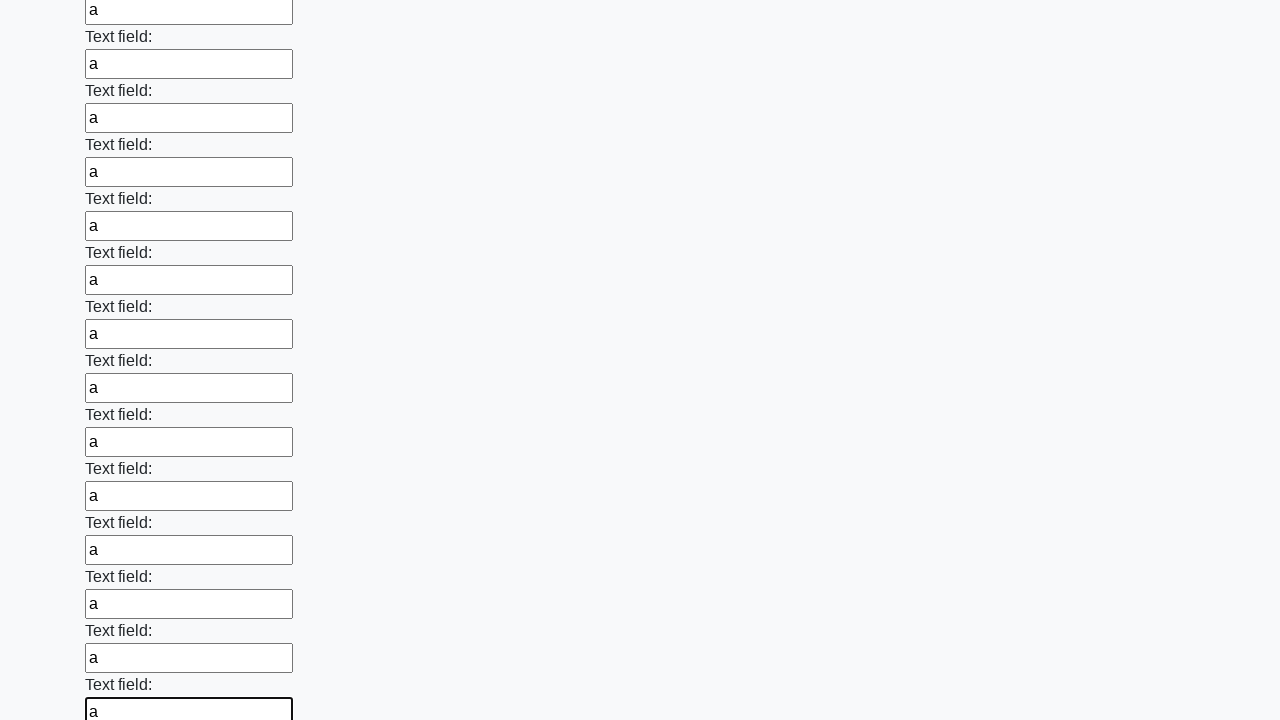

Filled input field with 'a' on input >> nth=55
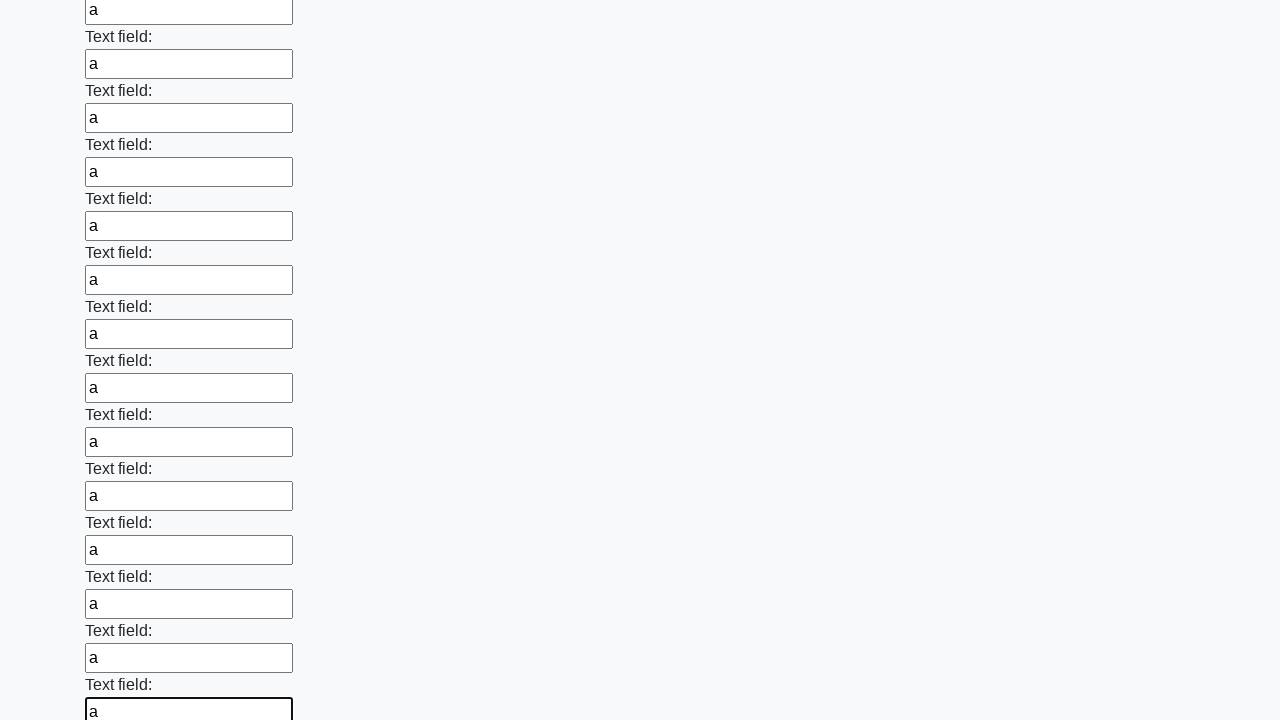

Filled input field with 'a' on input >> nth=56
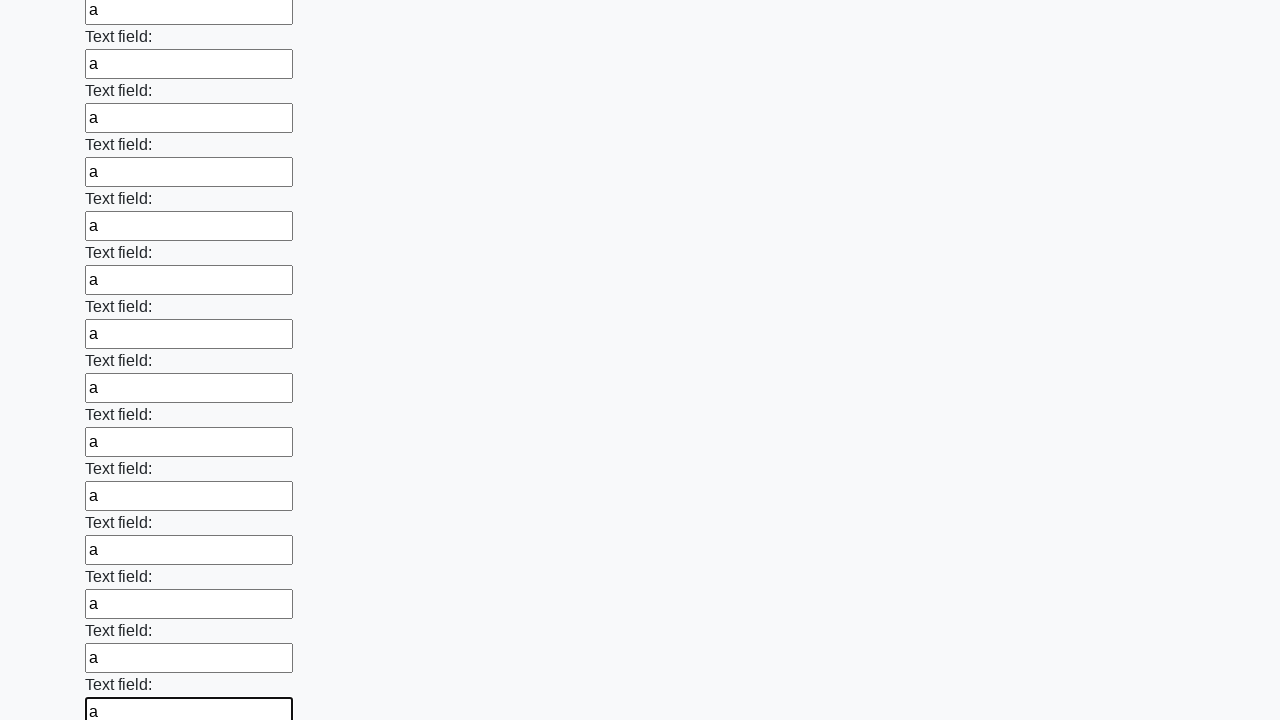

Filled input field with 'a' on input >> nth=57
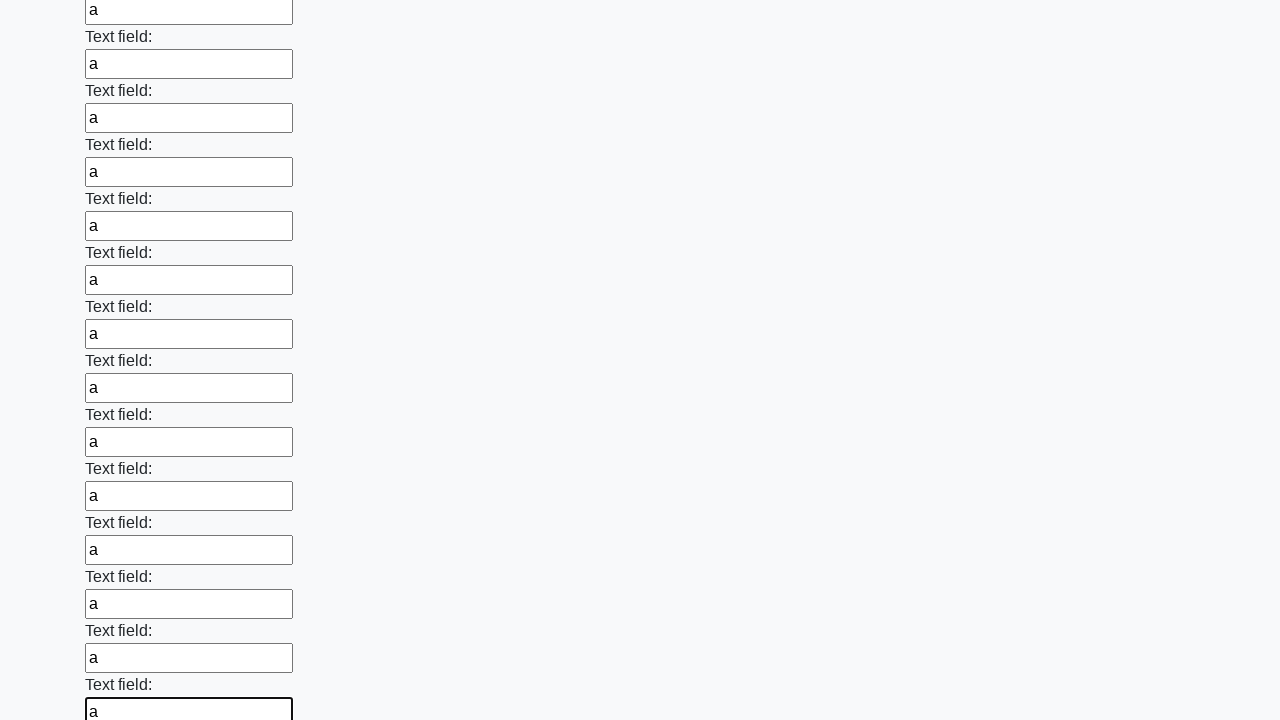

Filled input field with 'a' on input >> nth=58
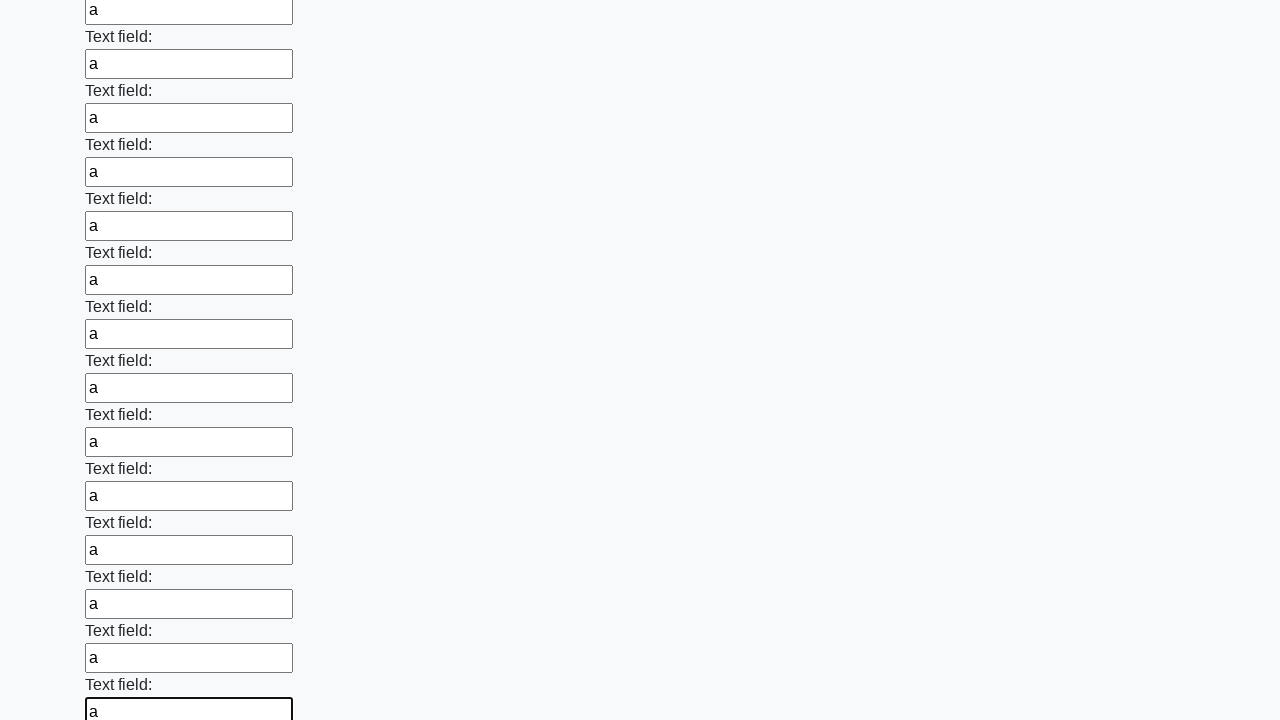

Filled input field with 'a' on input >> nth=59
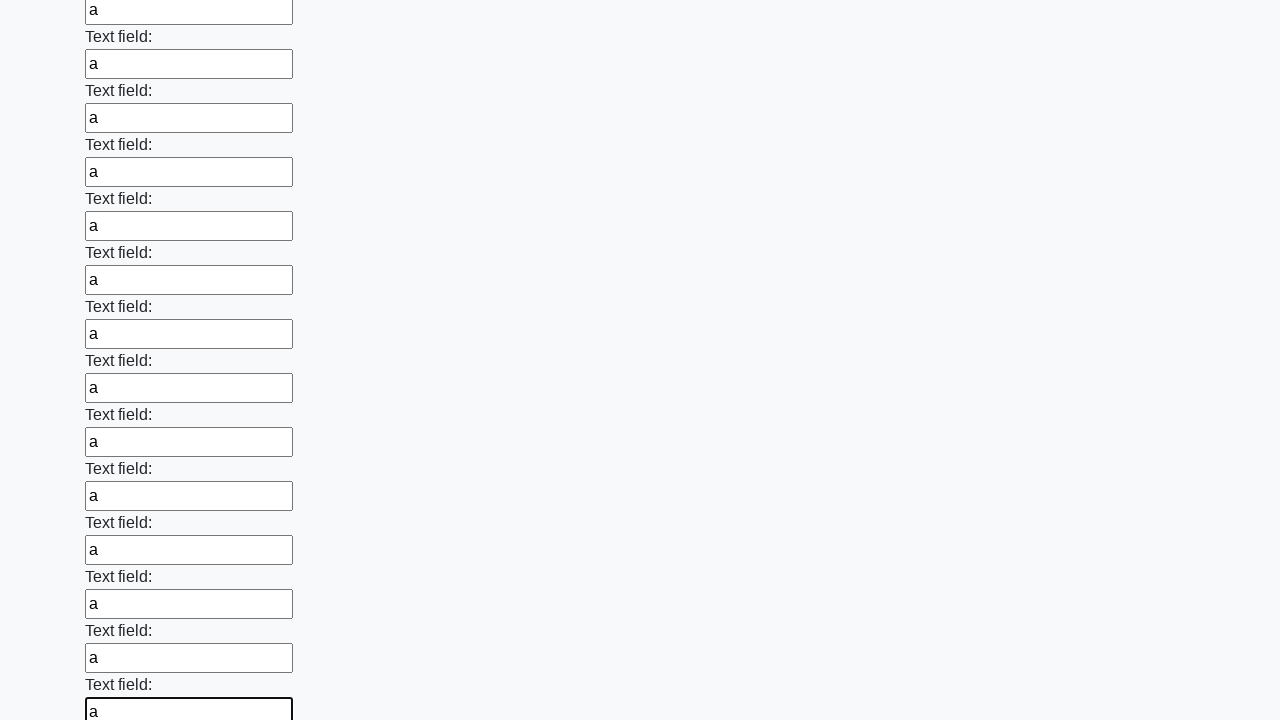

Filled input field with 'a' on input >> nth=60
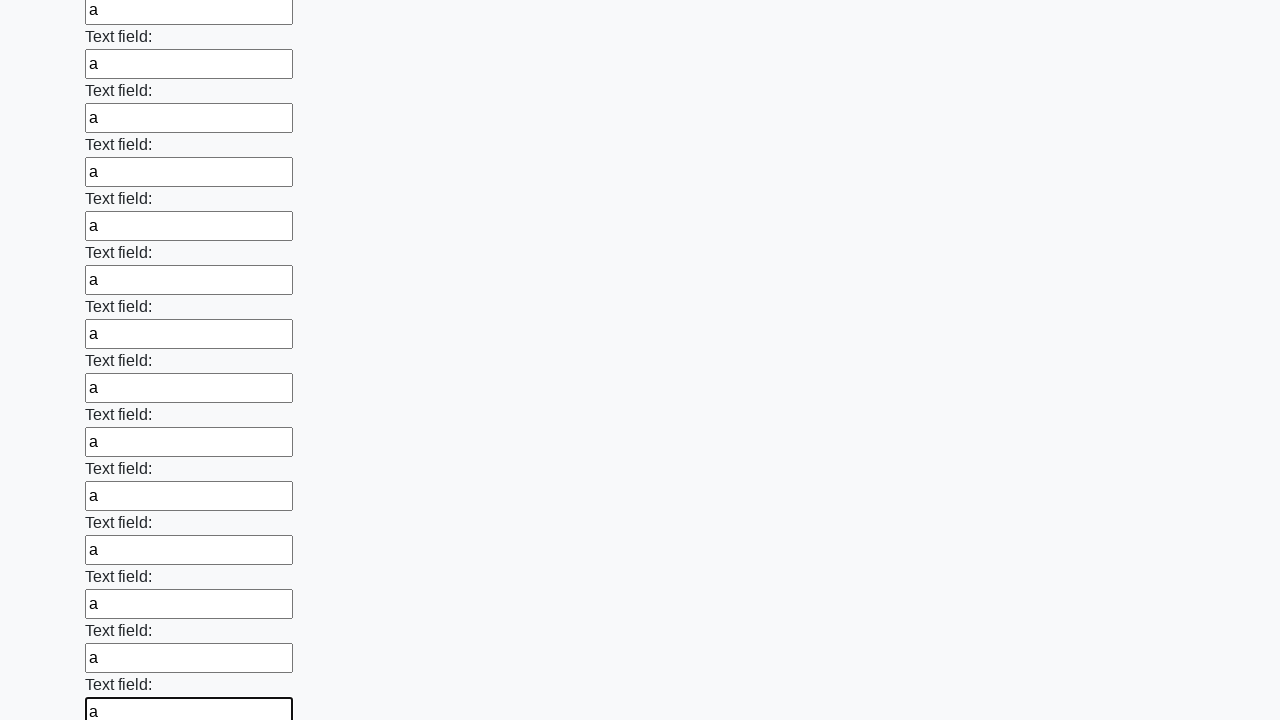

Filled input field with 'a' on input >> nth=61
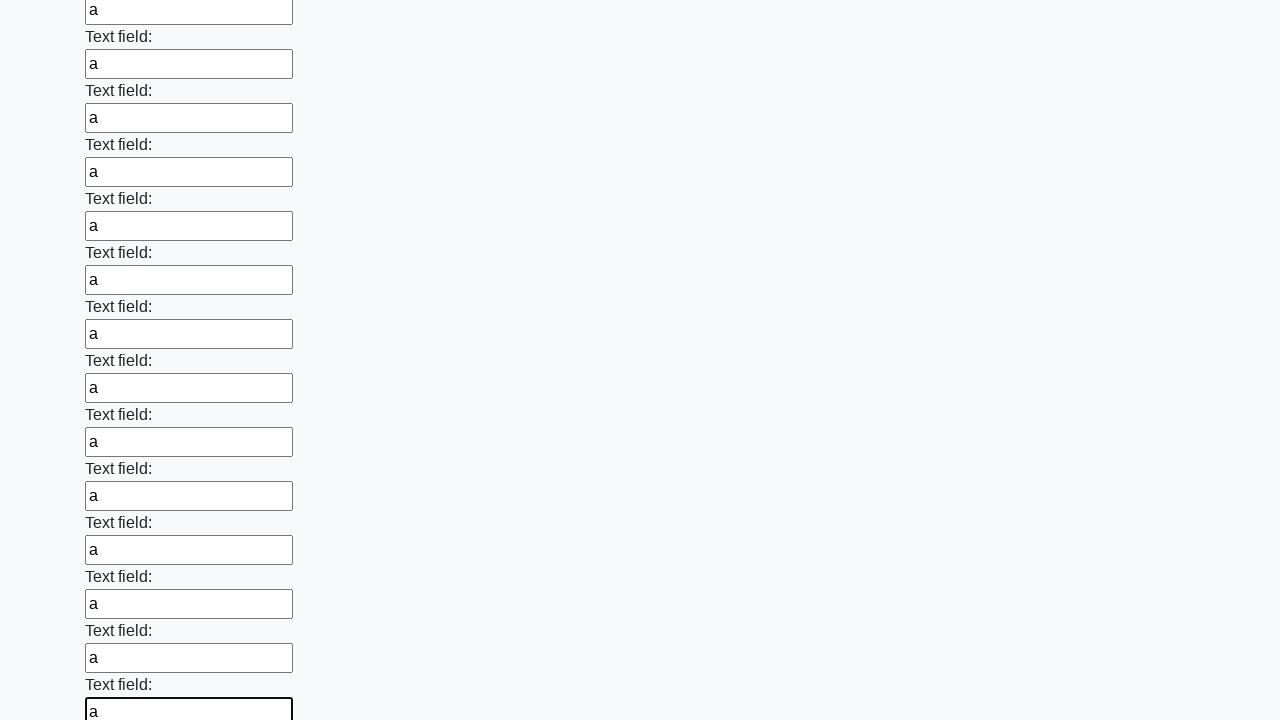

Filled input field with 'a' on input >> nth=62
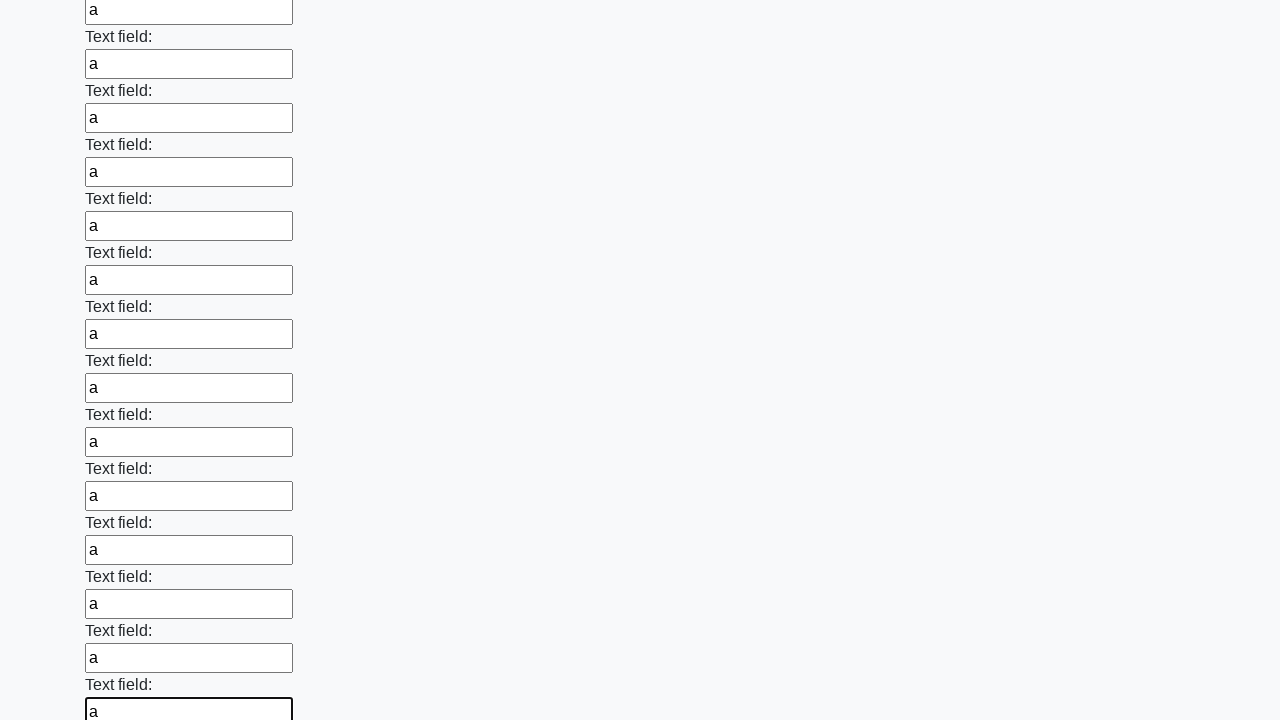

Filled input field with 'a' on input >> nth=63
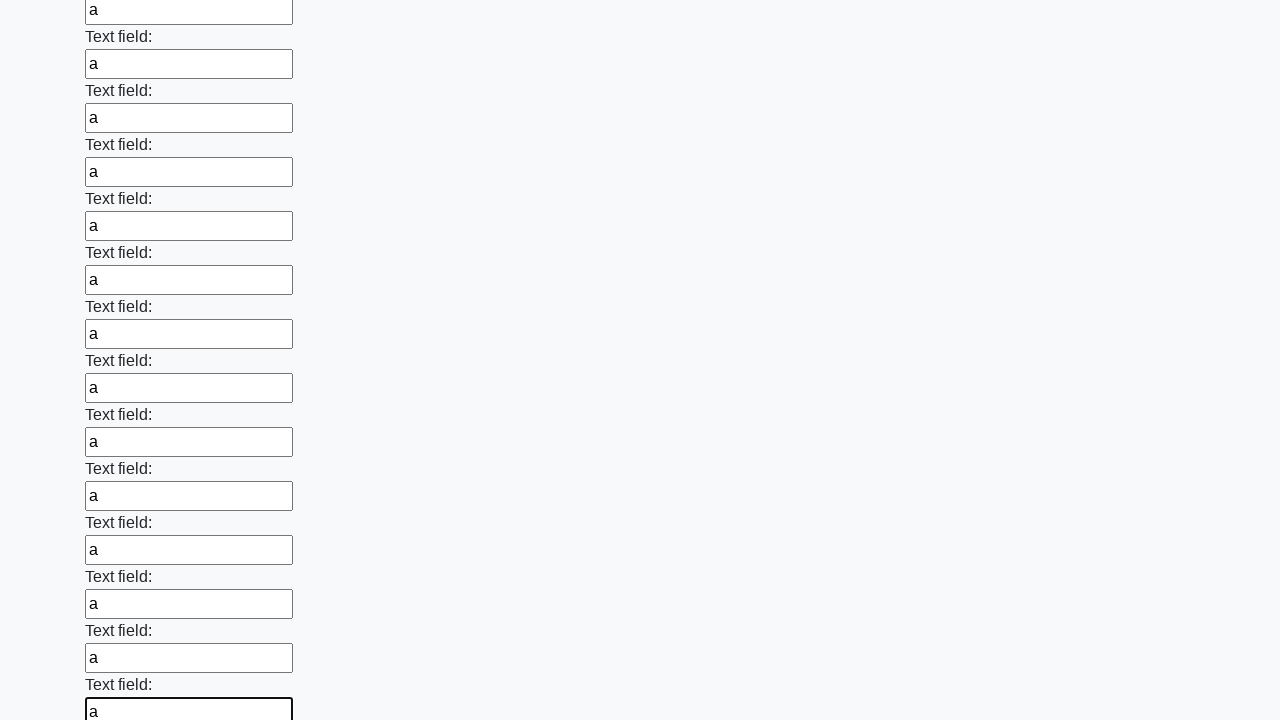

Filled input field with 'a' on input >> nth=64
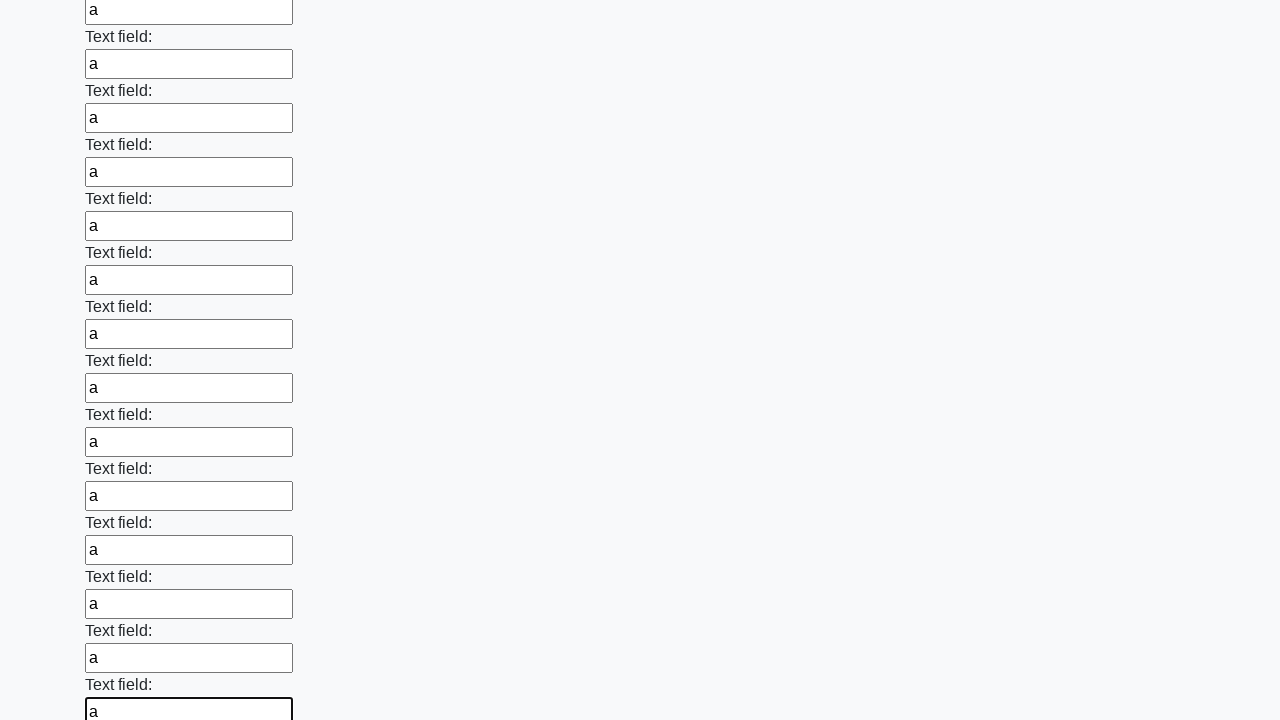

Filled input field with 'a' on input >> nth=65
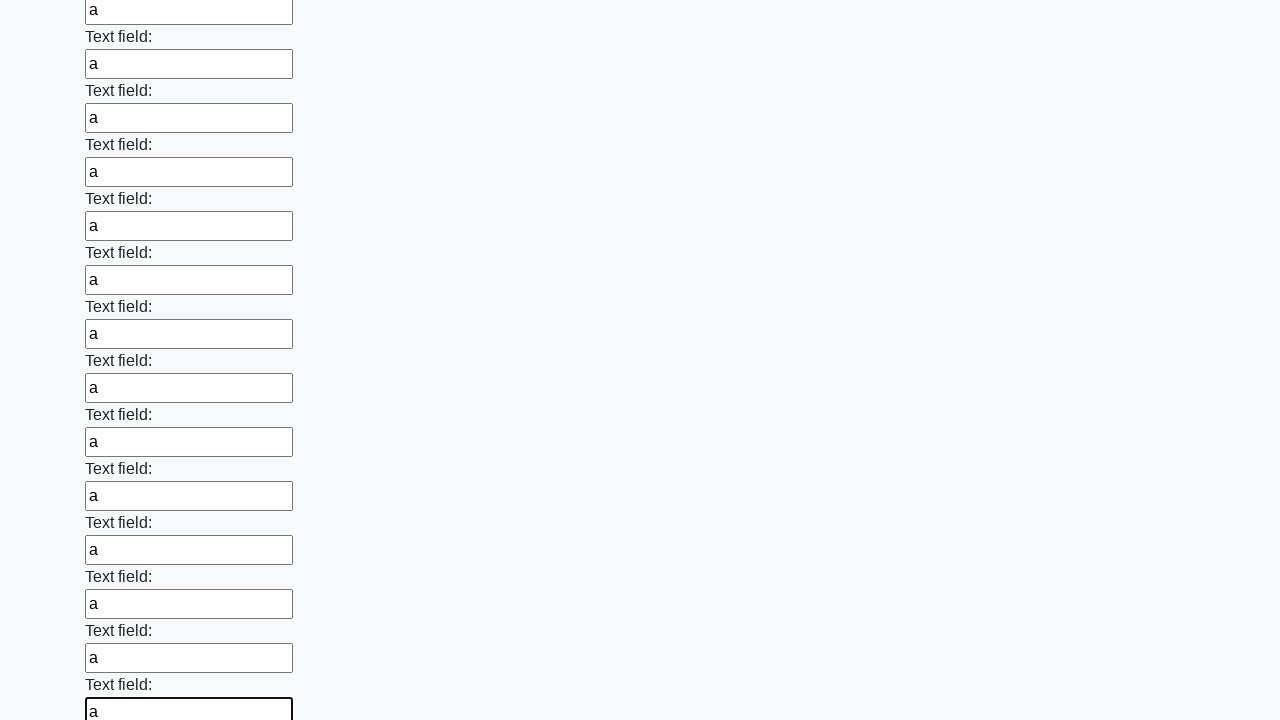

Filled input field with 'a' on input >> nth=66
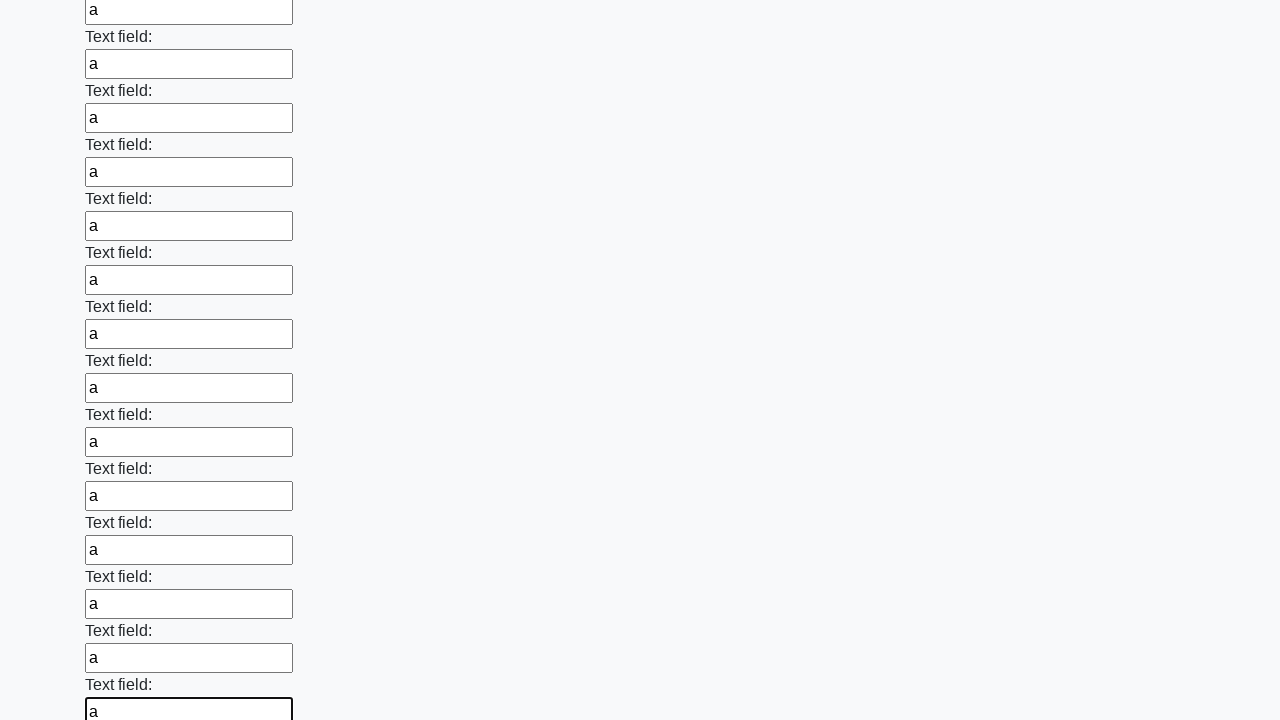

Filled input field with 'a' on input >> nth=67
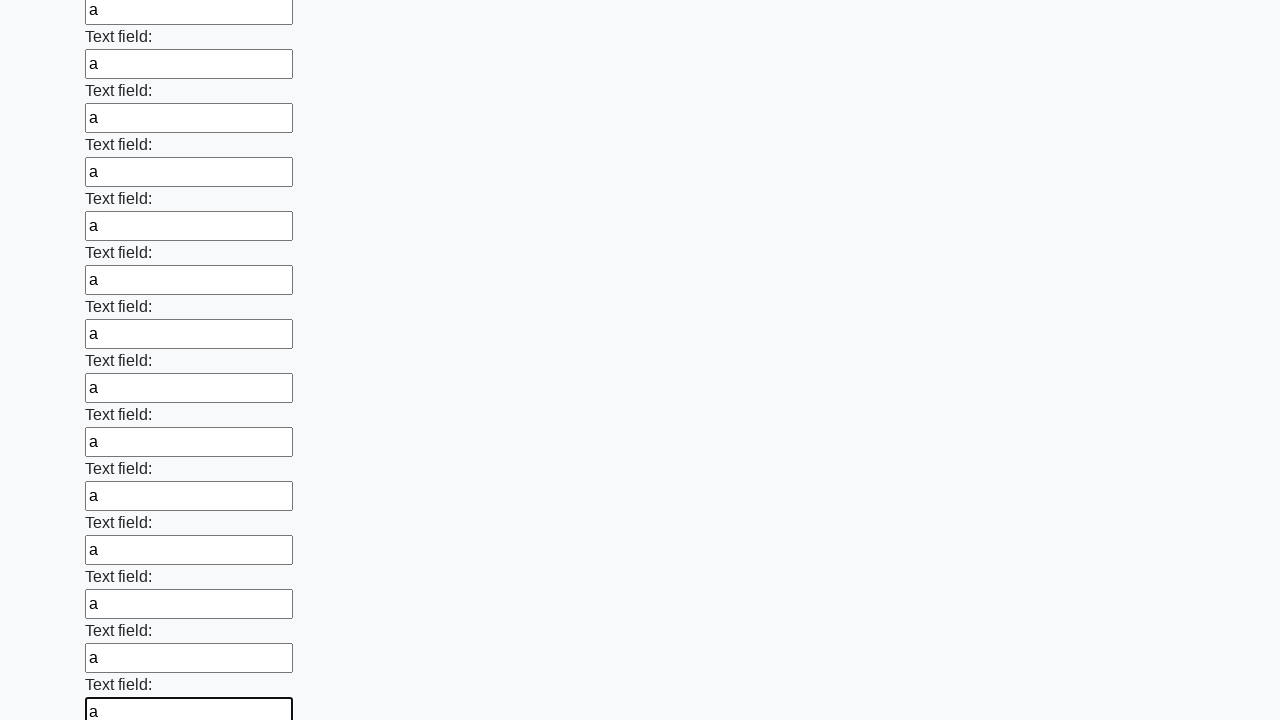

Filled input field with 'a' on input >> nth=68
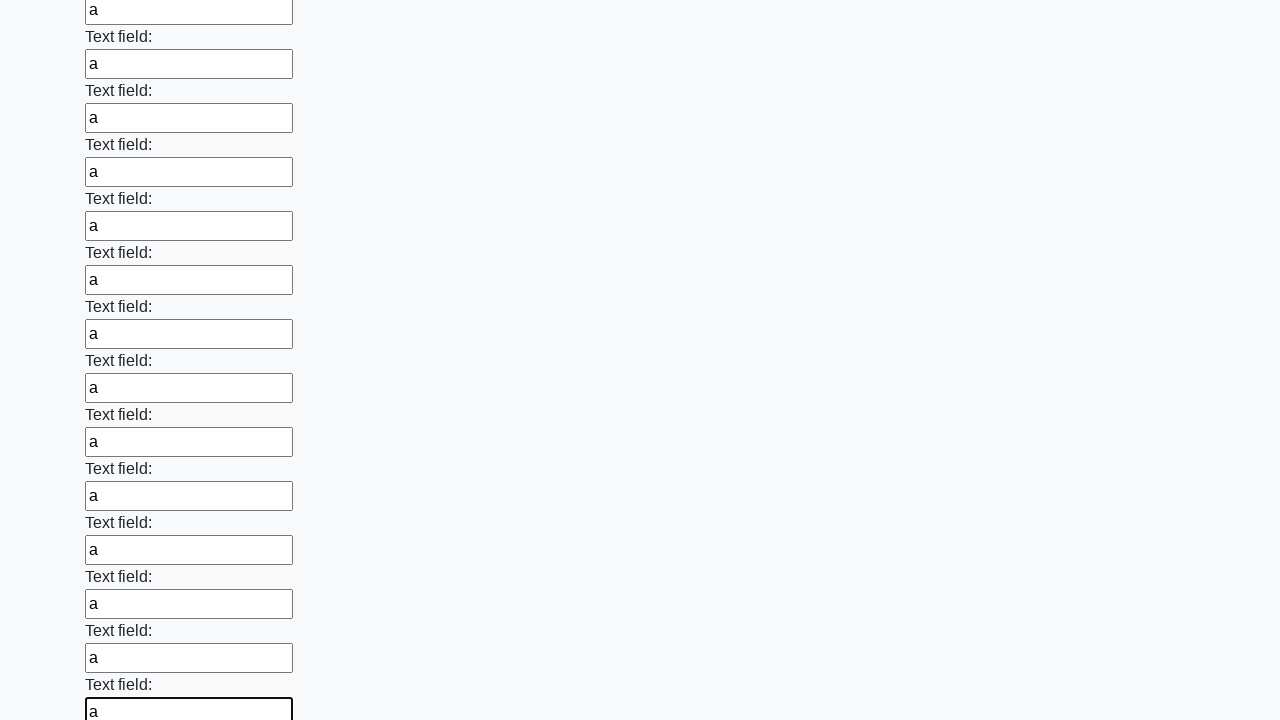

Filled input field with 'a' on input >> nth=69
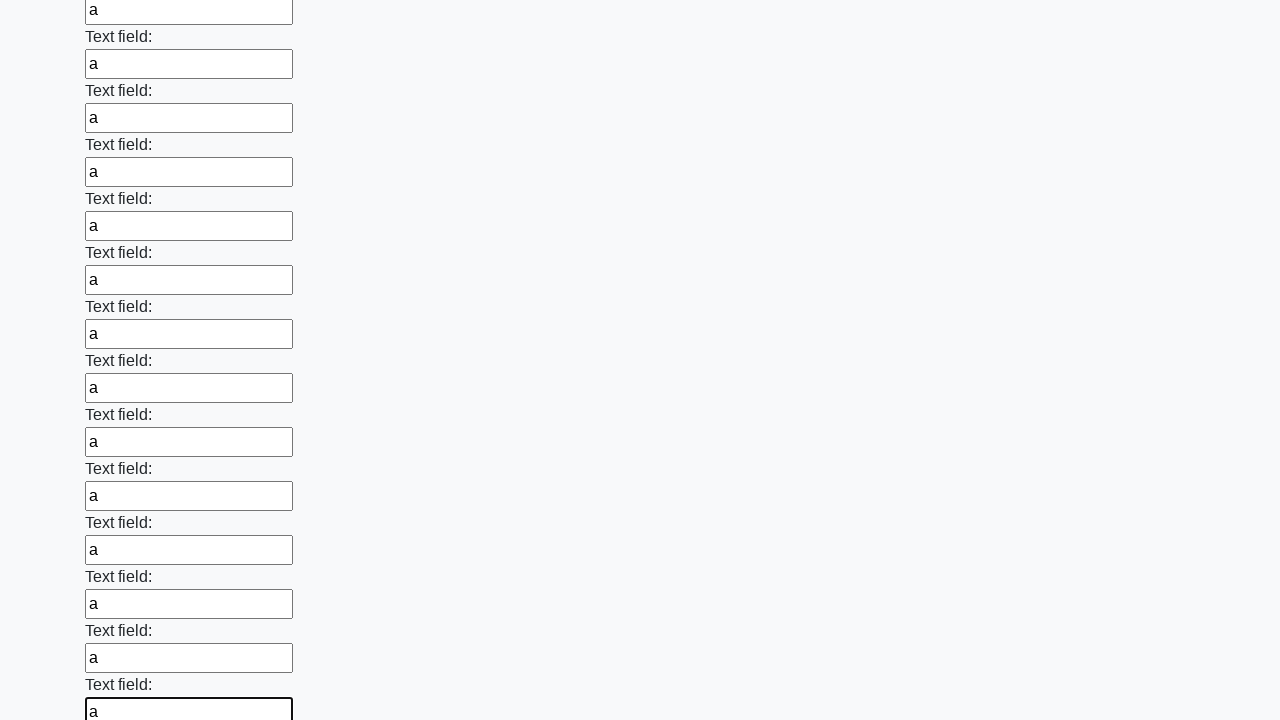

Filled input field with 'a' on input >> nth=70
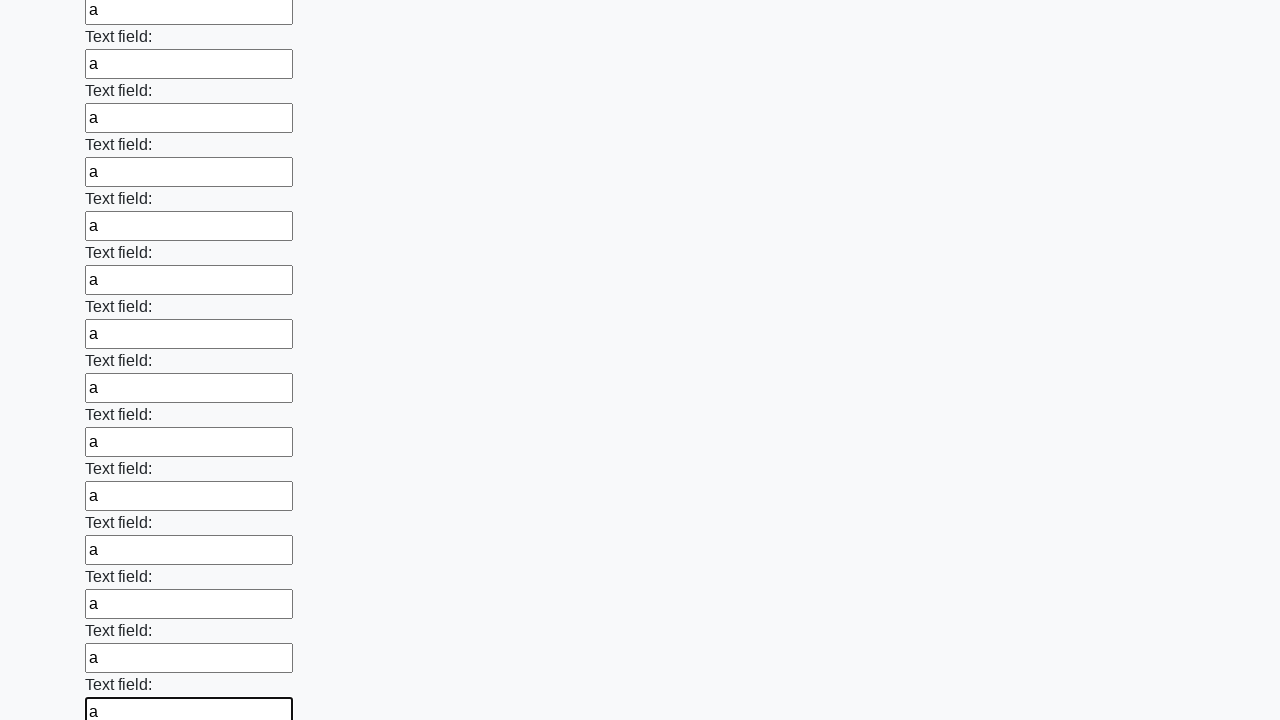

Filled input field with 'a' on input >> nth=71
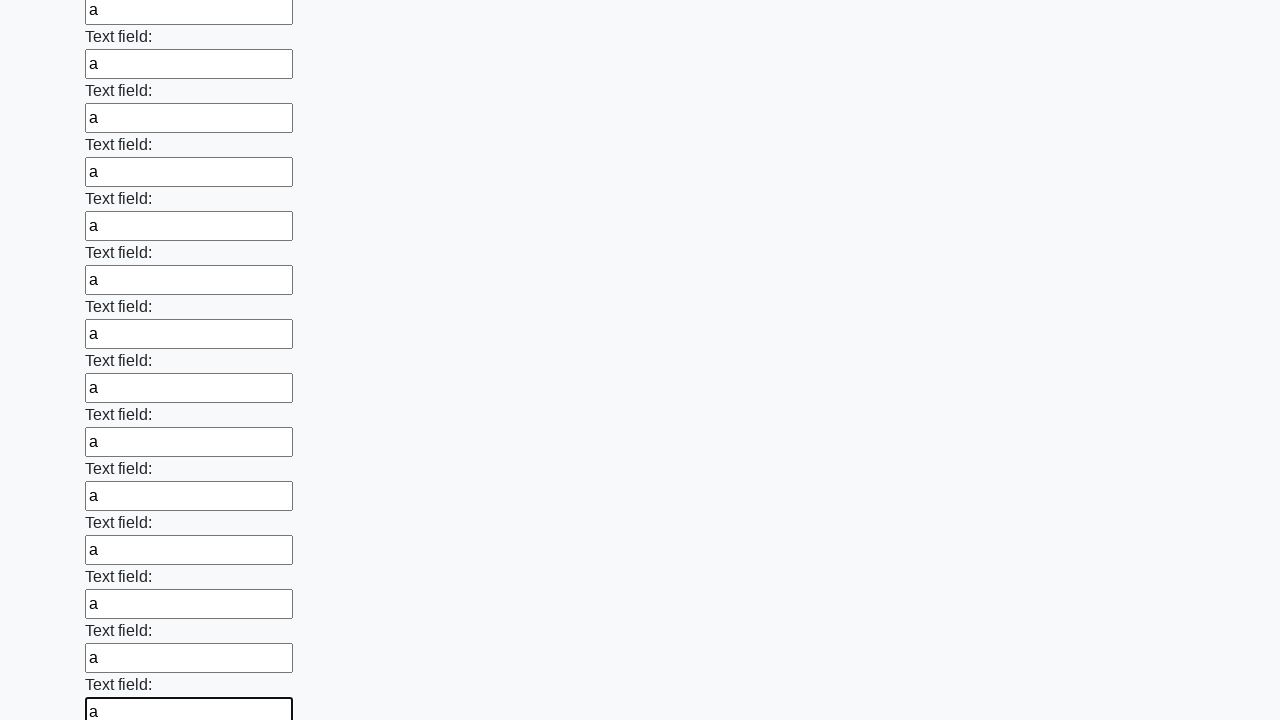

Filled input field with 'a' on input >> nth=72
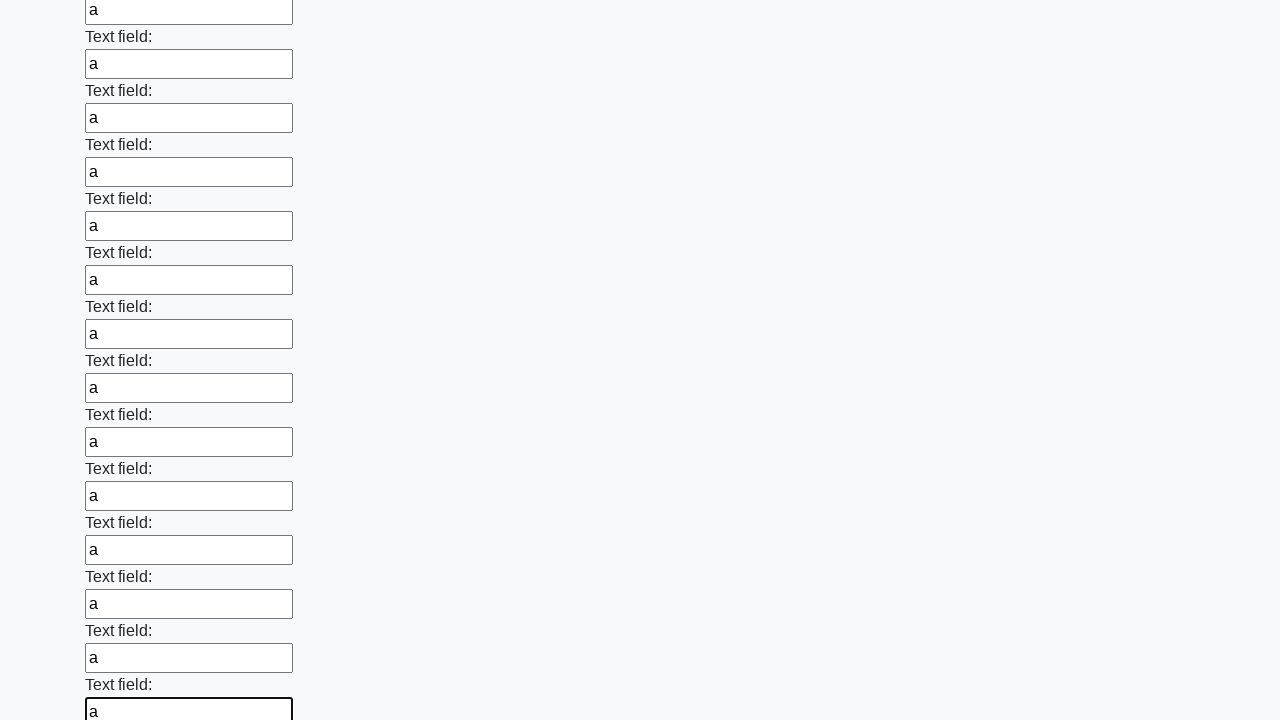

Filled input field with 'a' on input >> nth=73
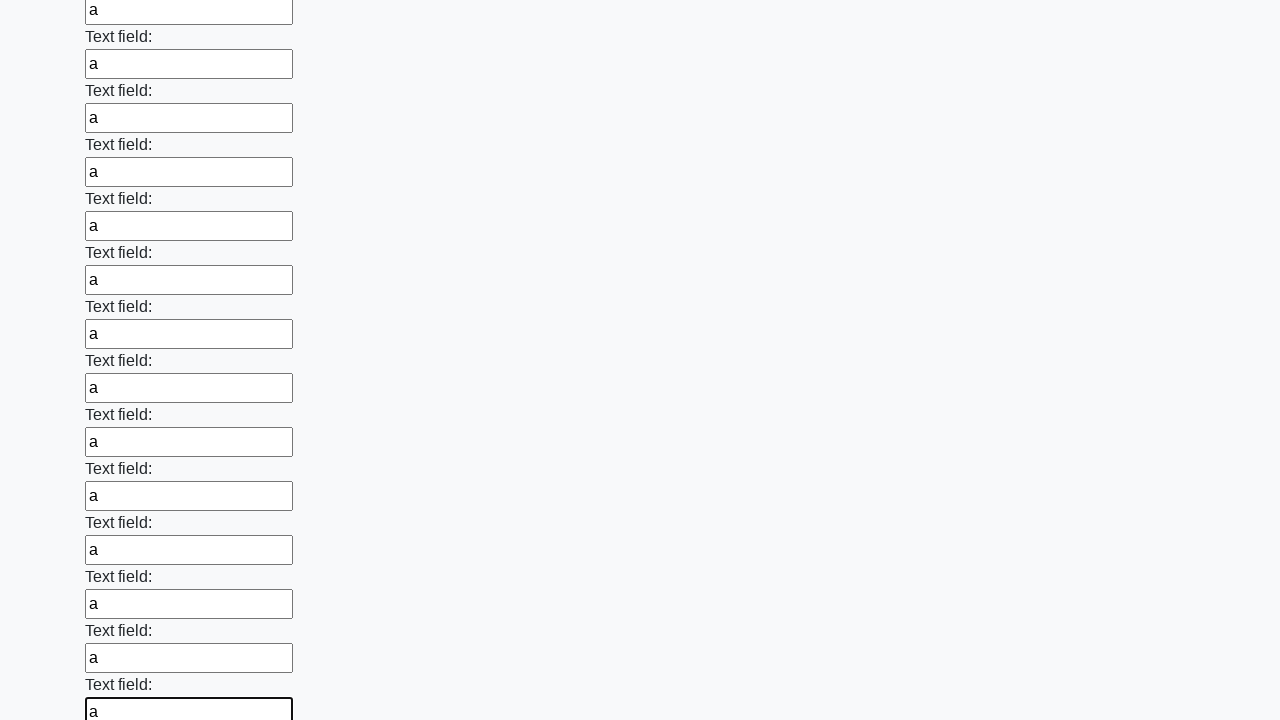

Filled input field with 'a' on input >> nth=74
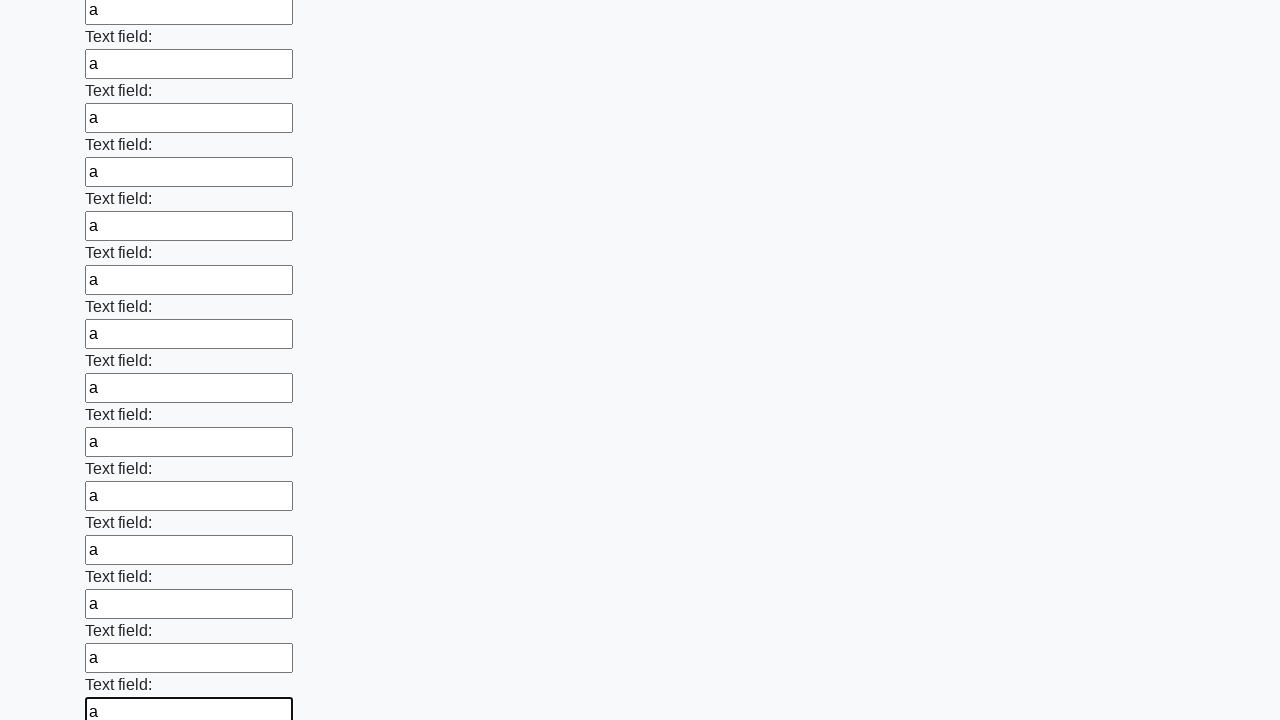

Filled input field with 'a' on input >> nth=75
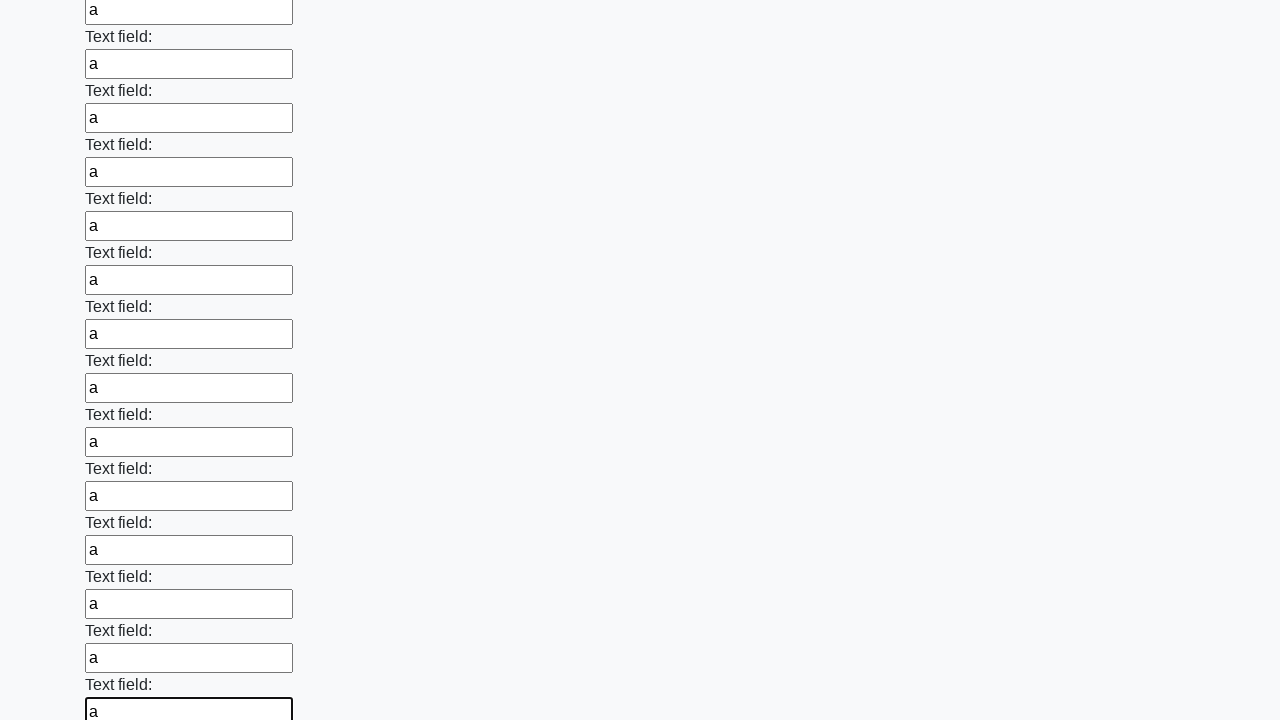

Filled input field with 'a' on input >> nth=76
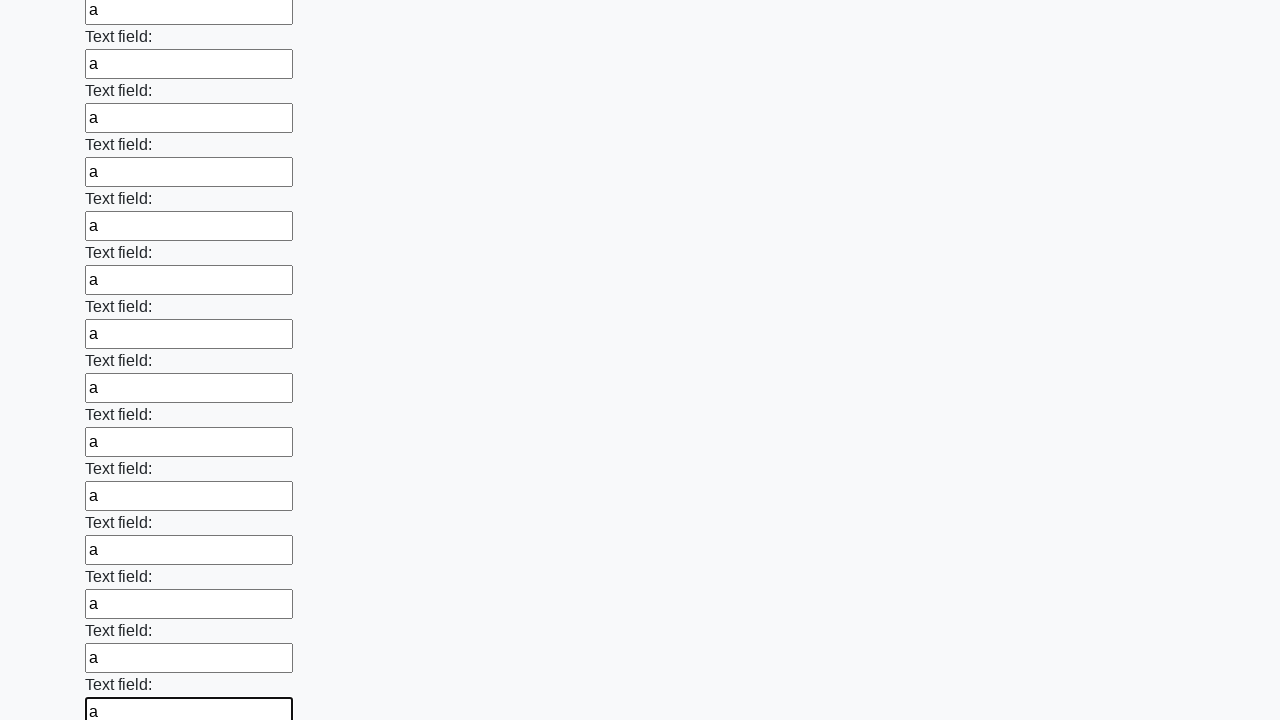

Filled input field with 'a' on input >> nth=77
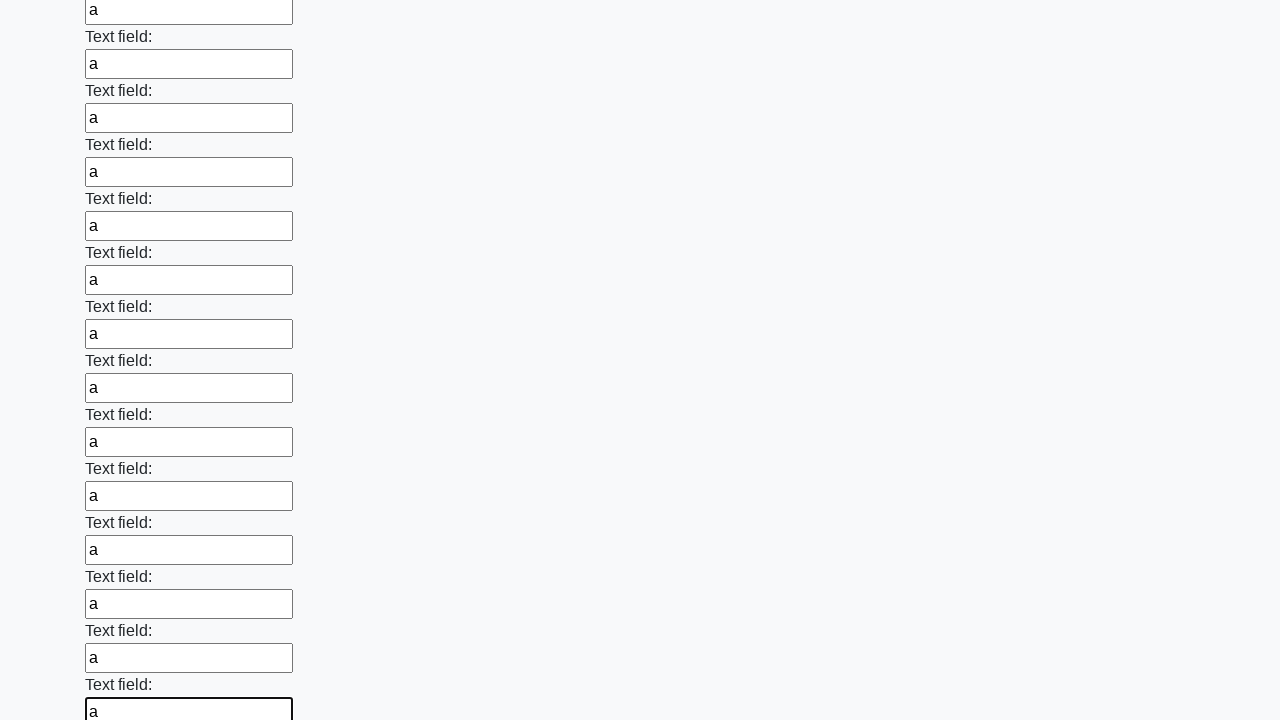

Filled input field with 'a' on input >> nth=78
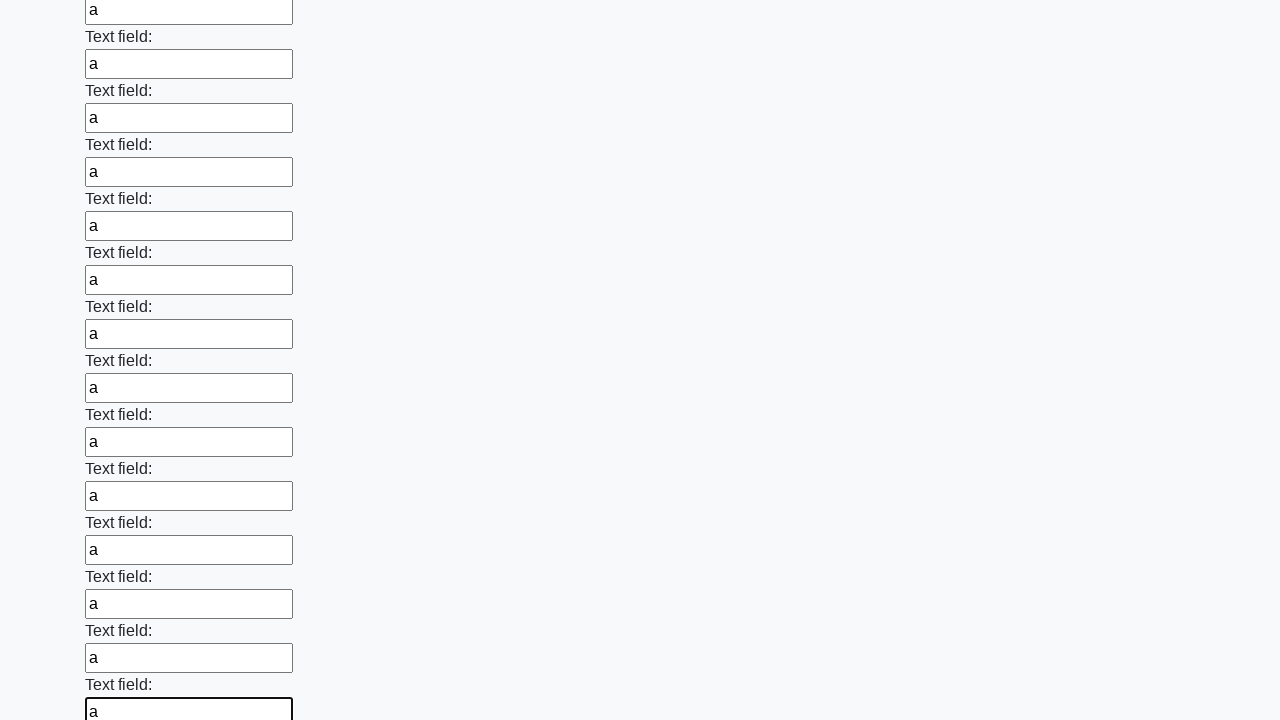

Filled input field with 'a' on input >> nth=79
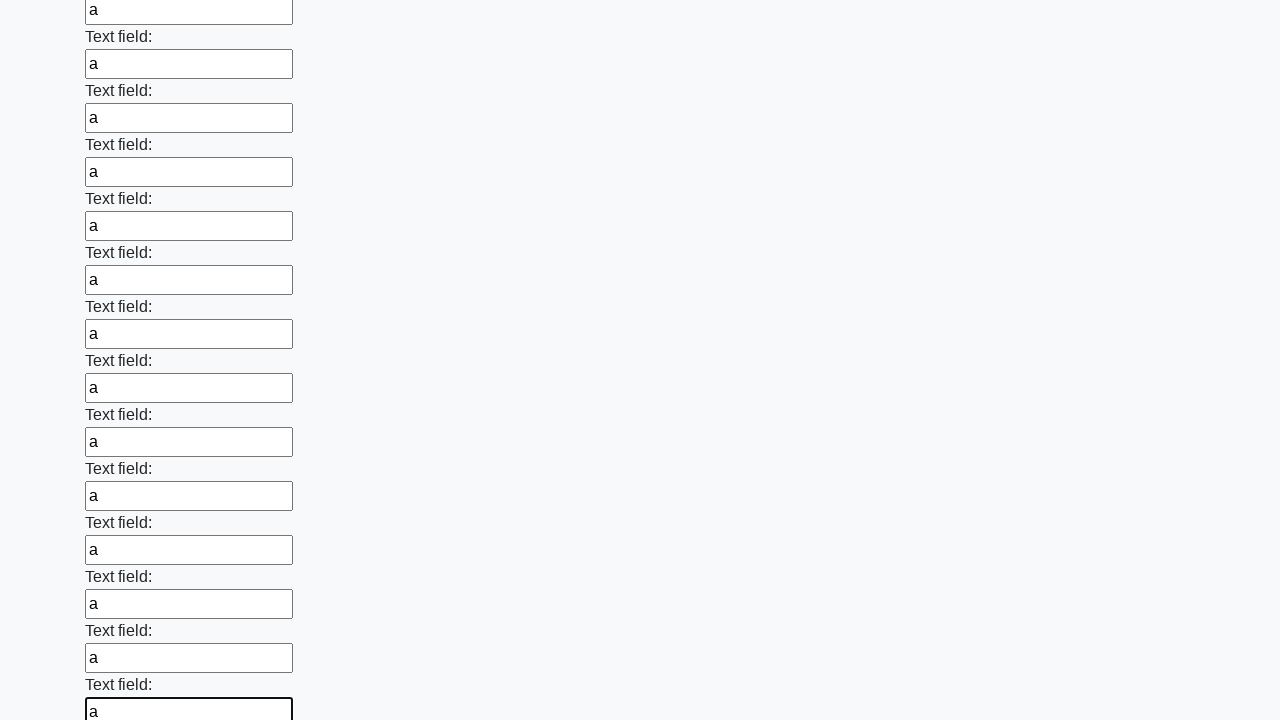

Filled input field with 'a' on input >> nth=80
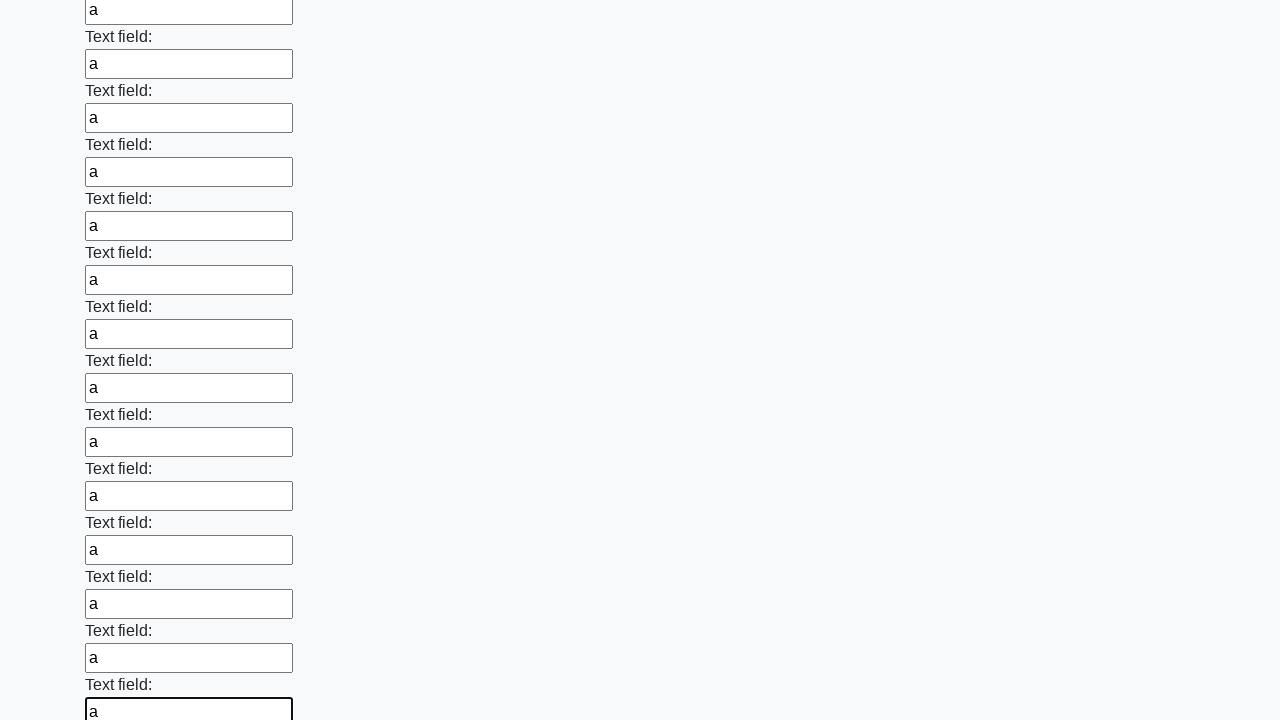

Filled input field with 'a' on input >> nth=81
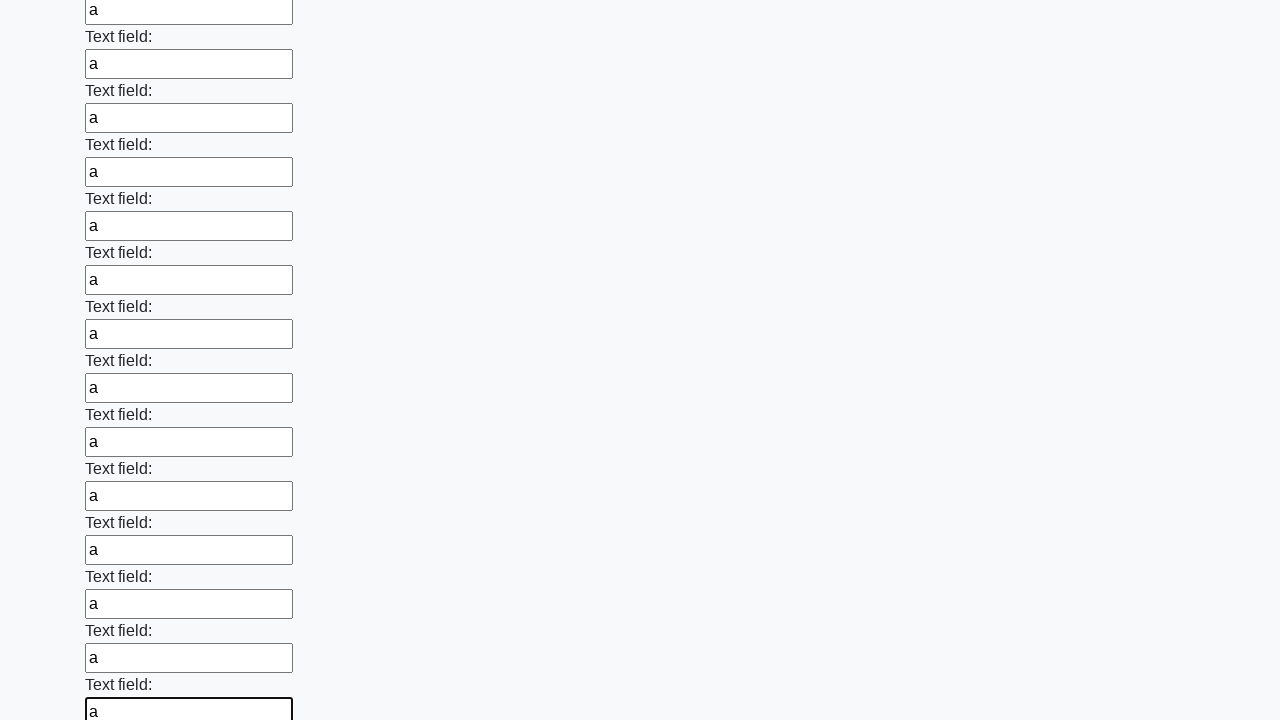

Filled input field with 'a' on input >> nth=82
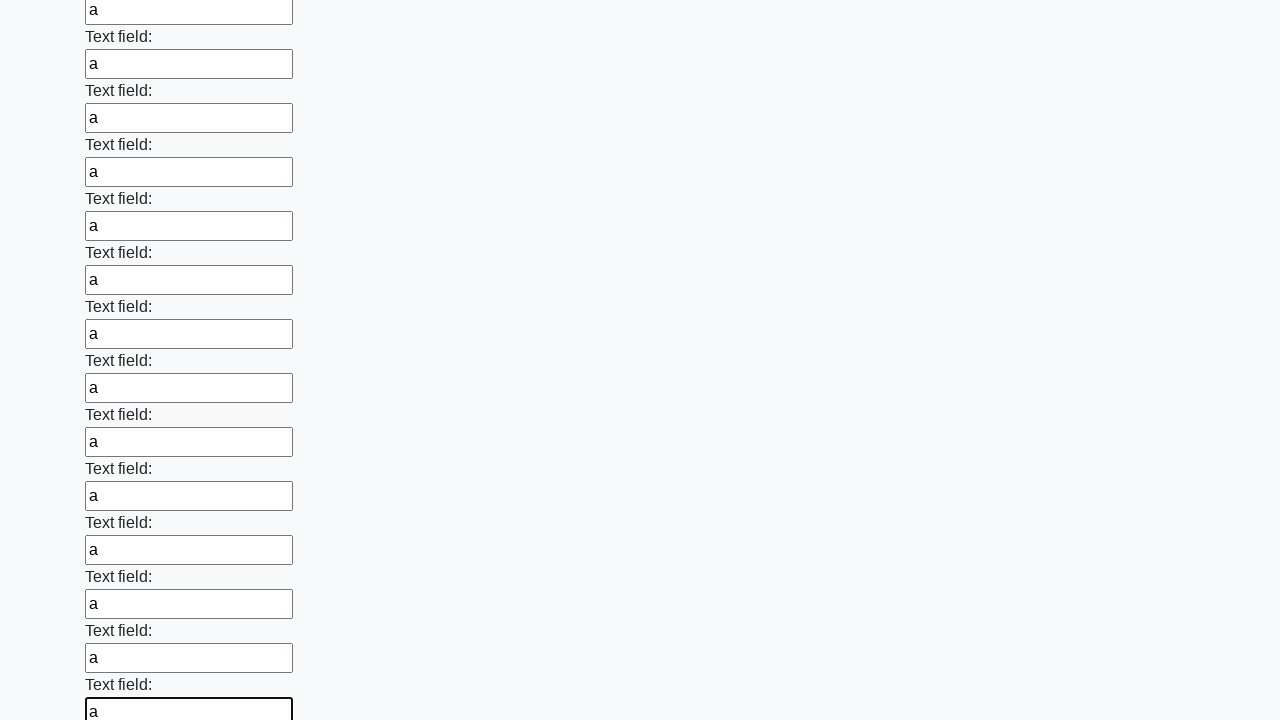

Filled input field with 'a' on input >> nth=83
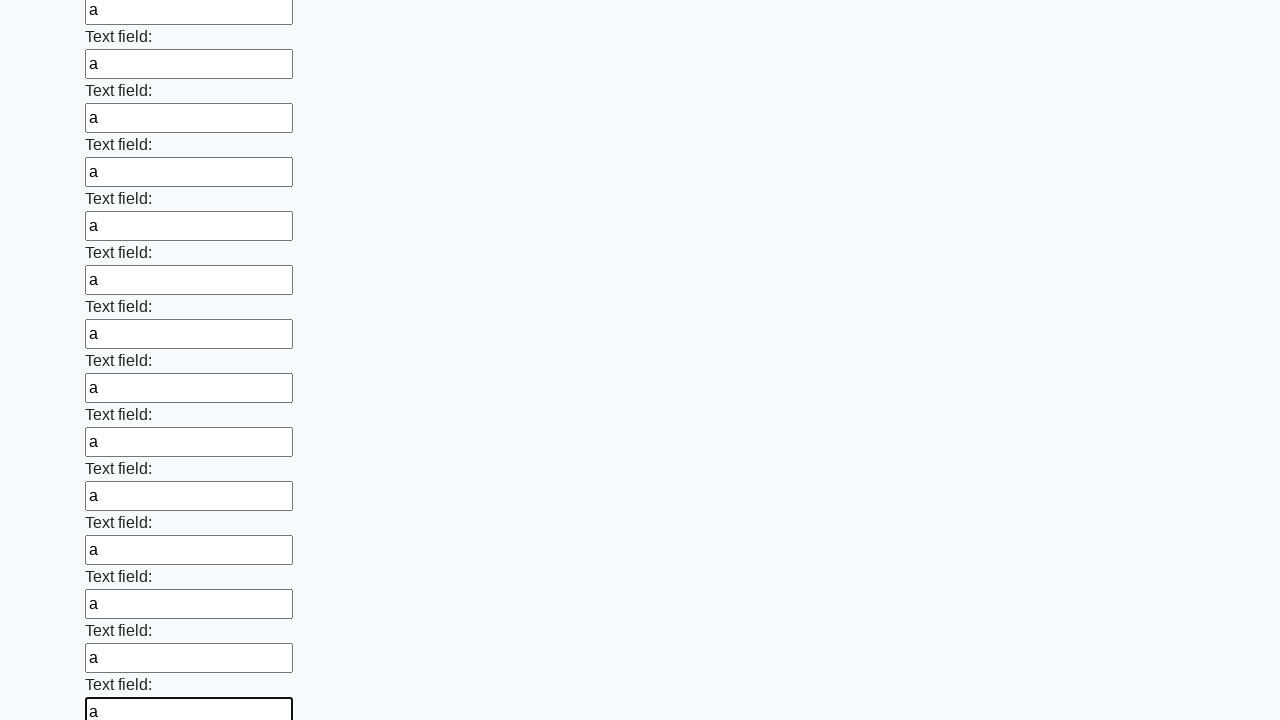

Filled input field with 'a' on input >> nth=84
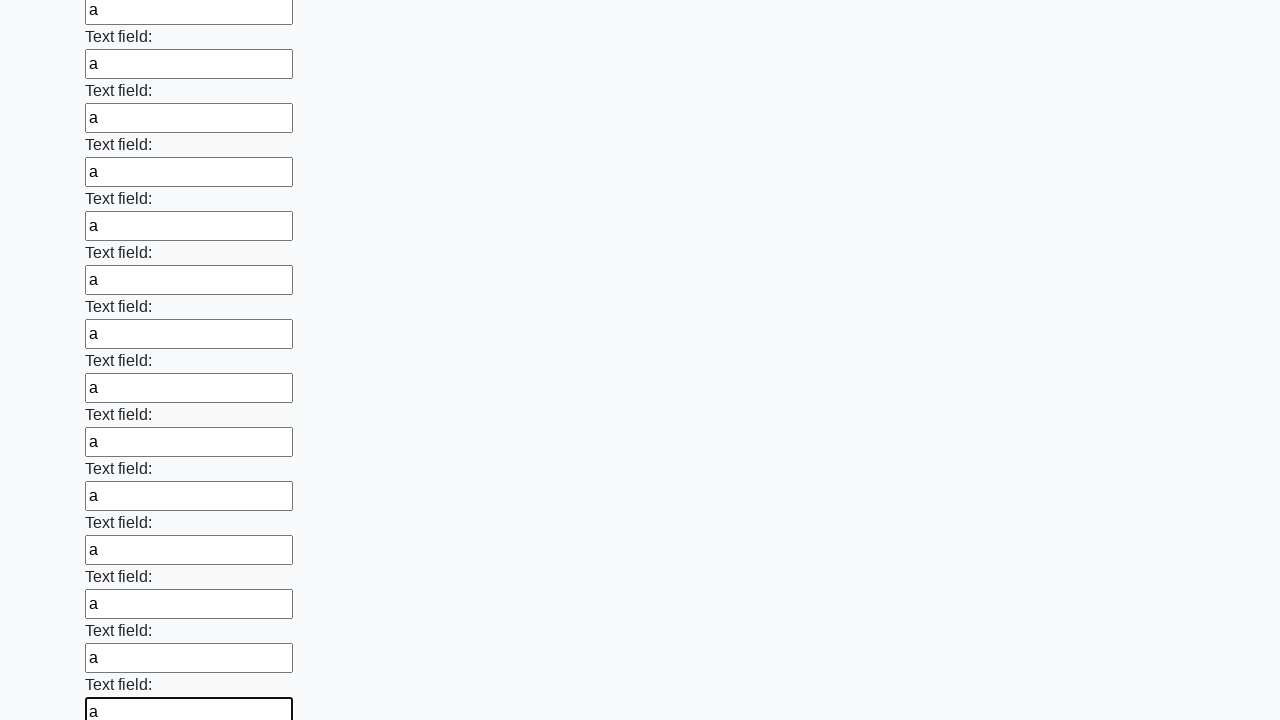

Filled input field with 'a' on input >> nth=85
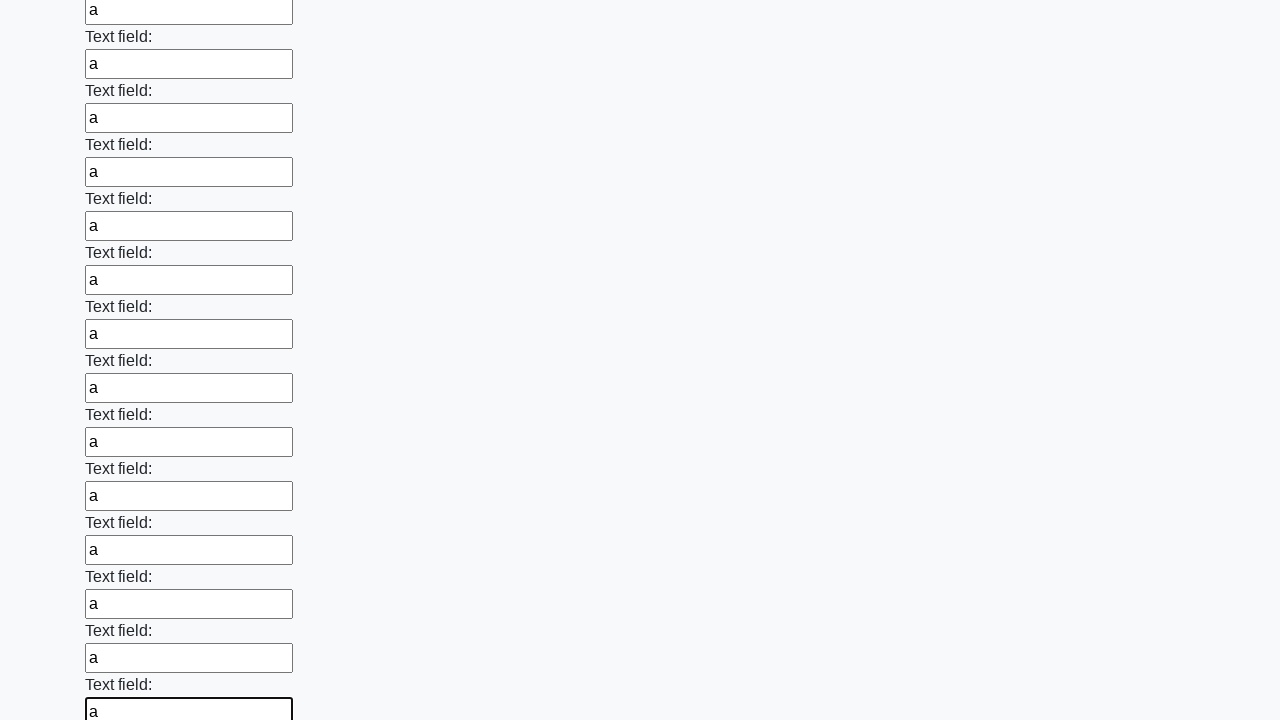

Filled input field with 'a' on input >> nth=86
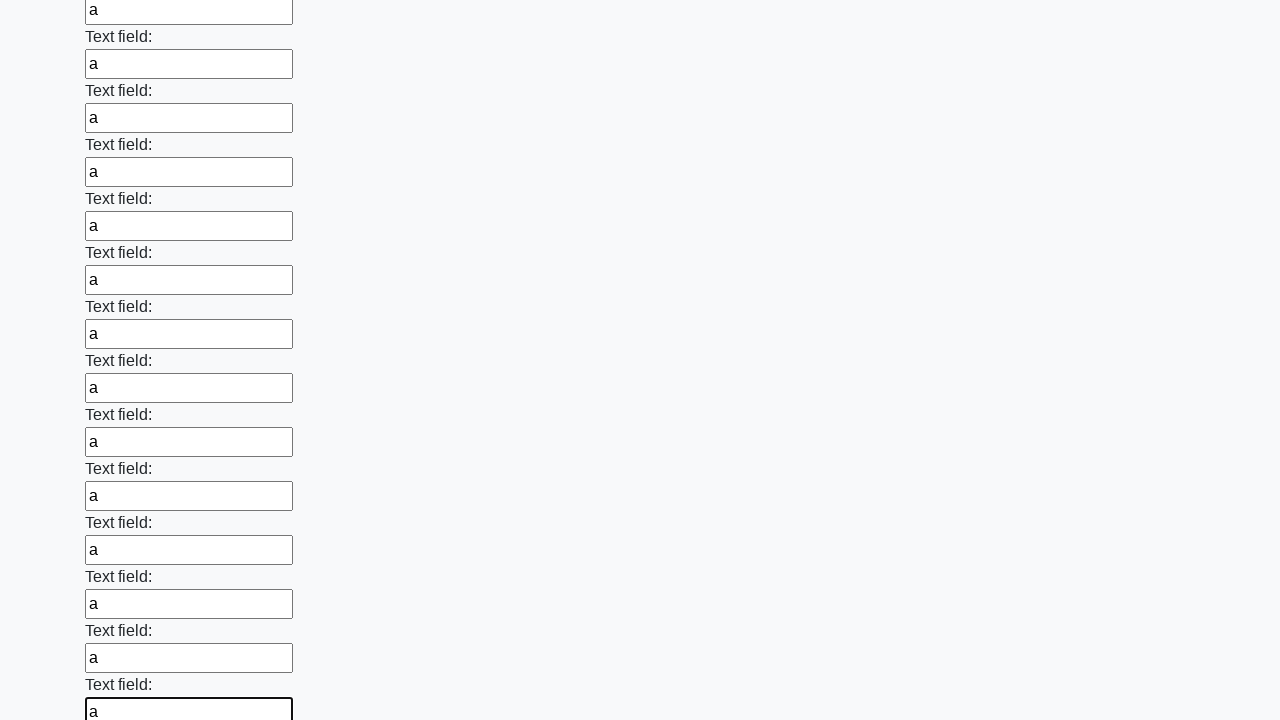

Filled input field with 'a' on input >> nth=87
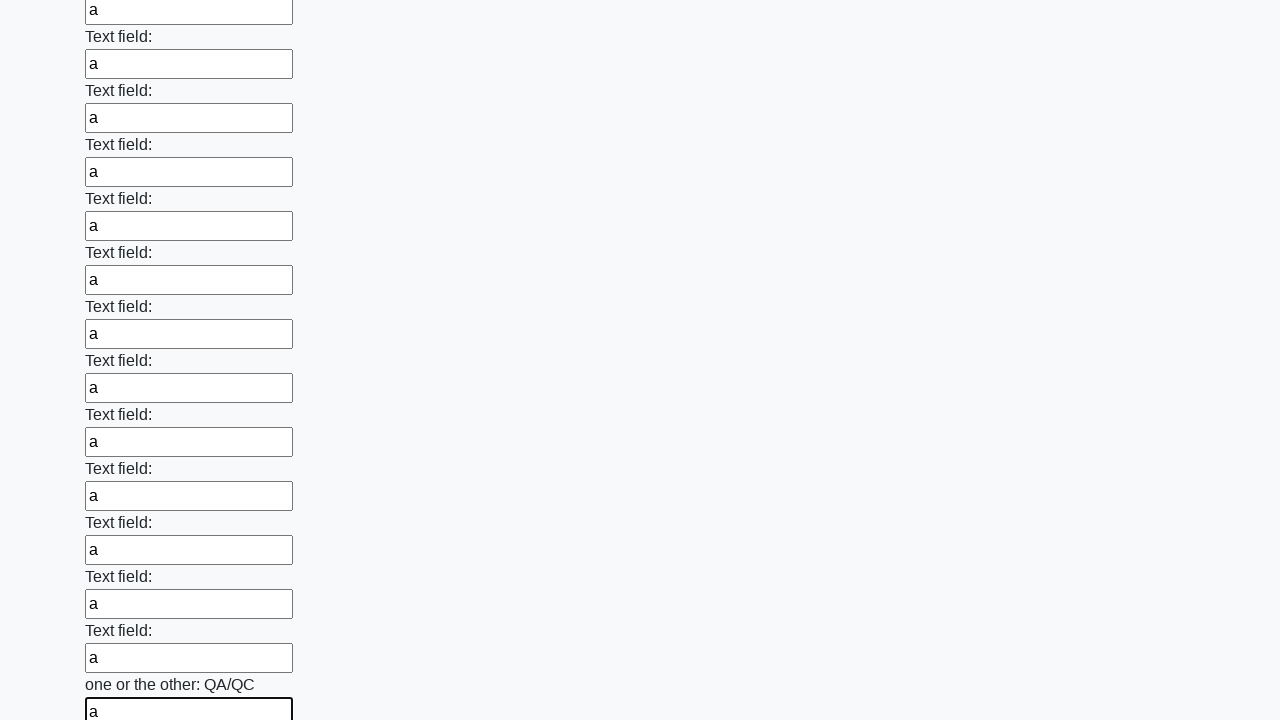

Filled input field with 'a' on input >> nth=88
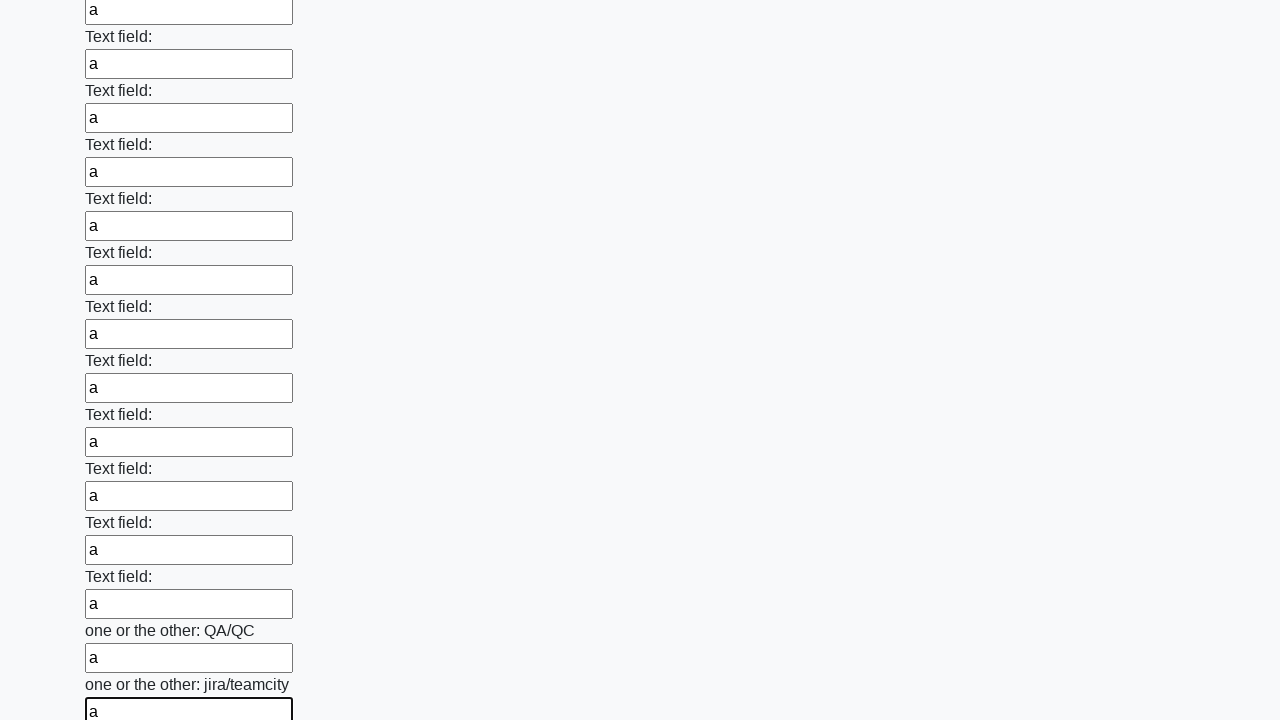

Filled input field with 'a' on input >> nth=89
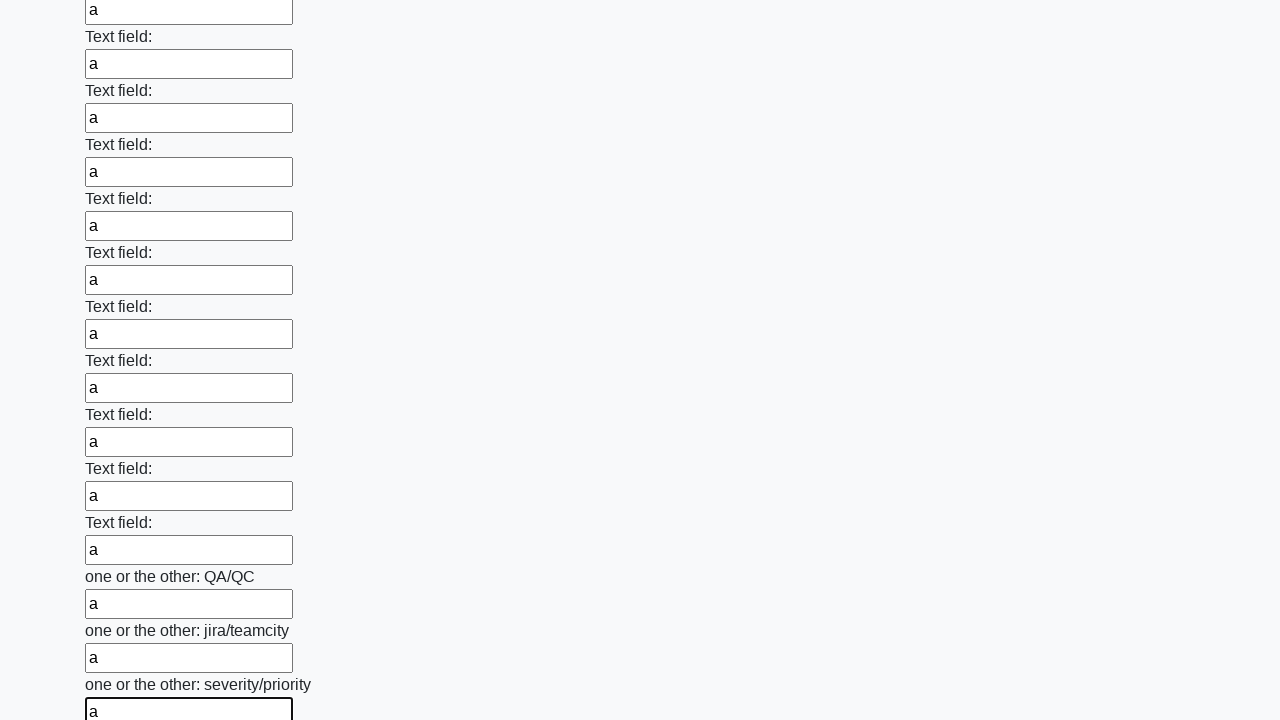

Filled input field with 'a' on input >> nth=90
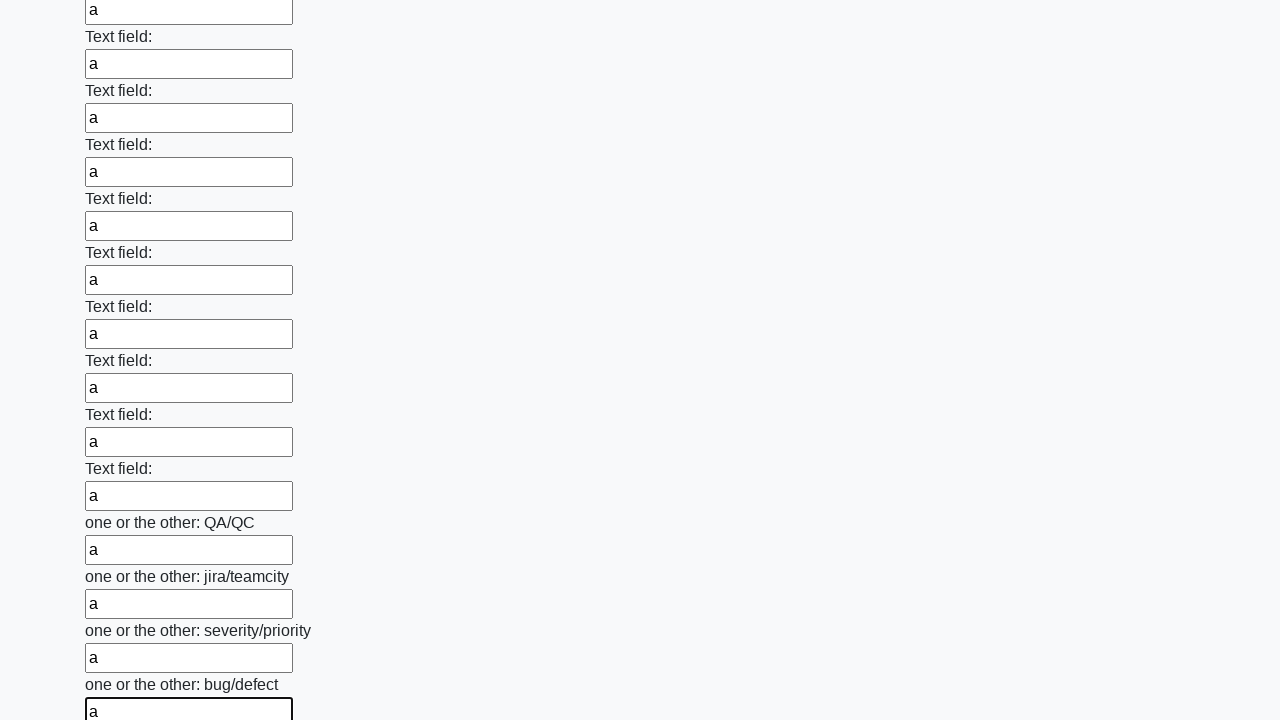

Filled input field with 'a' on input >> nth=91
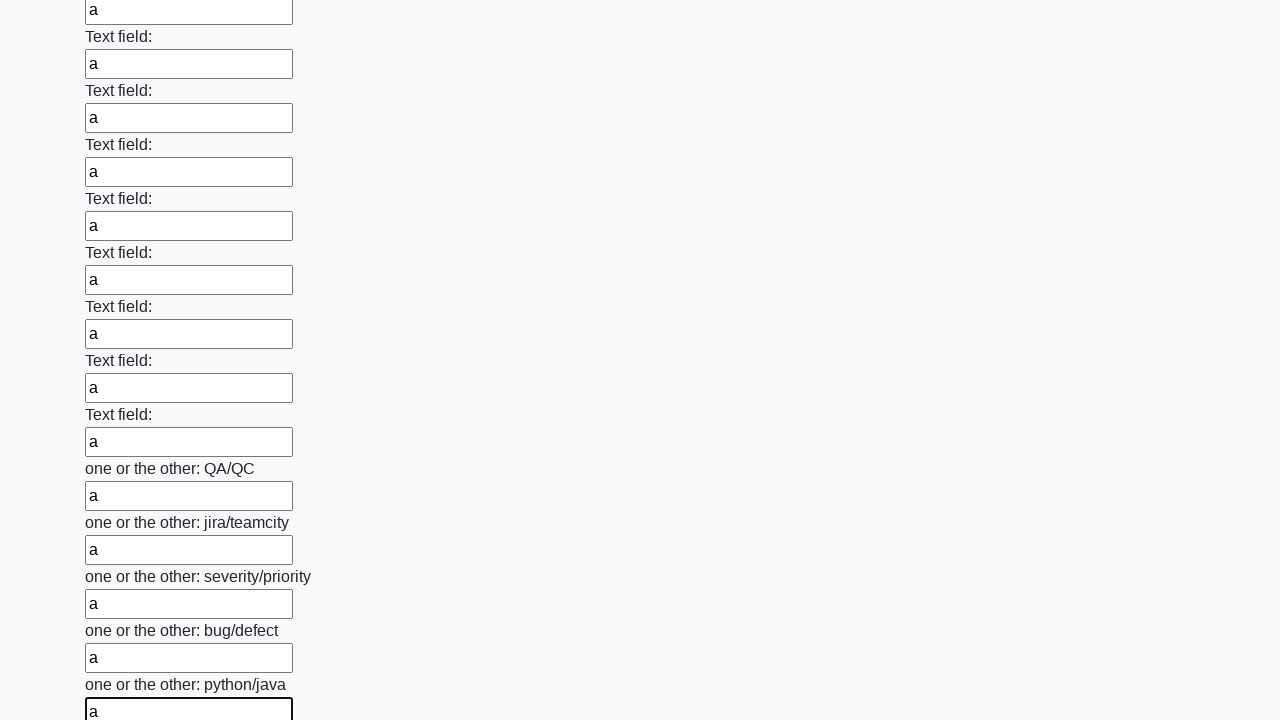

Filled input field with 'a' on input >> nth=92
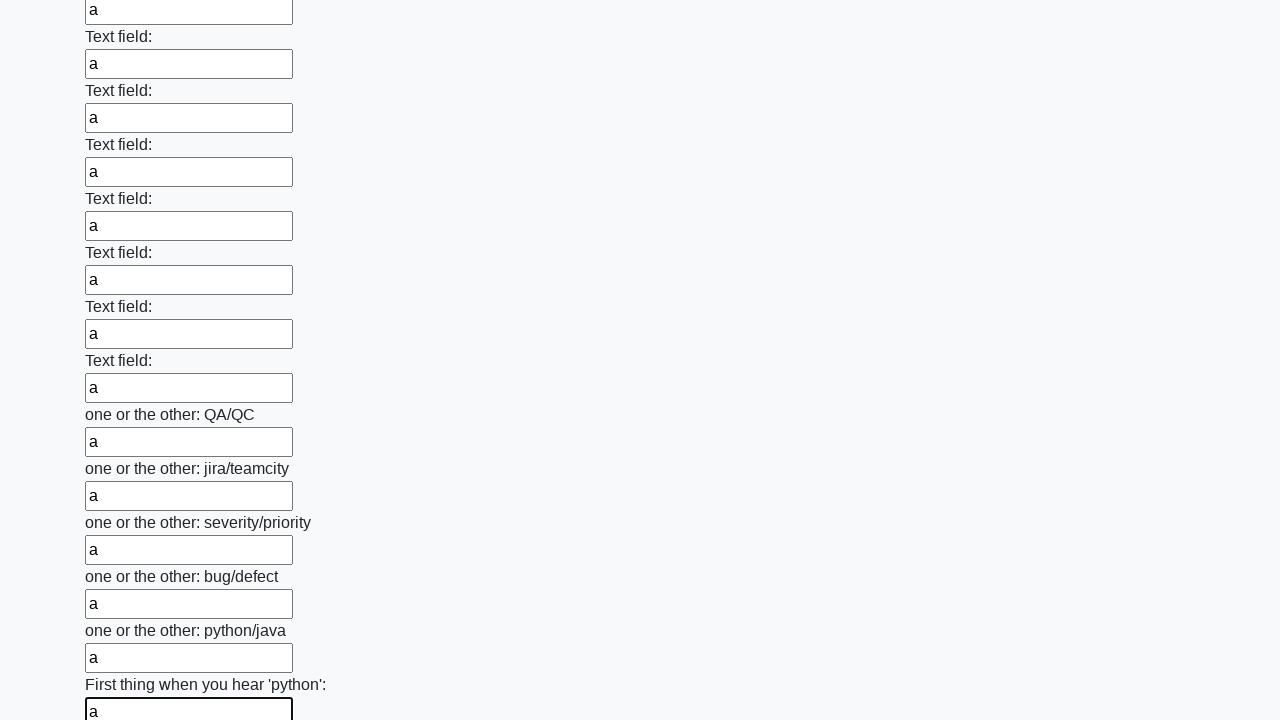

Filled input field with 'a' on input >> nth=93
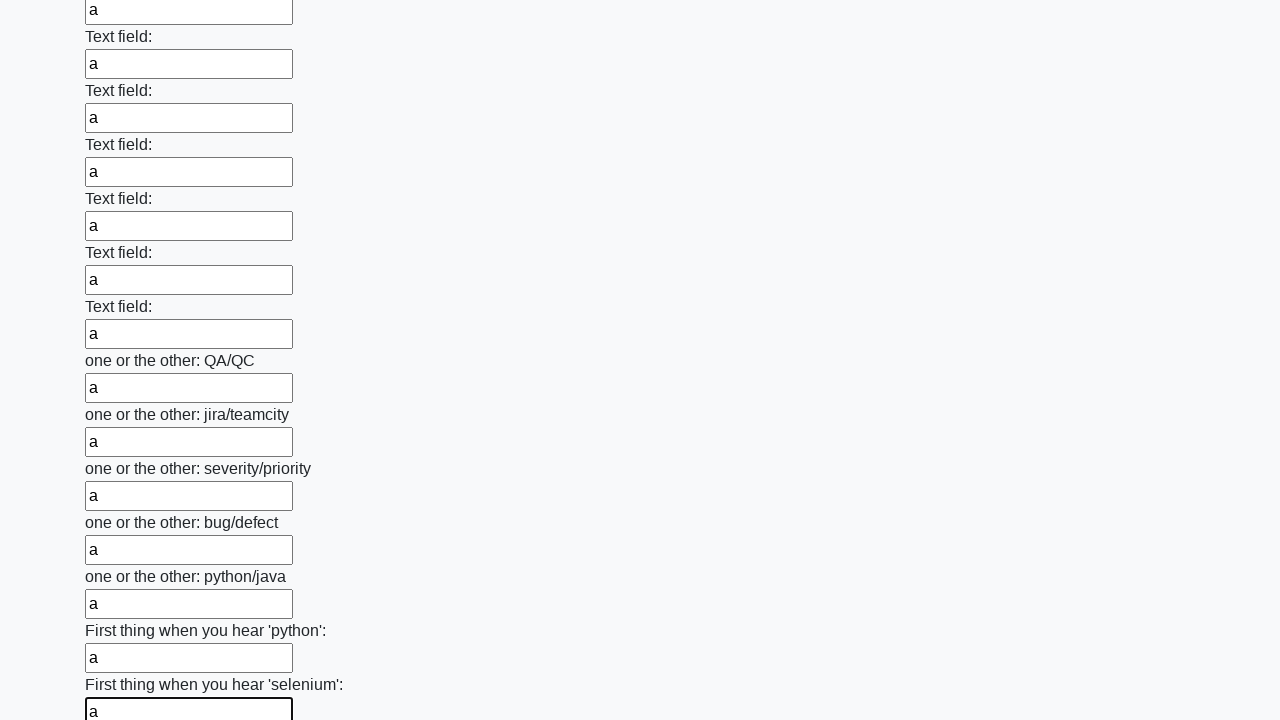

Filled input field with 'a' on input >> nth=94
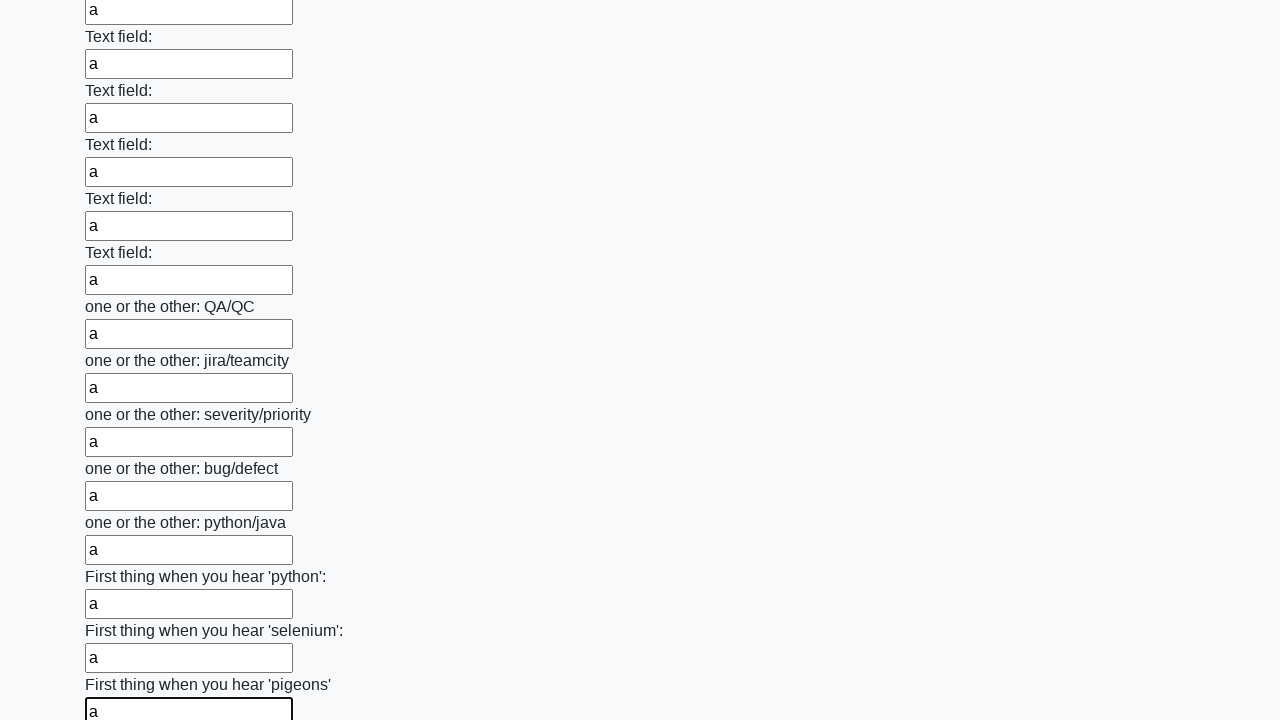

Filled input field with 'a' on input >> nth=95
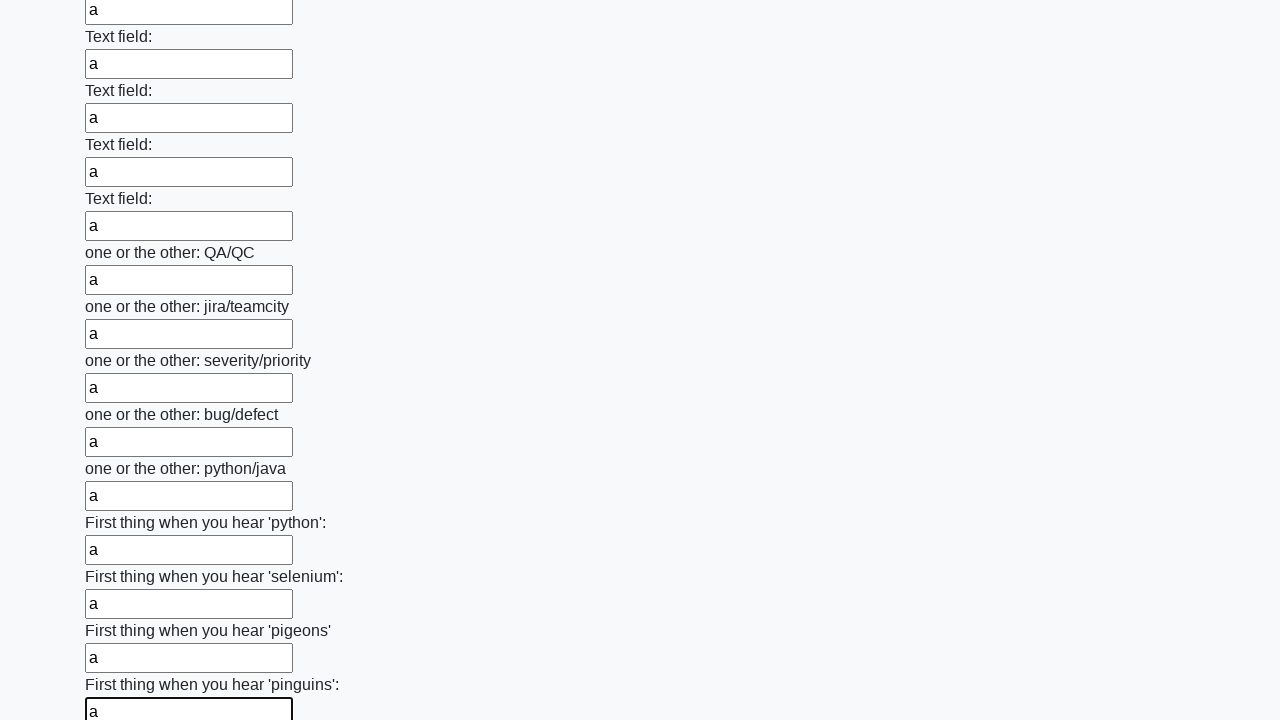

Filled input field with 'a' on input >> nth=96
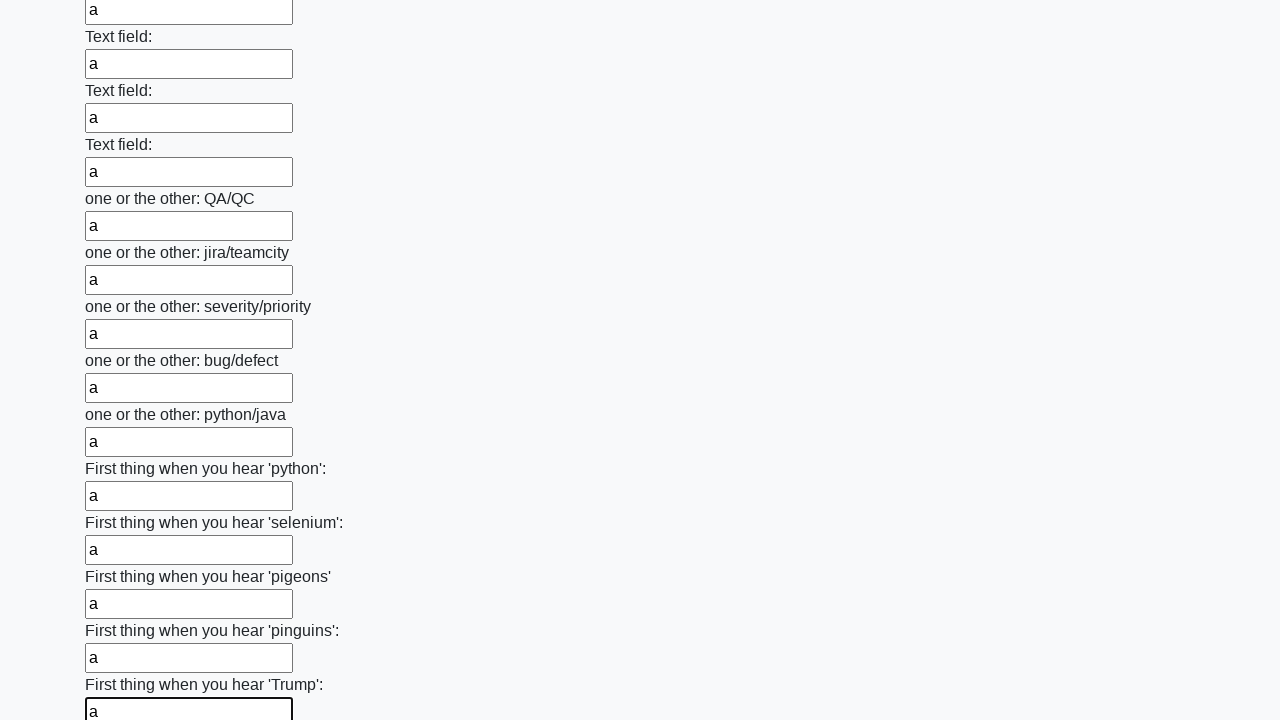

Filled input field with 'a' on input >> nth=97
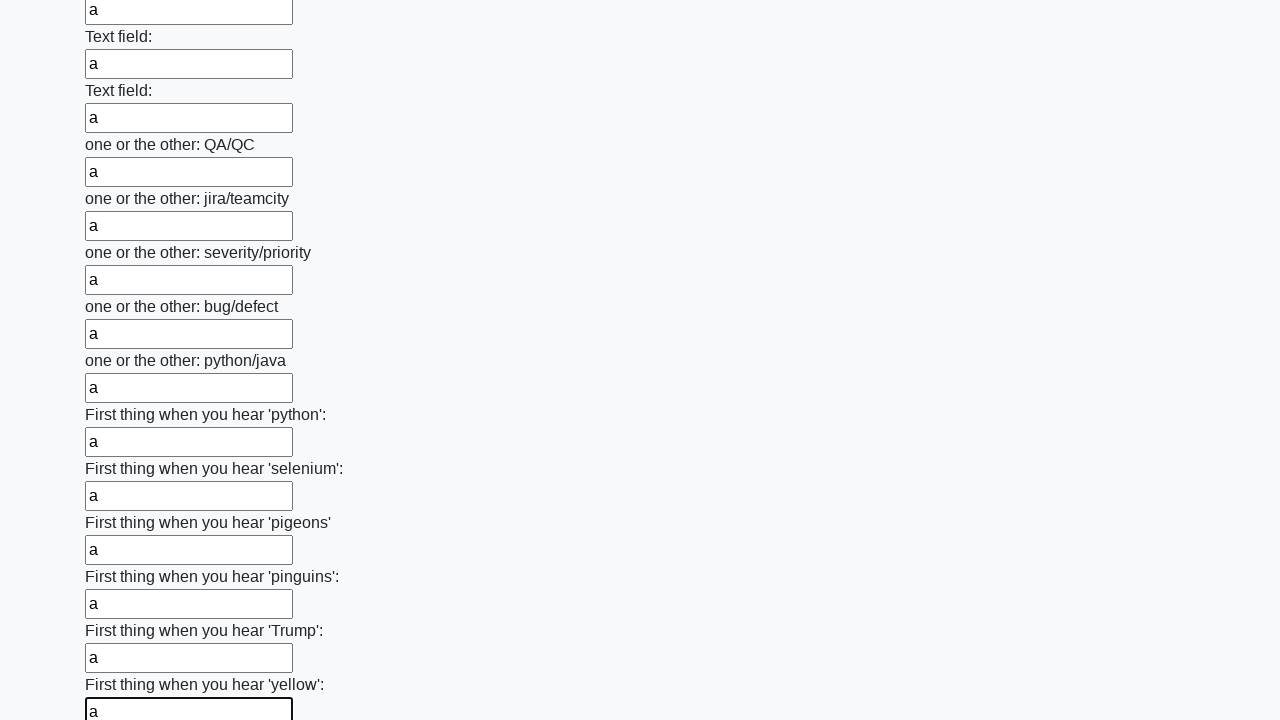

Filled input field with 'a' on input >> nth=98
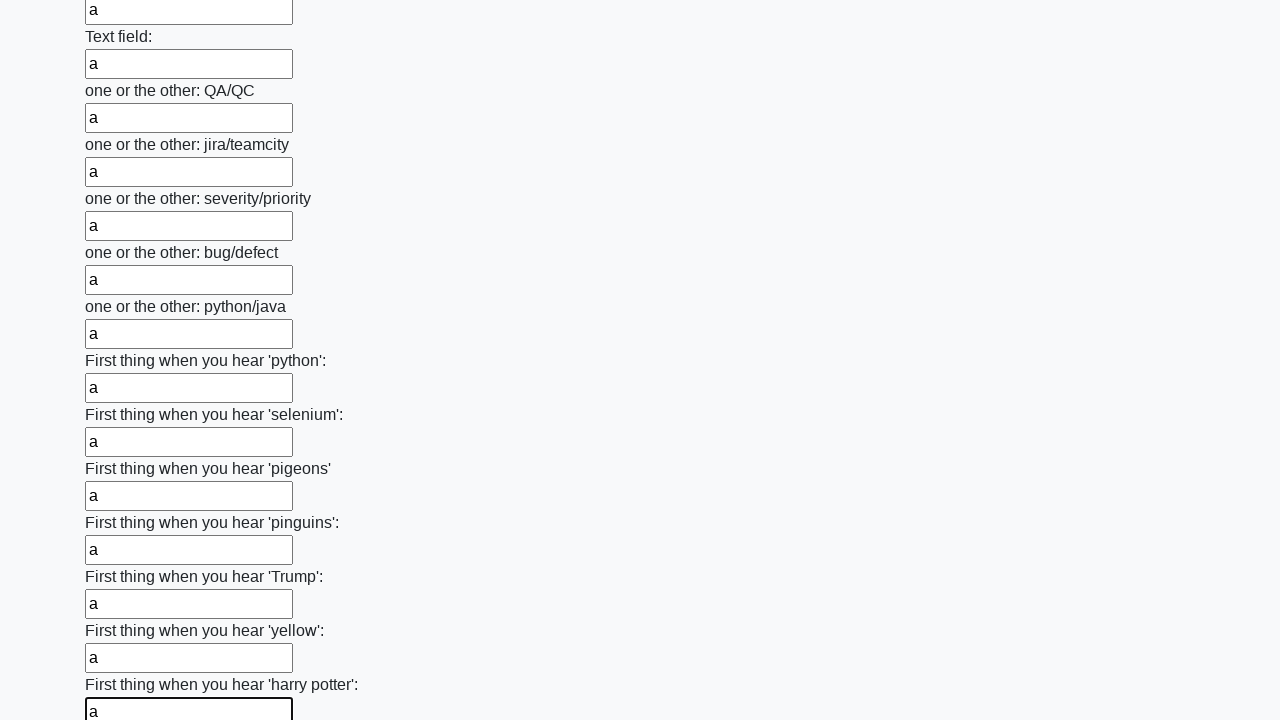

Filled input field with 'a' on input >> nth=99
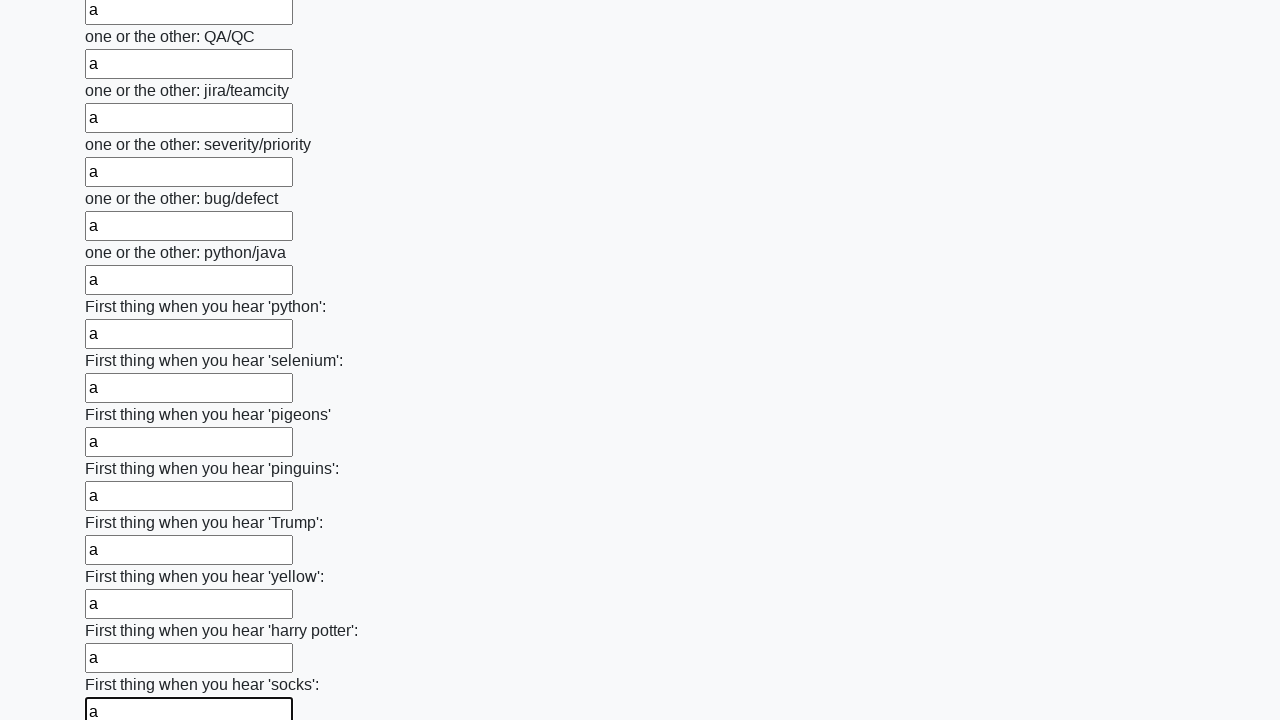

Clicked submit button to submit the form at (123, 611) on button.btn
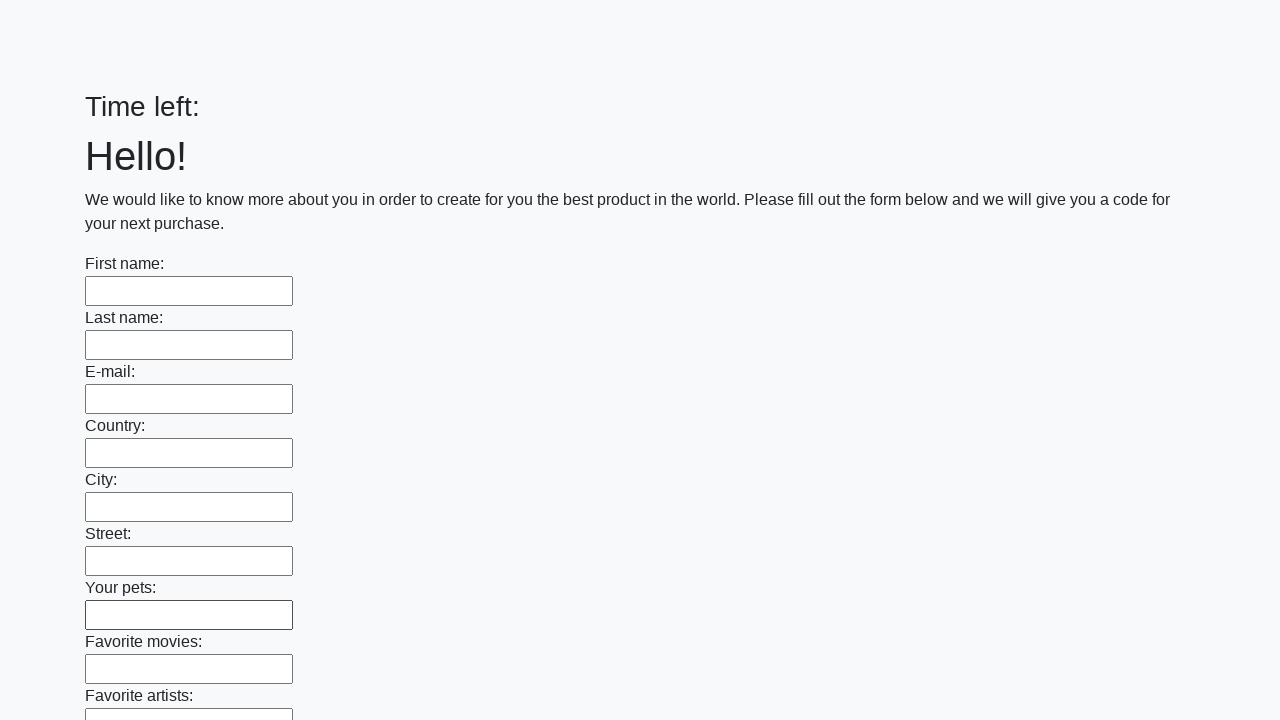

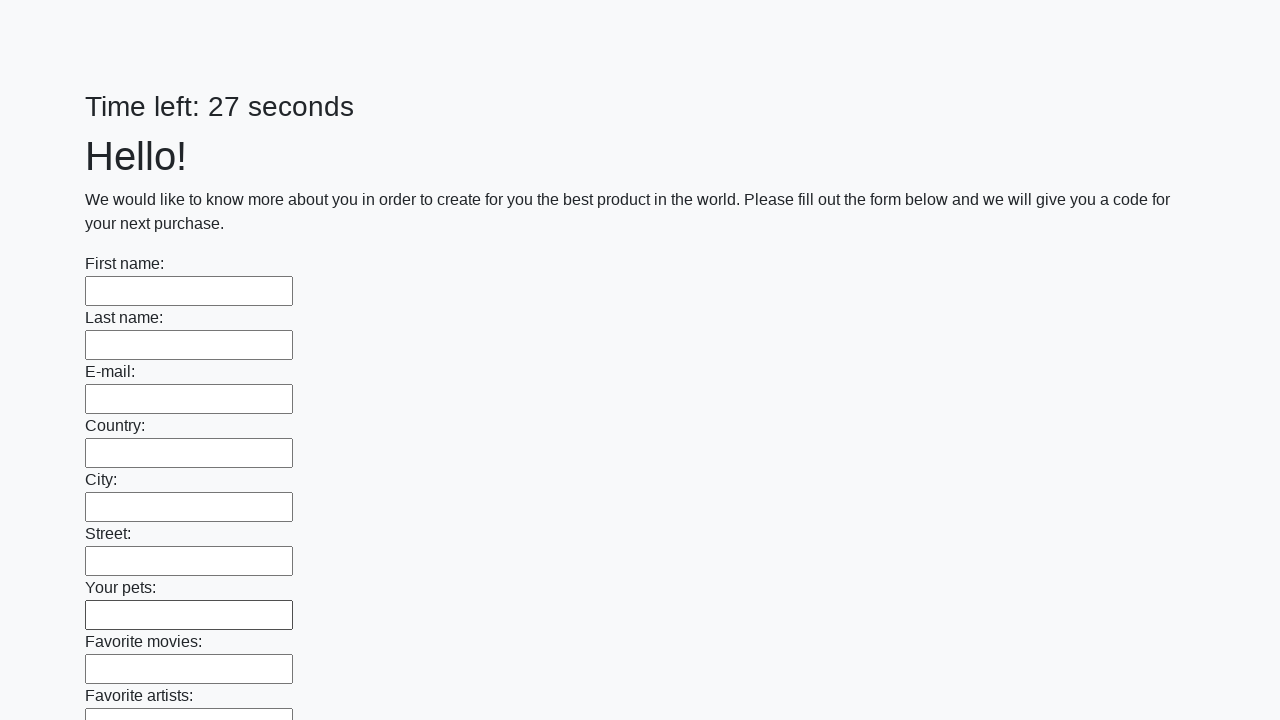